Tests jQuery UI datepicker functionality by navigating to a past date (May 20, 2022) using the calendar navigation controls

Starting URL: https://jqueryui.com/datepicker/

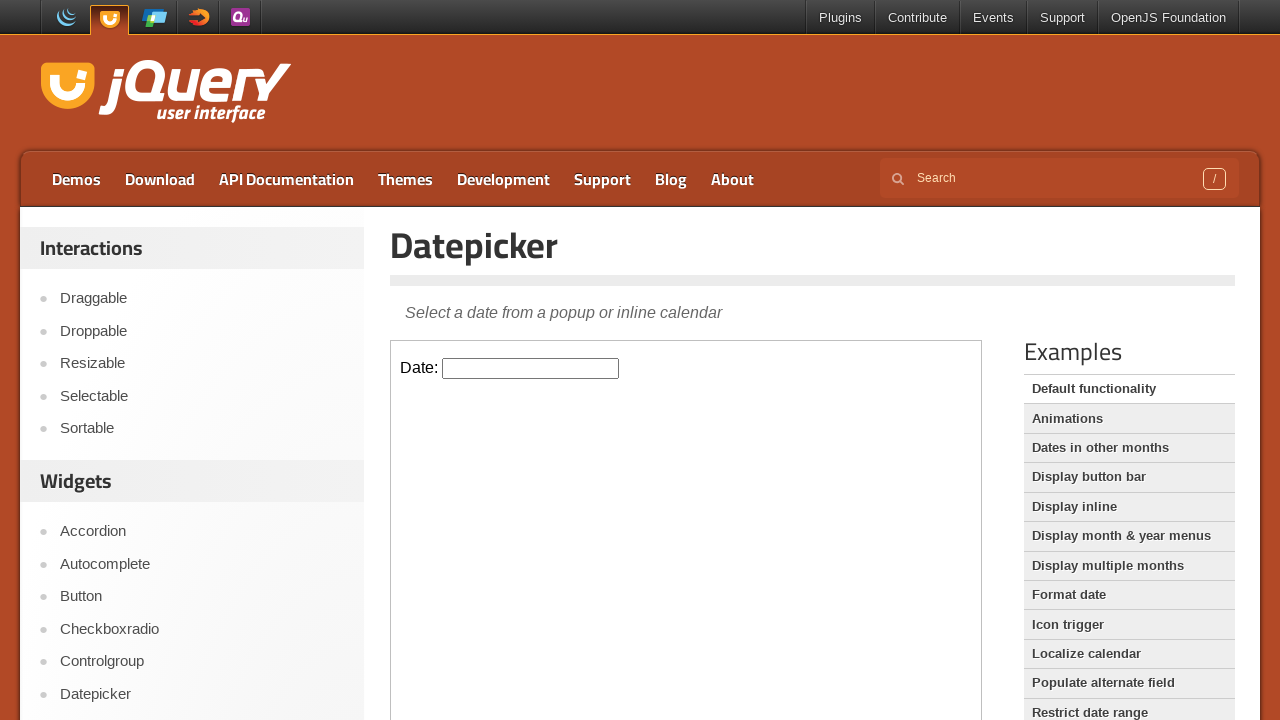

Located iframe containing datepicker
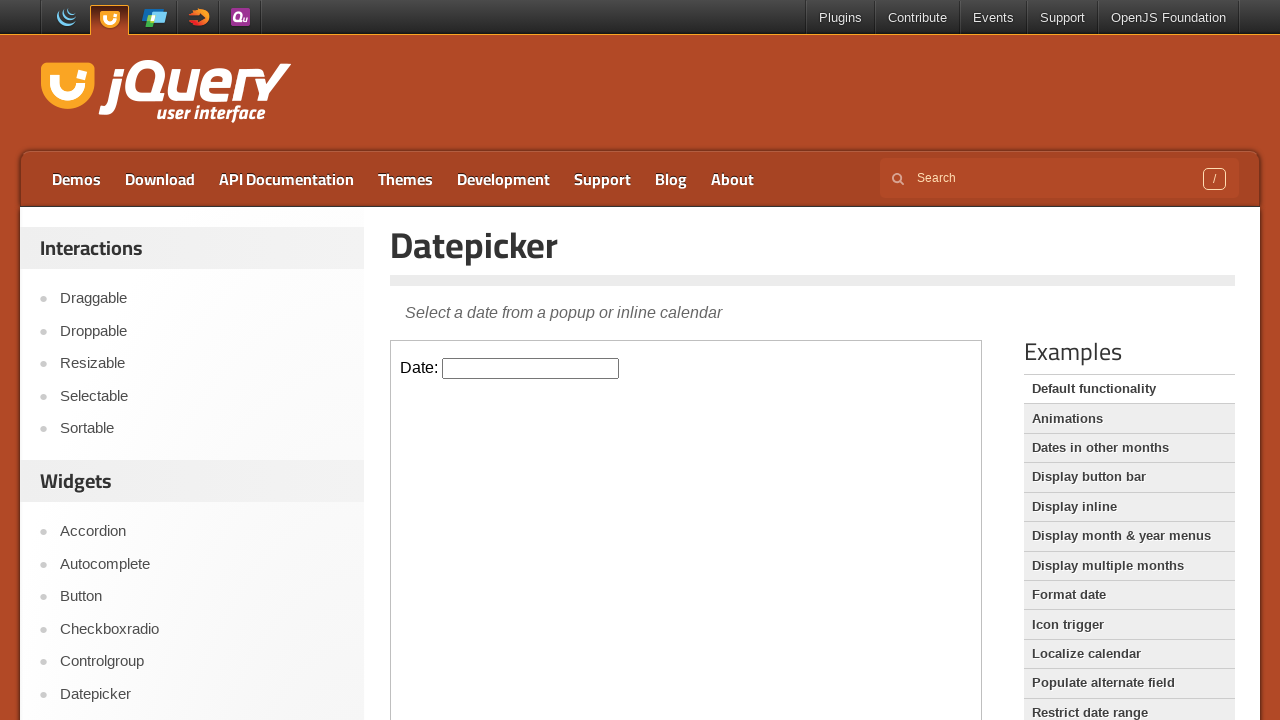

Located datepicker input element
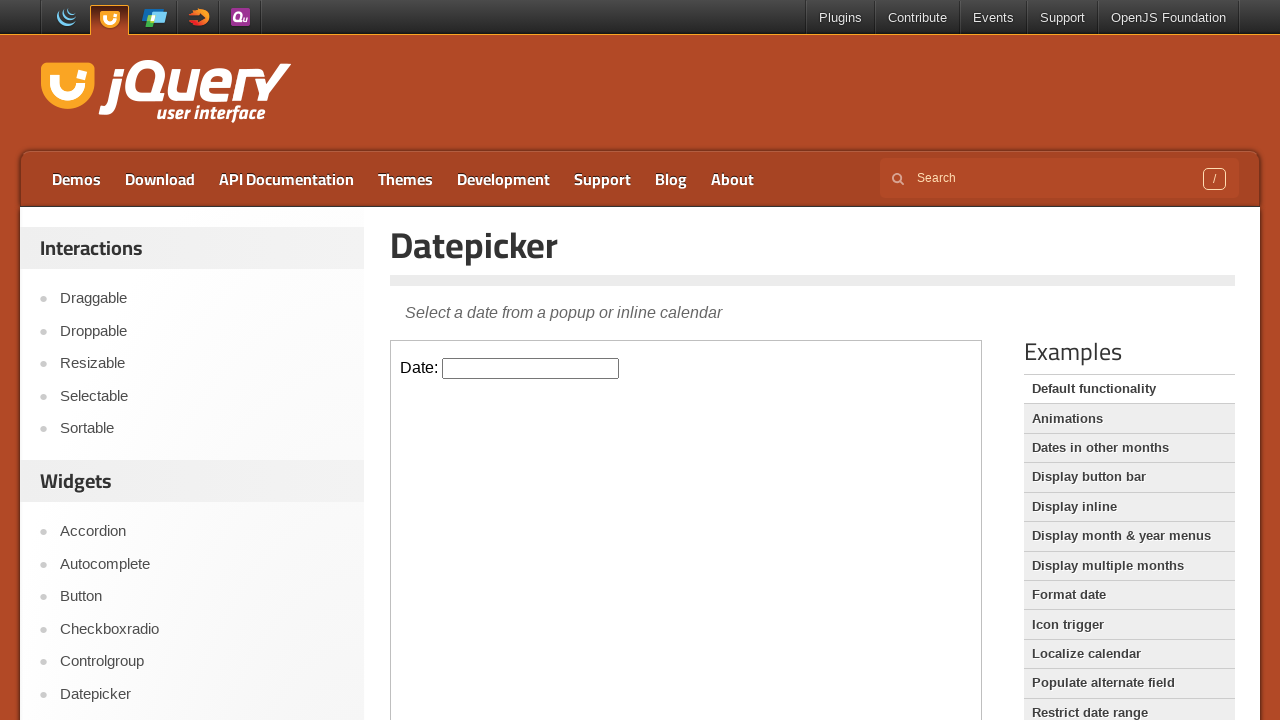

Clicked datepicker input to open calendar at (531, 368) on iframe >> nth=0 >> internal:control=enter-frame >> .hasDatepicker
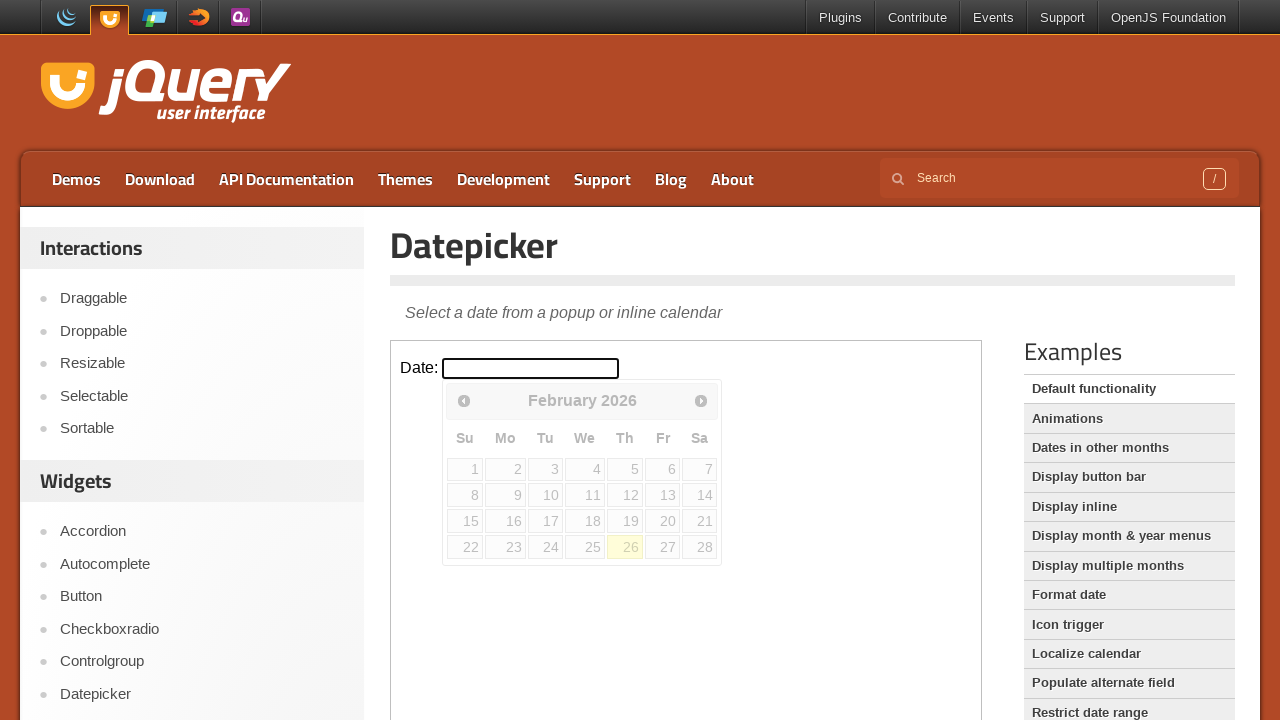

Checked current calendar date: February 2026
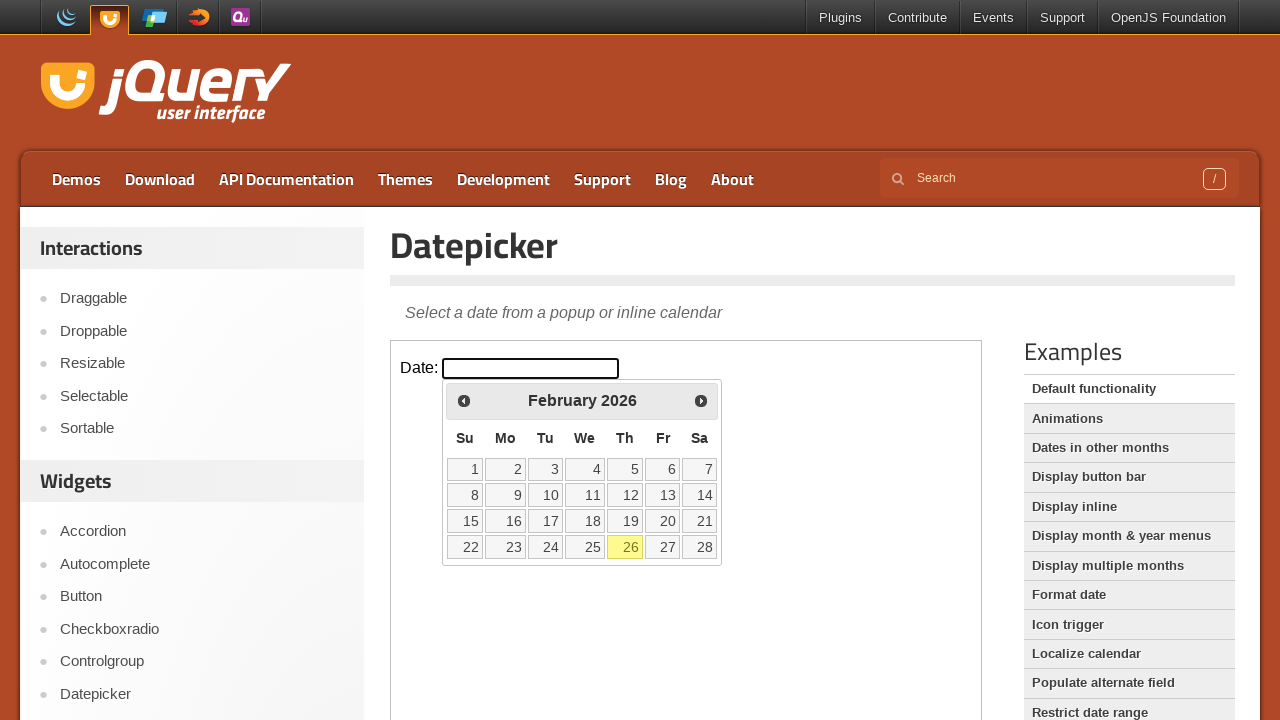

Clicked previous month button to navigate backwards at (464, 400) on iframe >> nth=0 >> internal:control=enter-frame >> .ui-icon.ui-icon-circle-trian
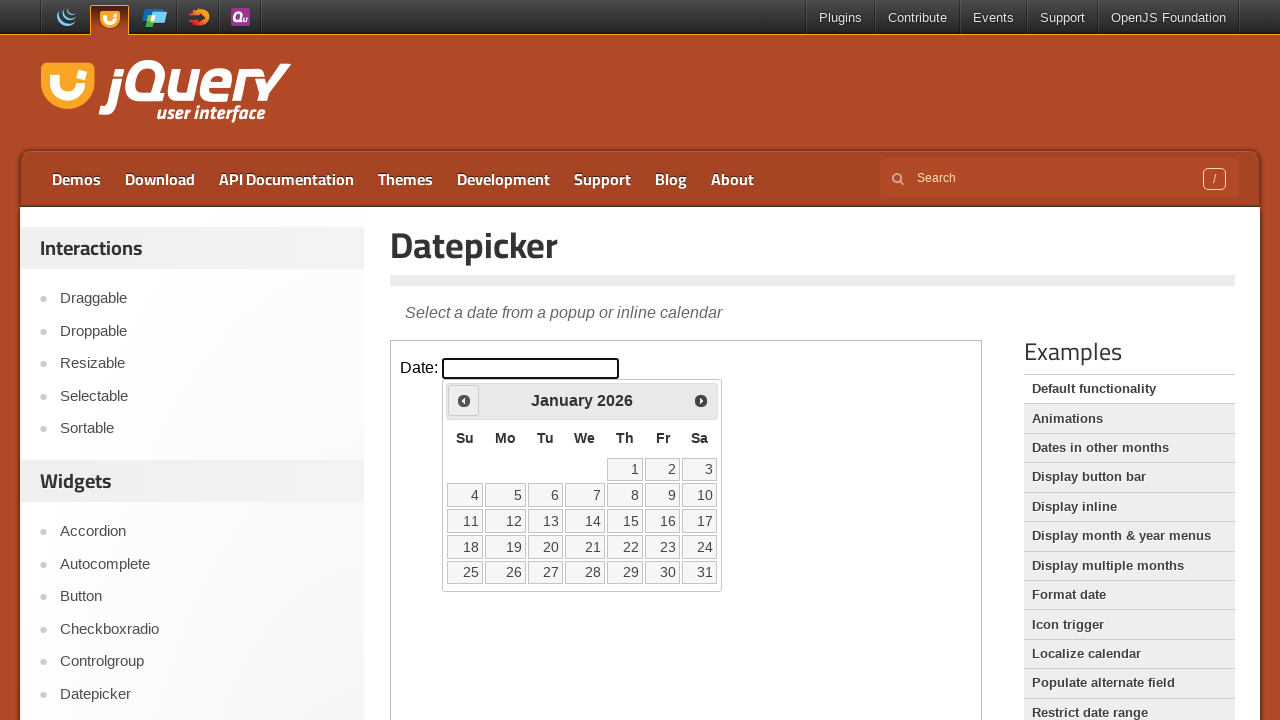

Checked current calendar date: January 2026
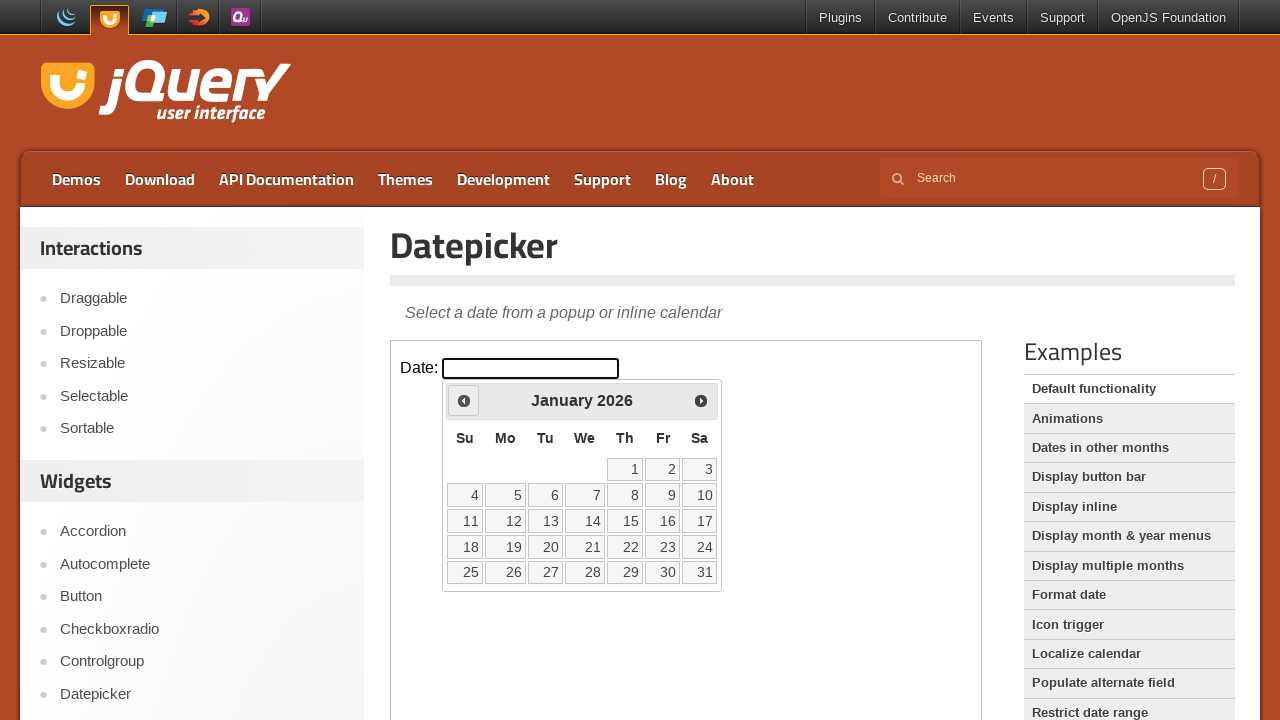

Clicked previous month button to navigate backwards at (464, 400) on iframe >> nth=0 >> internal:control=enter-frame >> .ui-icon.ui-icon-circle-trian
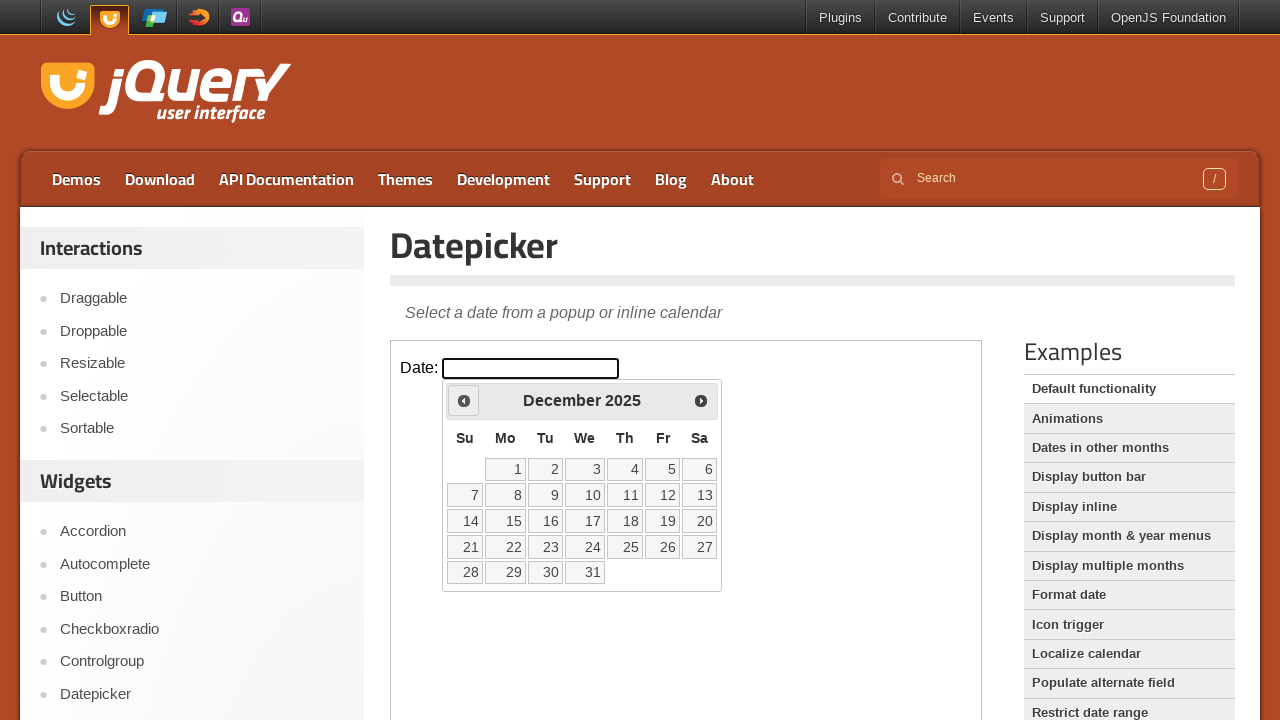

Checked current calendar date: December 2025
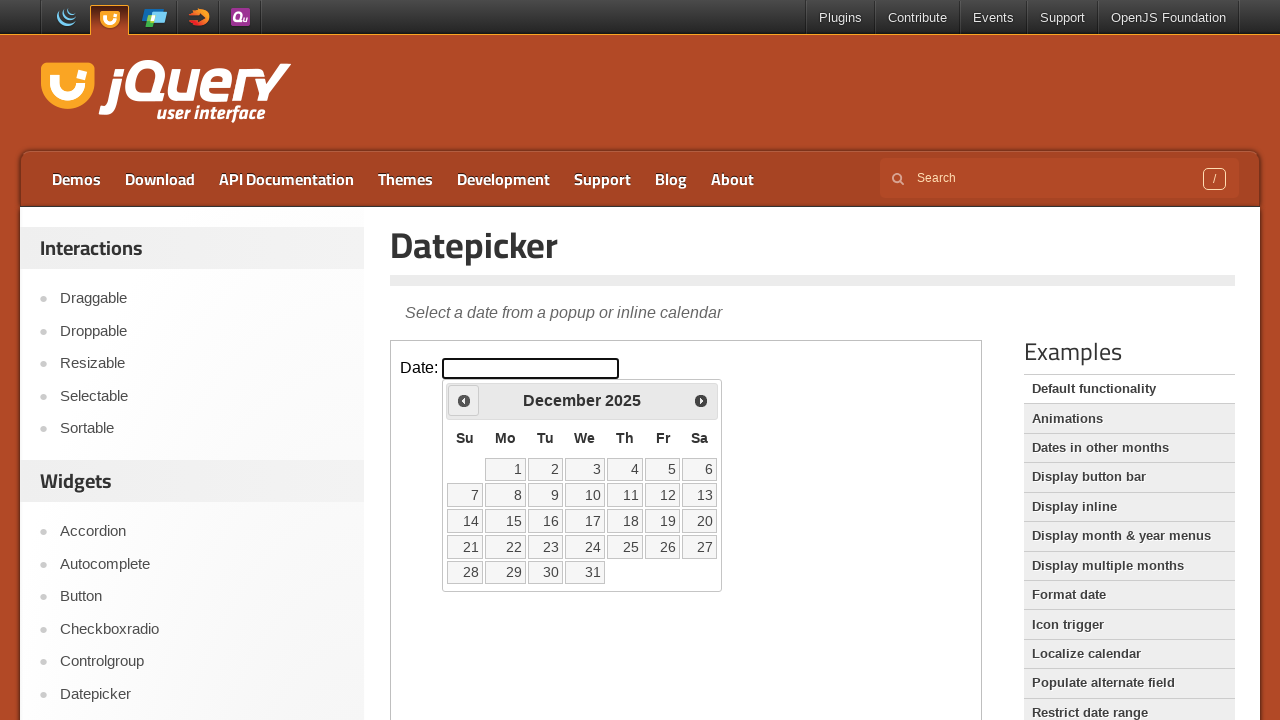

Clicked previous month button to navigate backwards at (464, 400) on iframe >> nth=0 >> internal:control=enter-frame >> .ui-icon.ui-icon-circle-trian
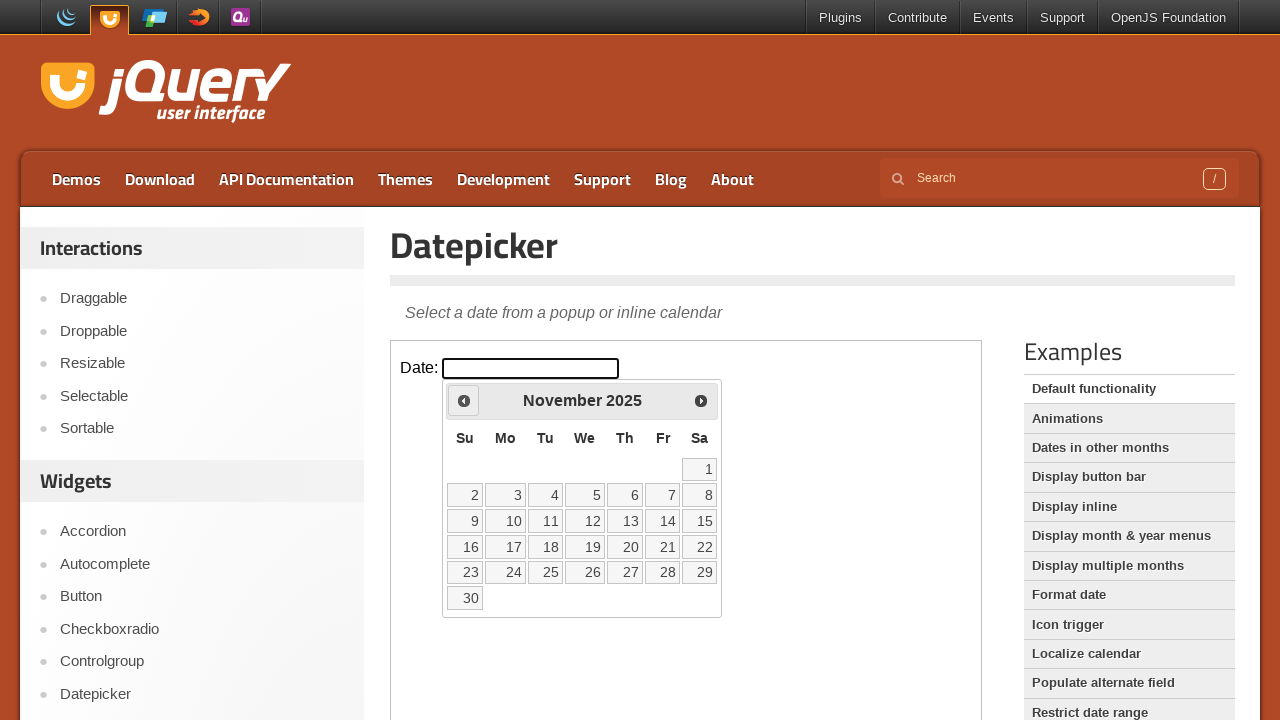

Checked current calendar date: November 2025
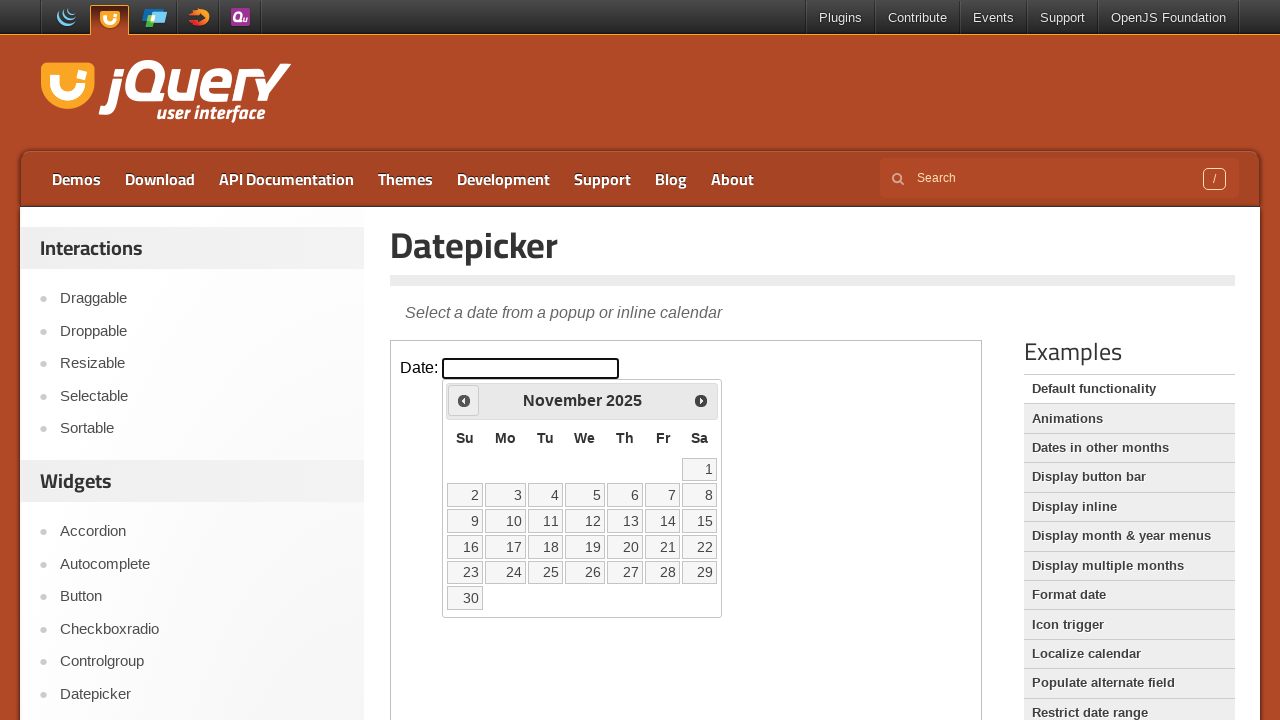

Clicked previous month button to navigate backwards at (464, 400) on iframe >> nth=0 >> internal:control=enter-frame >> .ui-icon.ui-icon-circle-trian
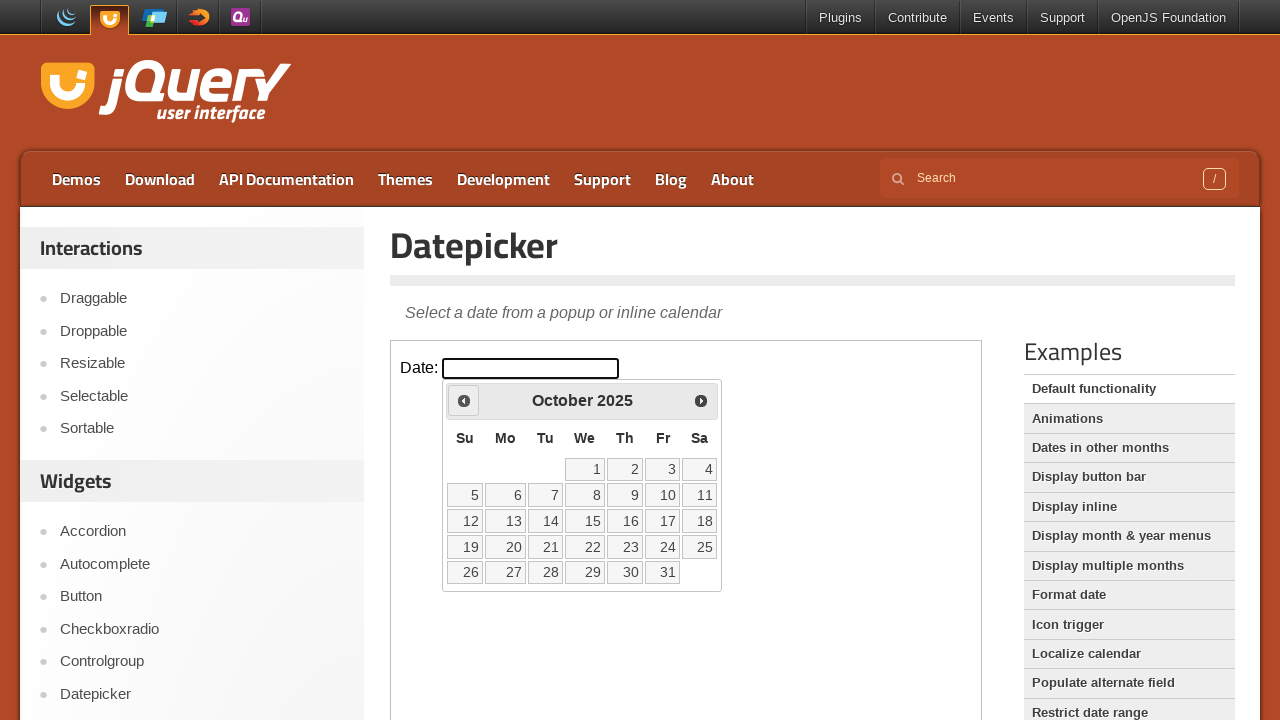

Checked current calendar date: October 2025
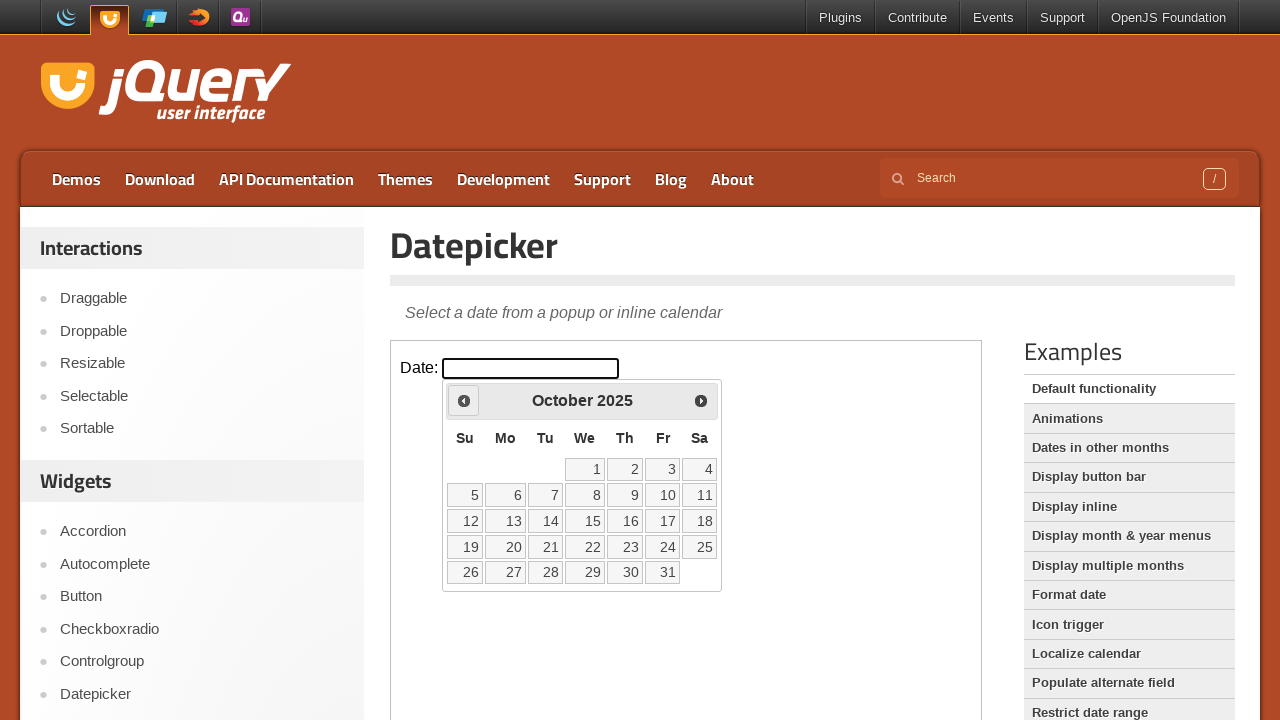

Clicked previous month button to navigate backwards at (464, 400) on iframe >> nth=0 >> internal:control=enter-frame >> .ui-icon.ui-icon-circle-trian
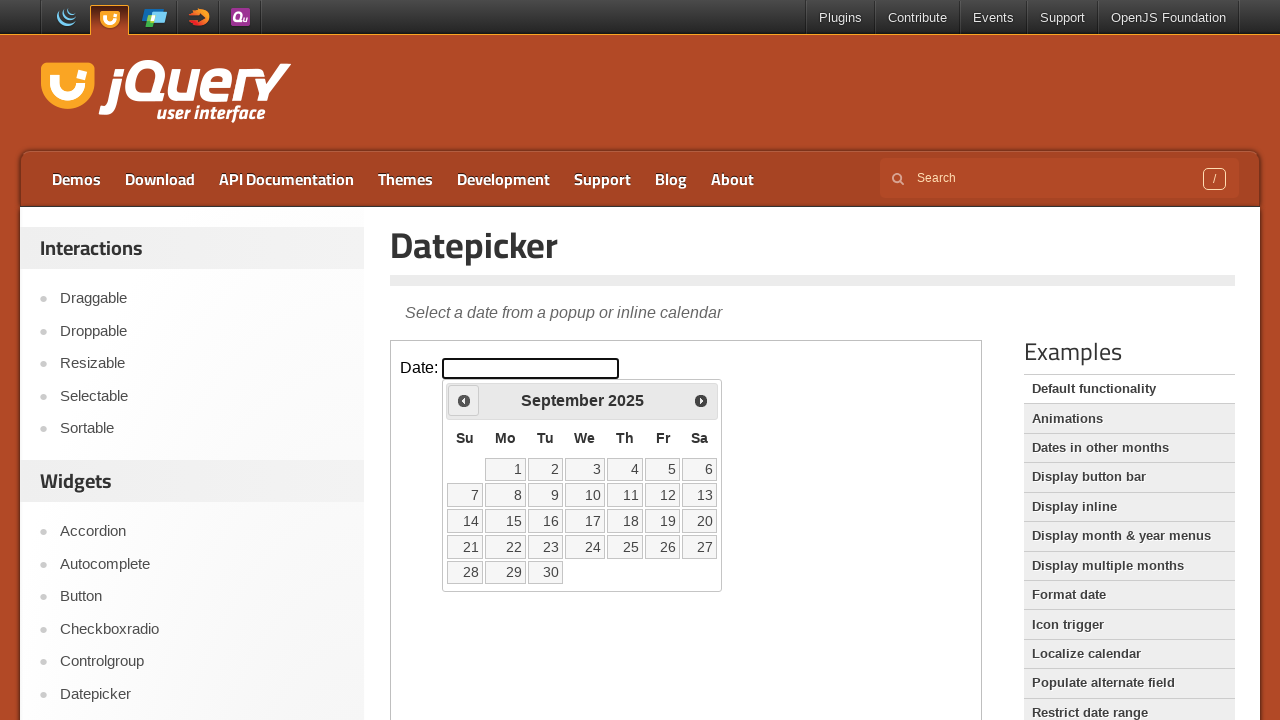

Checked current calendar date: September 2025
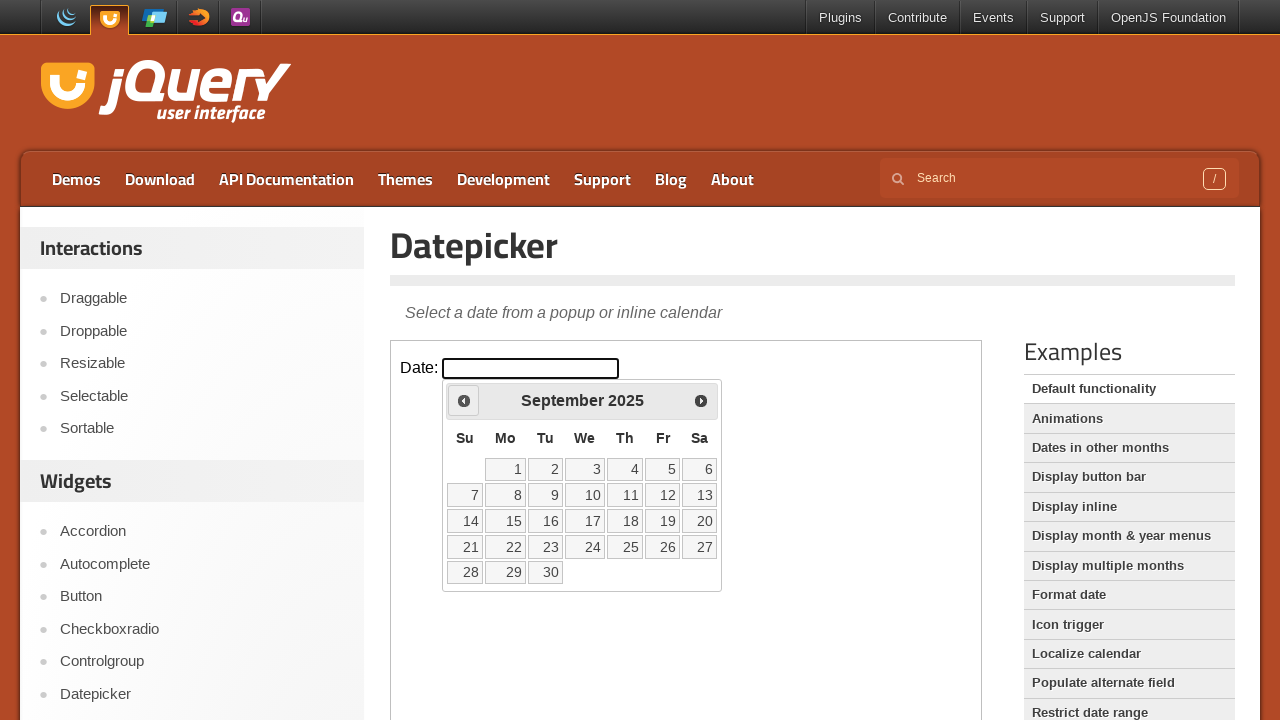

Clicked previous month button to navigate backwards at (464, 400) on iframe >> nth=0 >> internal:control=enter-frame >> .ui-icon.ui-icon-circle-trian
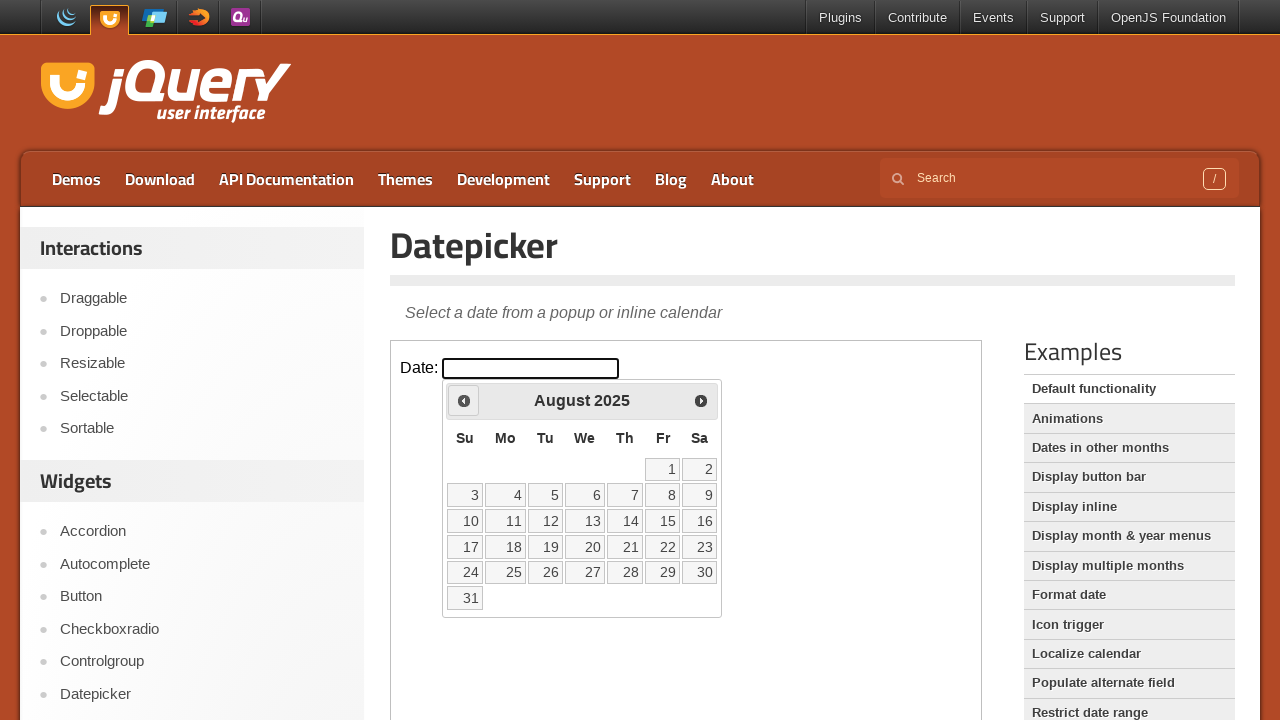

Checked current calendar date: August 2025
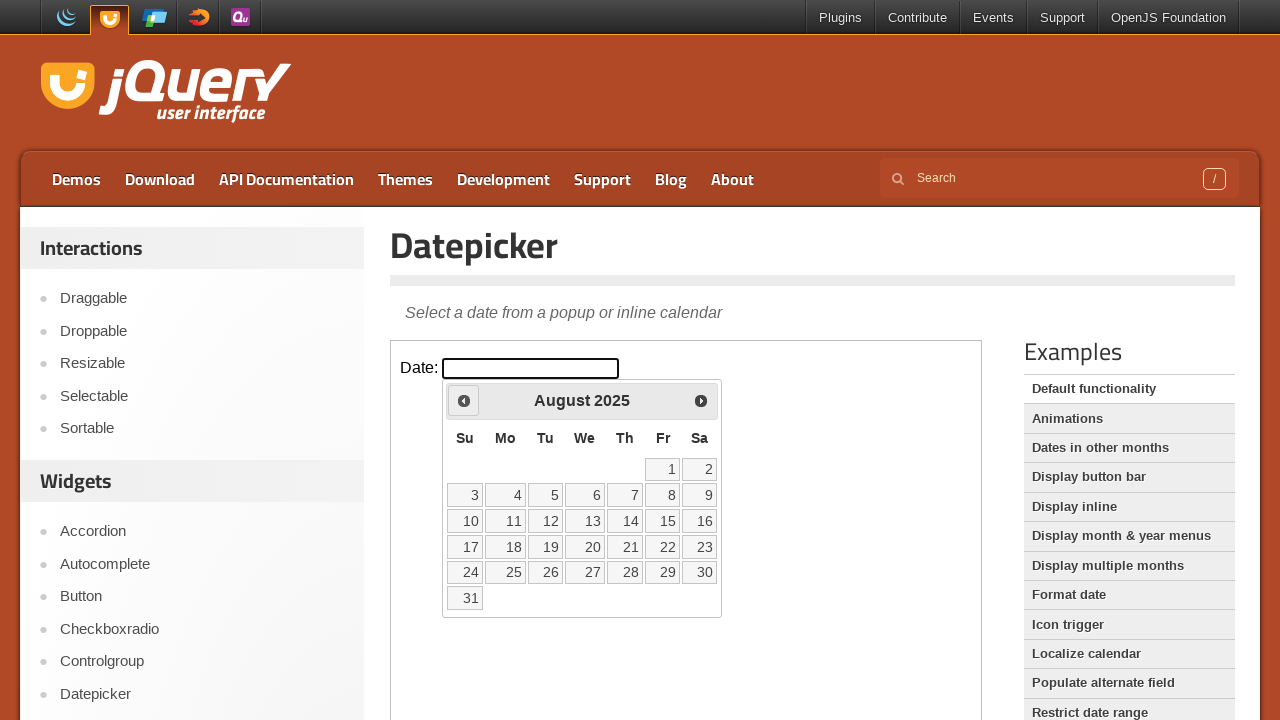

Clicked previous month button to navigate backwards at (464, 400) on iframe >> nth=0 >> internal:control=enter-frame >> .ui-icon.ui-icon-circle-trian
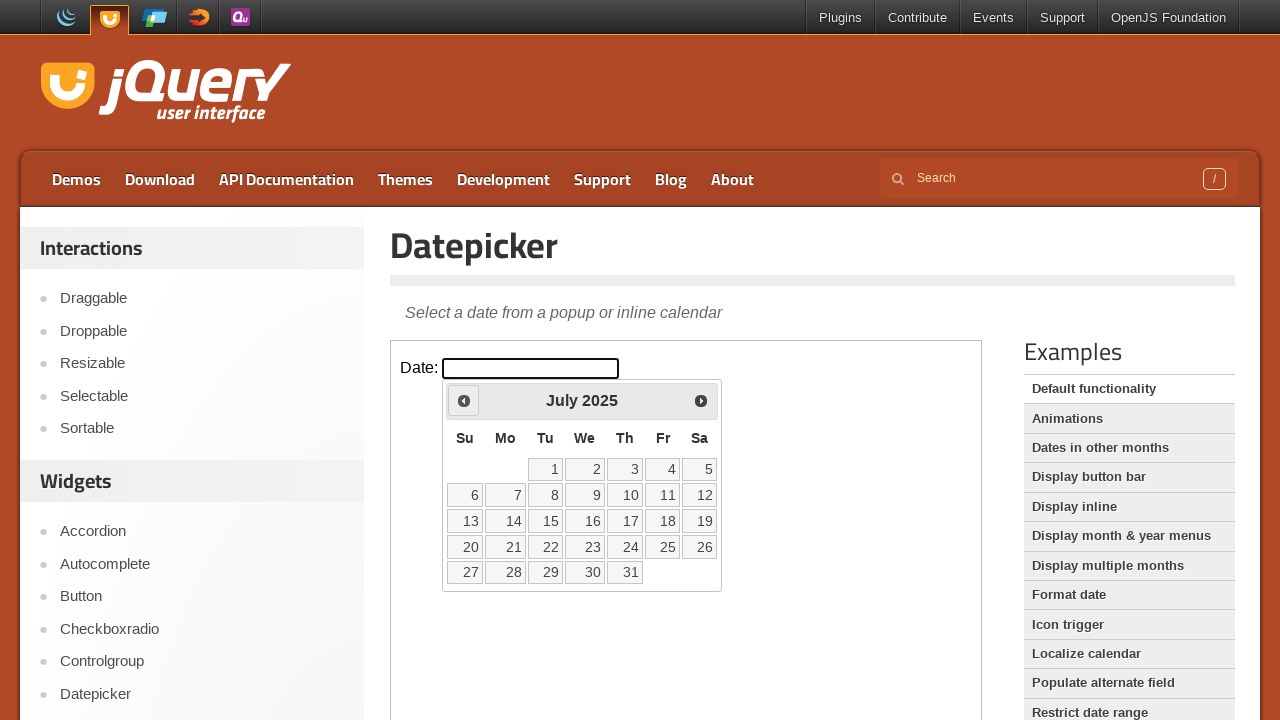

Checked current calendar date: July 2025
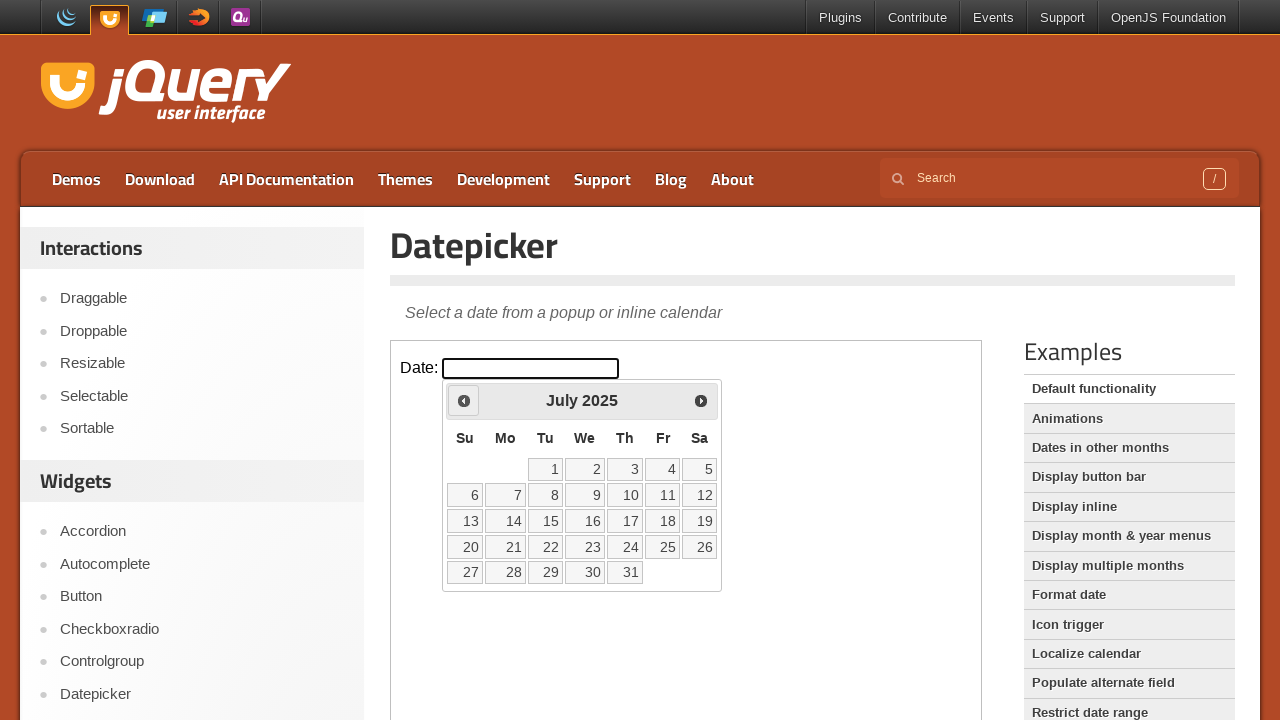

Clicked previous month button to navigate backwards at (464, 400) on iframe >> nth=0 >> internal:control=enter-frame >> .ui-icon.ui-icon-circle-trian
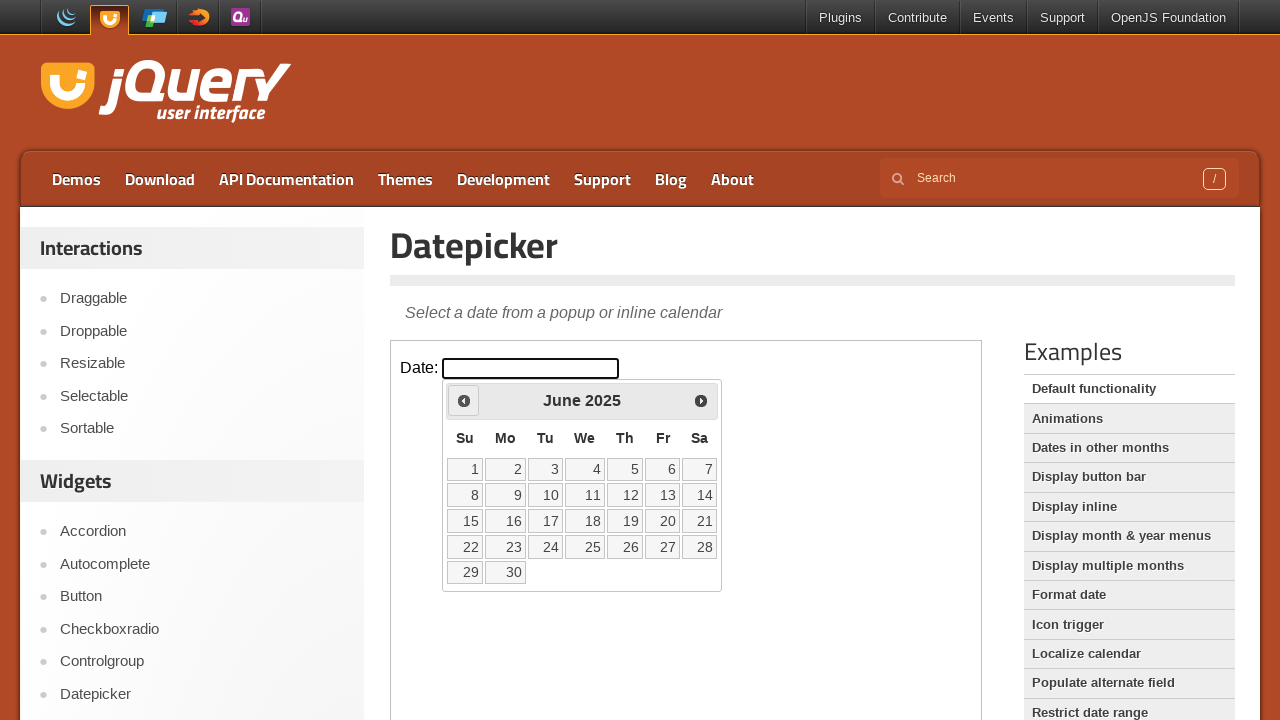

Checked current calendar date: June 2025
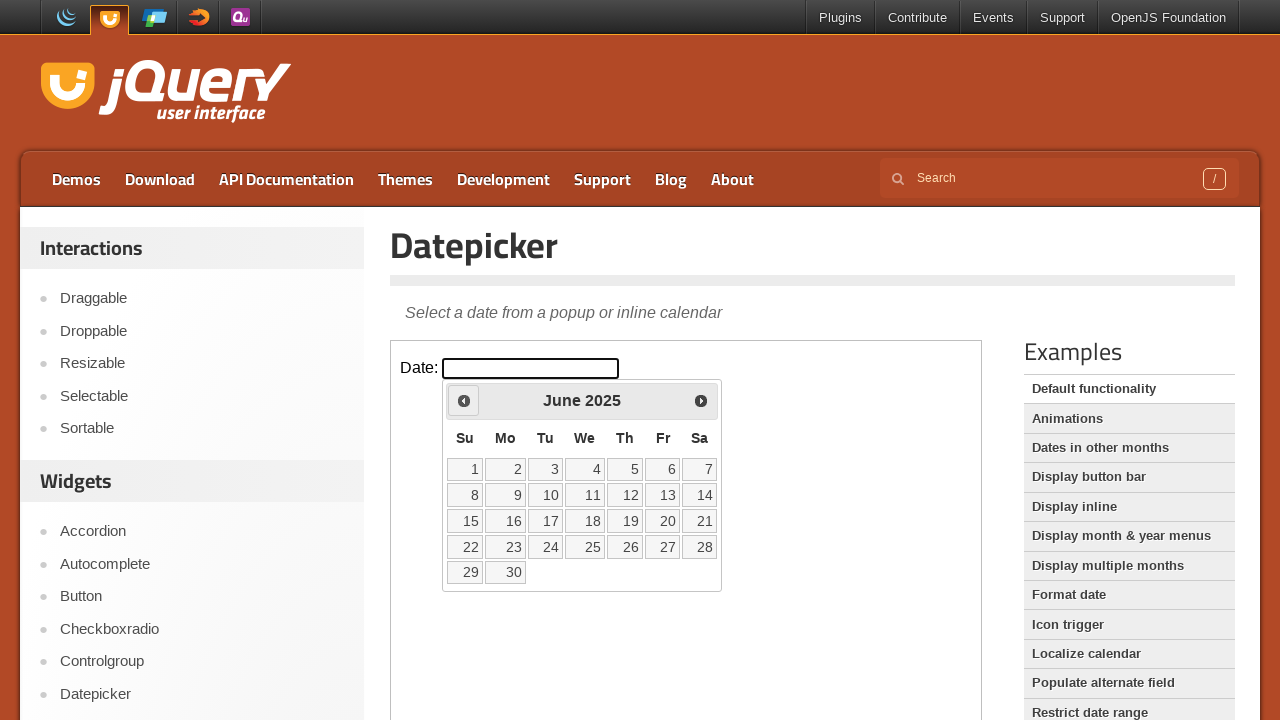

Clicked previous month button to navigate backwards at (464, 400) on iframe >> nth=0 >> internal:control=enter-frame >> .ui-icon.ui-icon-circle-trian
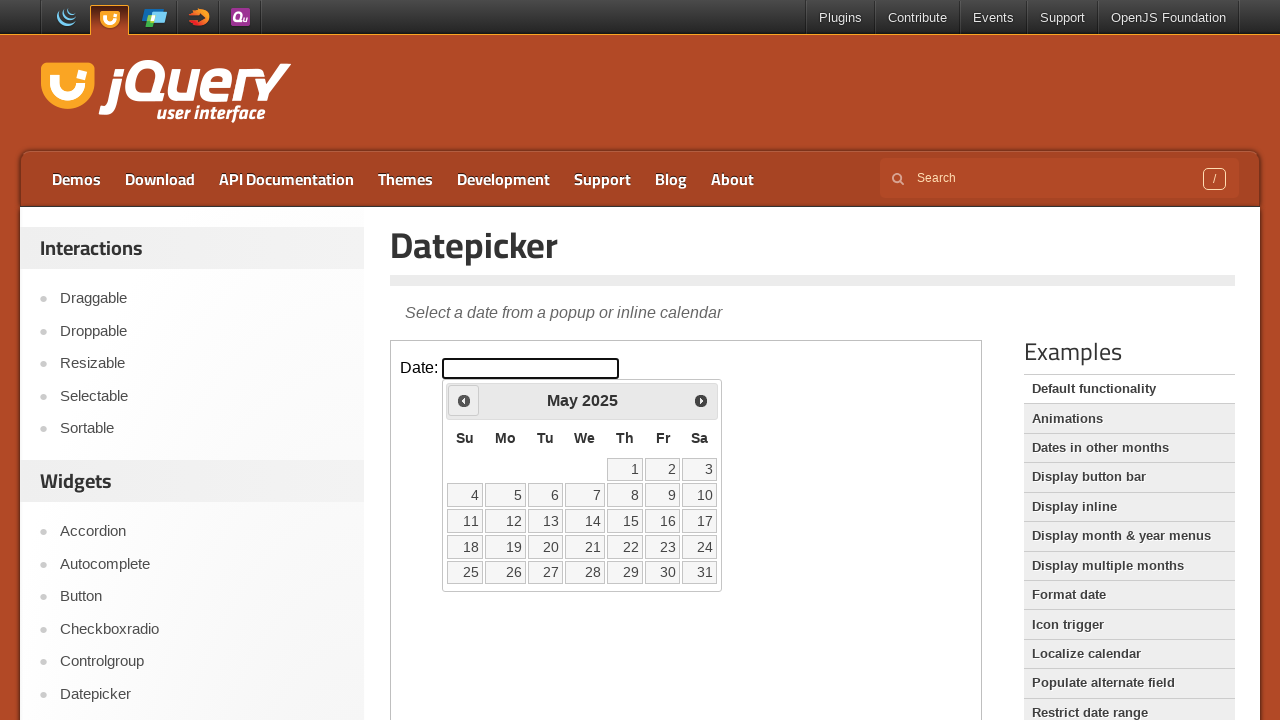

Checked current calendar date: May 2025
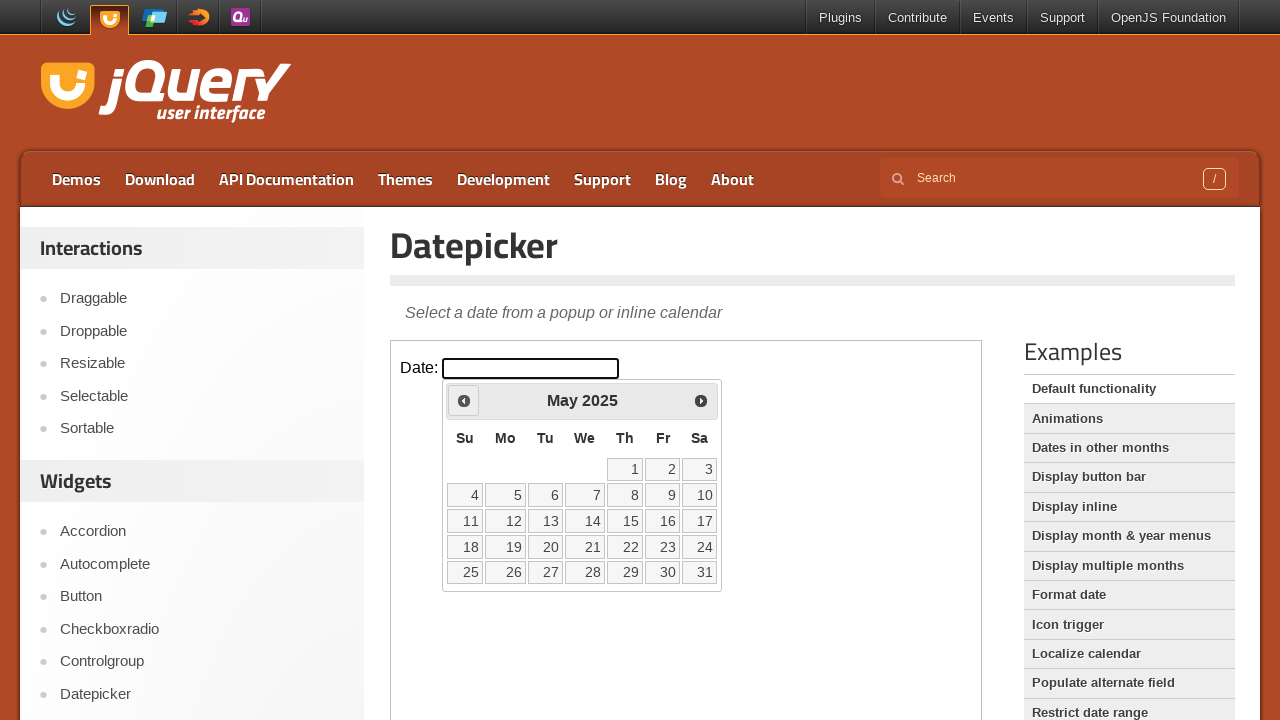

Clicked previous month button to navigate backwards at (464, 400) on iframe >> nth=0 >> internal:control=enter-frame >> .ui-icon.ui-icon-circle-trian
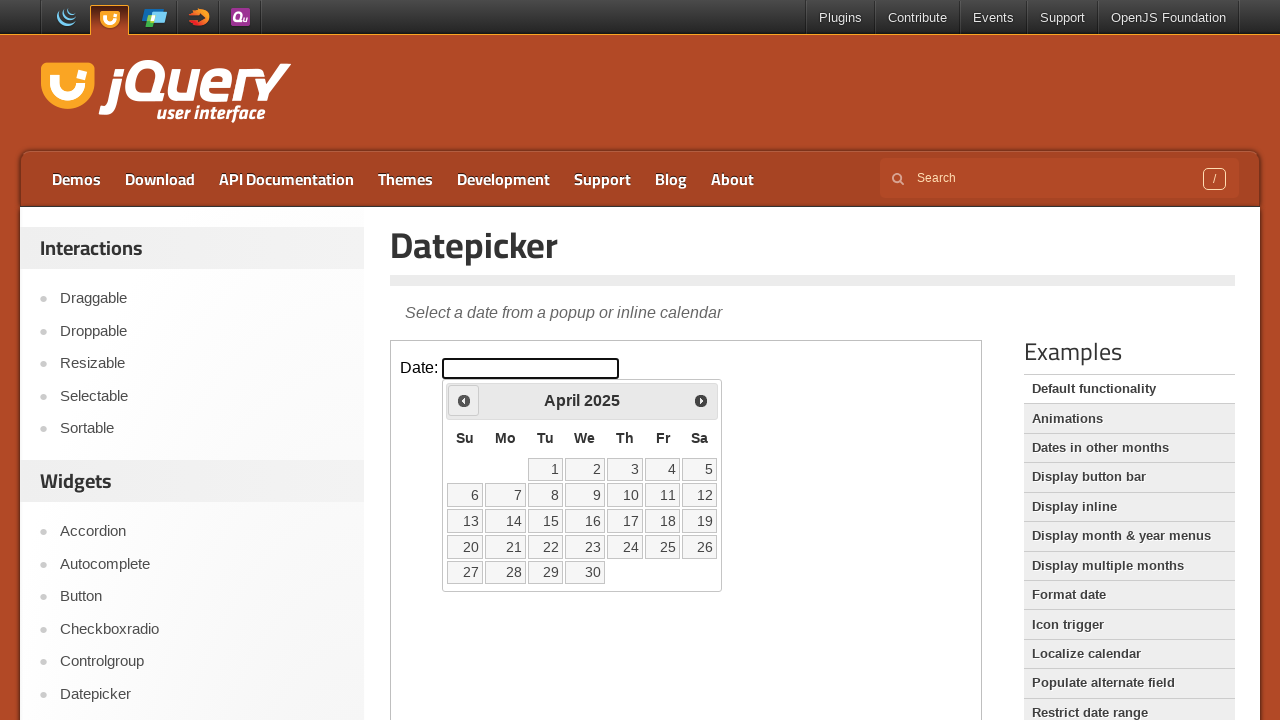

Checked current calendar date: April 2025
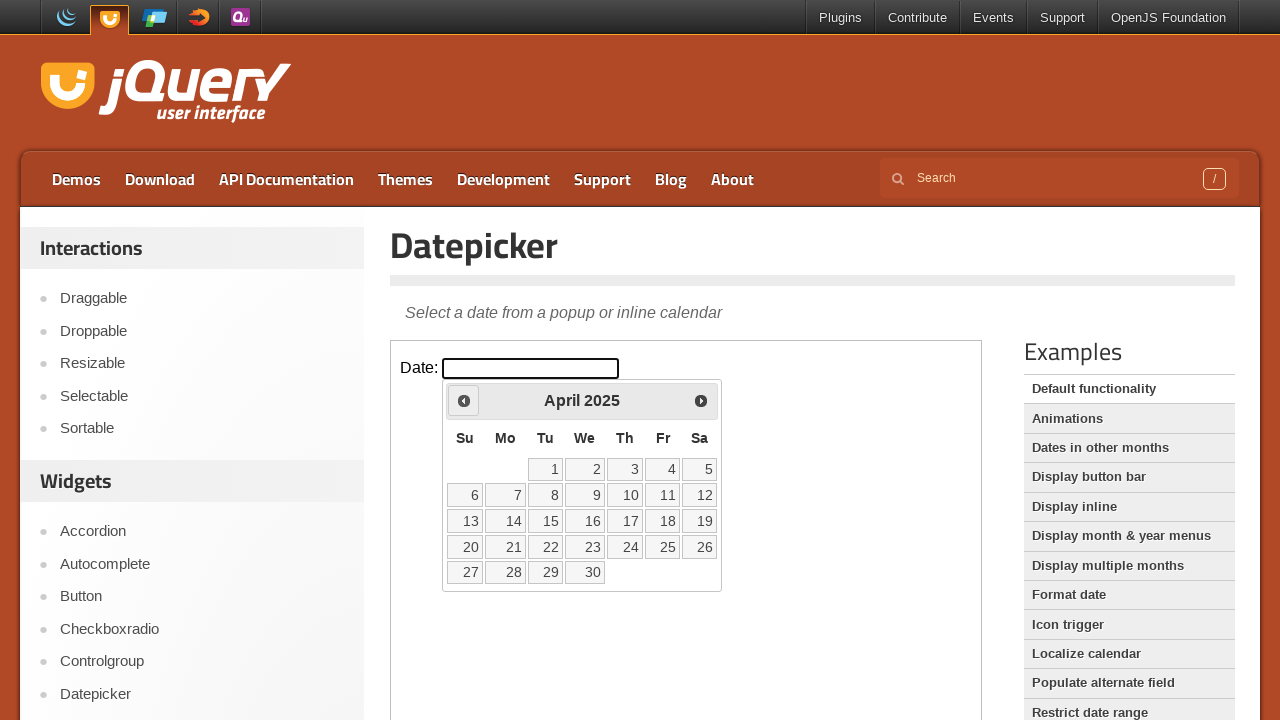

Clicked previous month button to navigate backwards at (464, 400) on iframe >> nth=0 >> internal:control=enter-frame >> .ui-icon.ui-icon-circle-trian
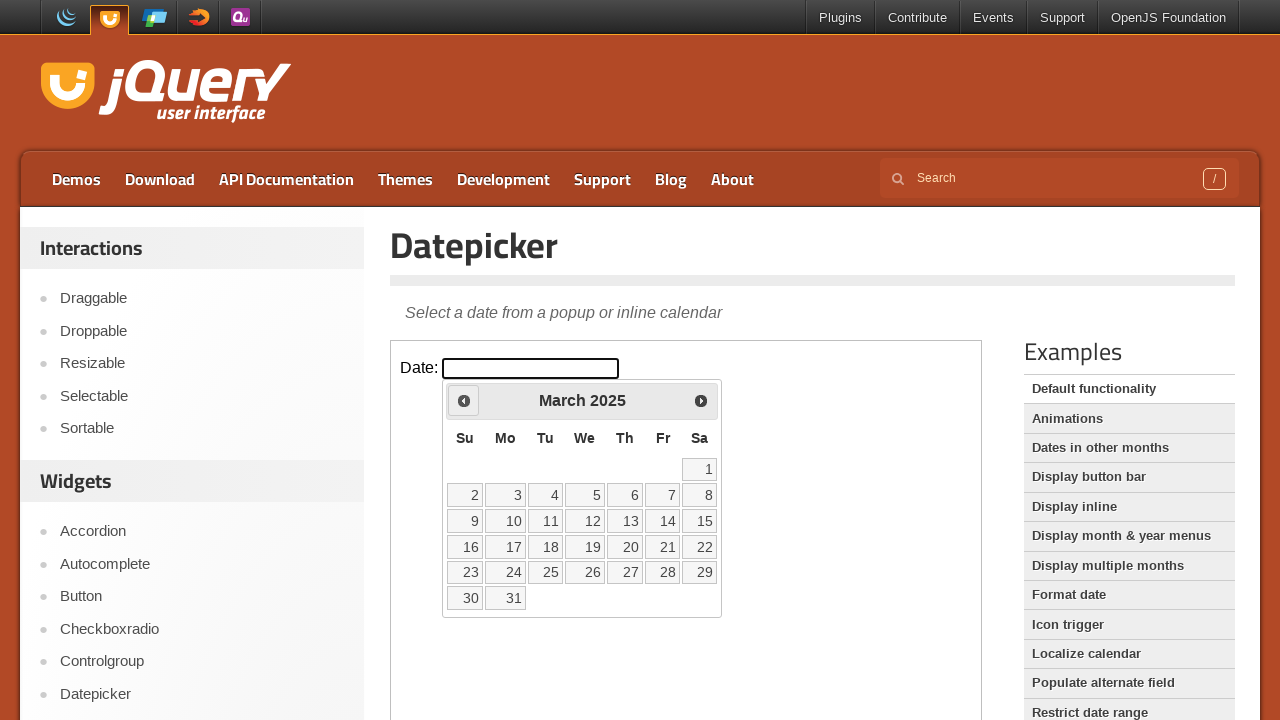

Checked current calendar date: March 2025
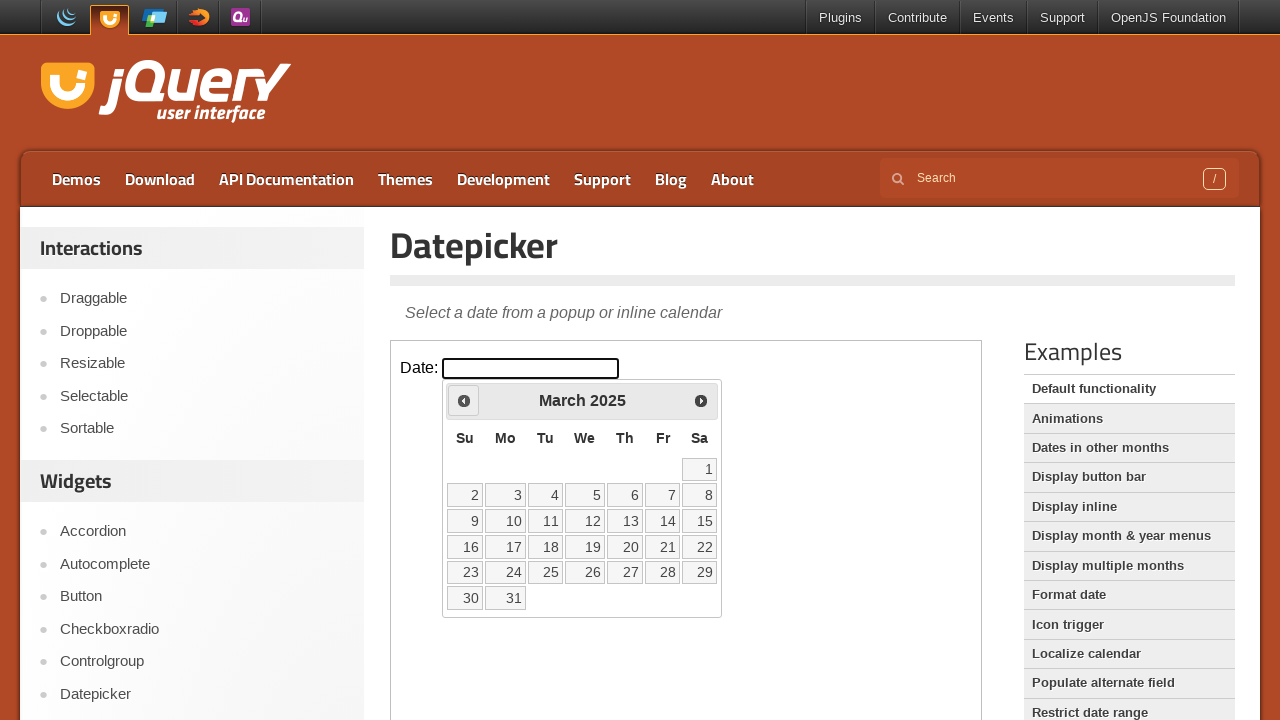

Clicked previous month button to navigate backwards at (464, 400) on iframe >> nth=0 >> internal:control=enter-frame >> .ui-icon.ui-icon-circle-trian
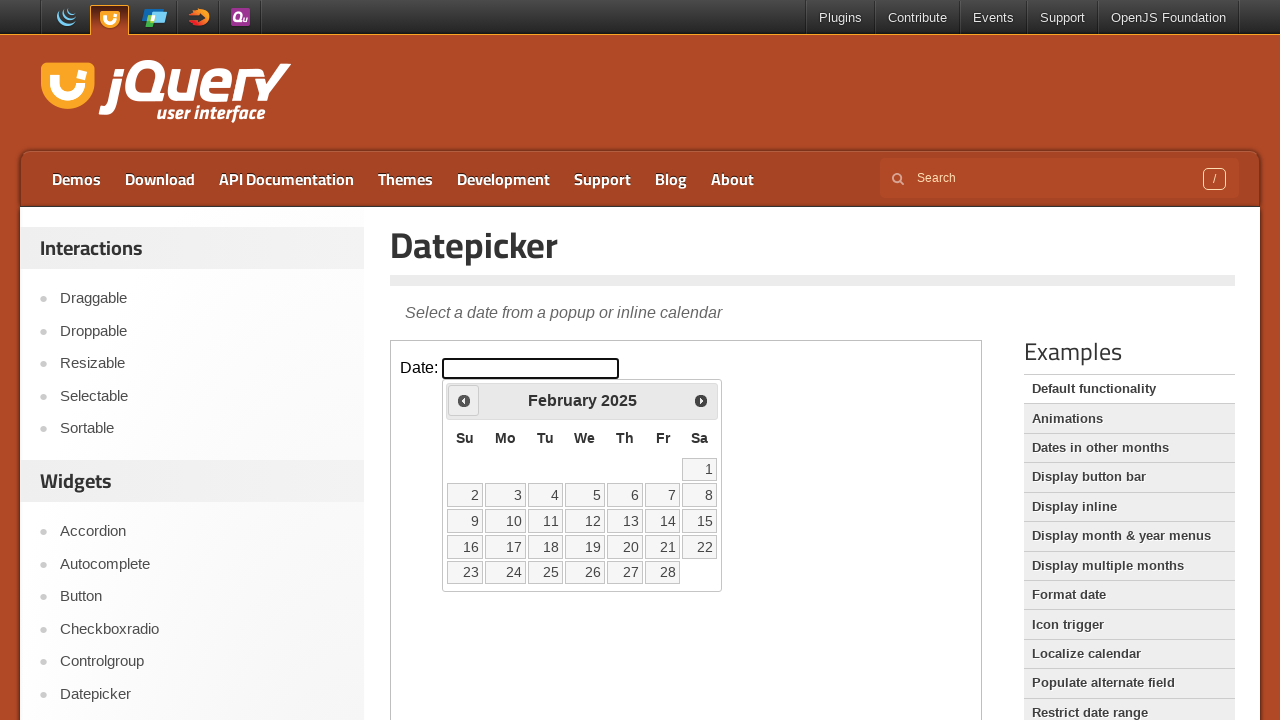

Checked current calendar date: February 2025
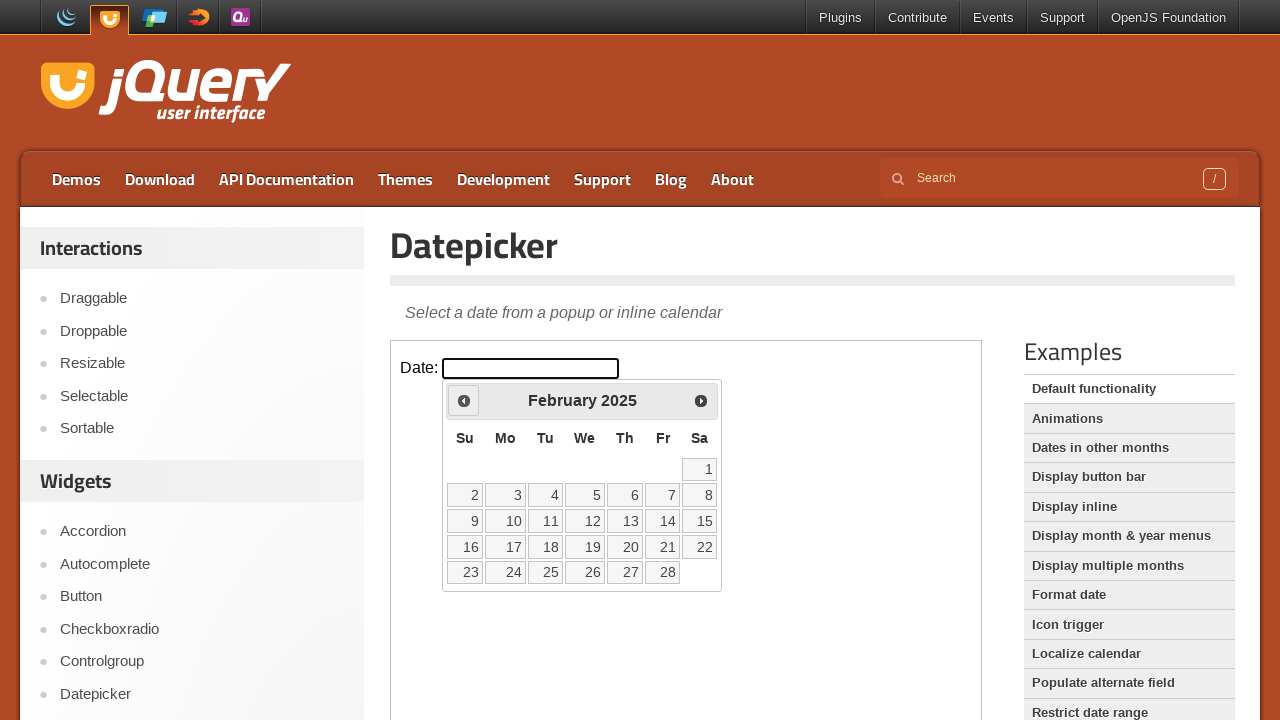

Clicked previous month button to navigate backwards at (464, 400) on iframe >> nth=0 >> internal:control=enter-frame >> .ui-icon.ui-icon-circle-trian
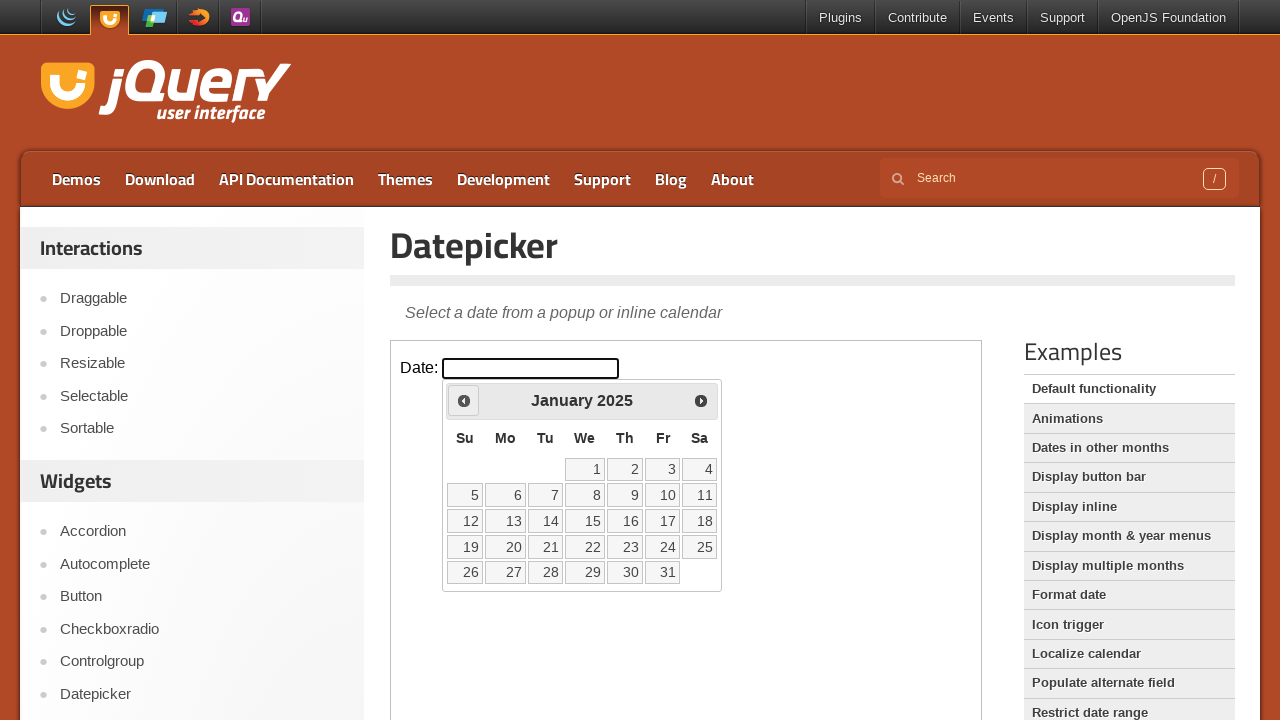

Checked current calendar date: January 2025
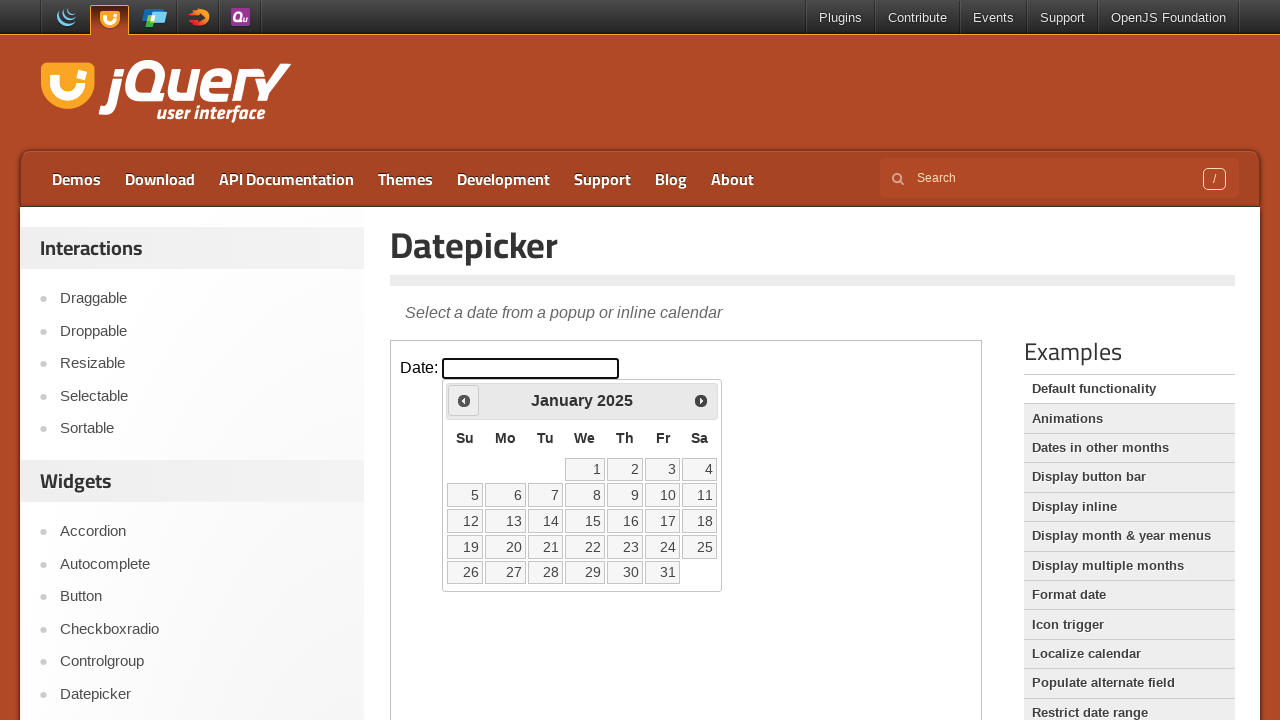

Clicked previous month button to navigate backwards at (464, 400) on iframe >> nth=0 >> internal:control=enter-frame >> .ui-icon.ui-icon-circle-trian
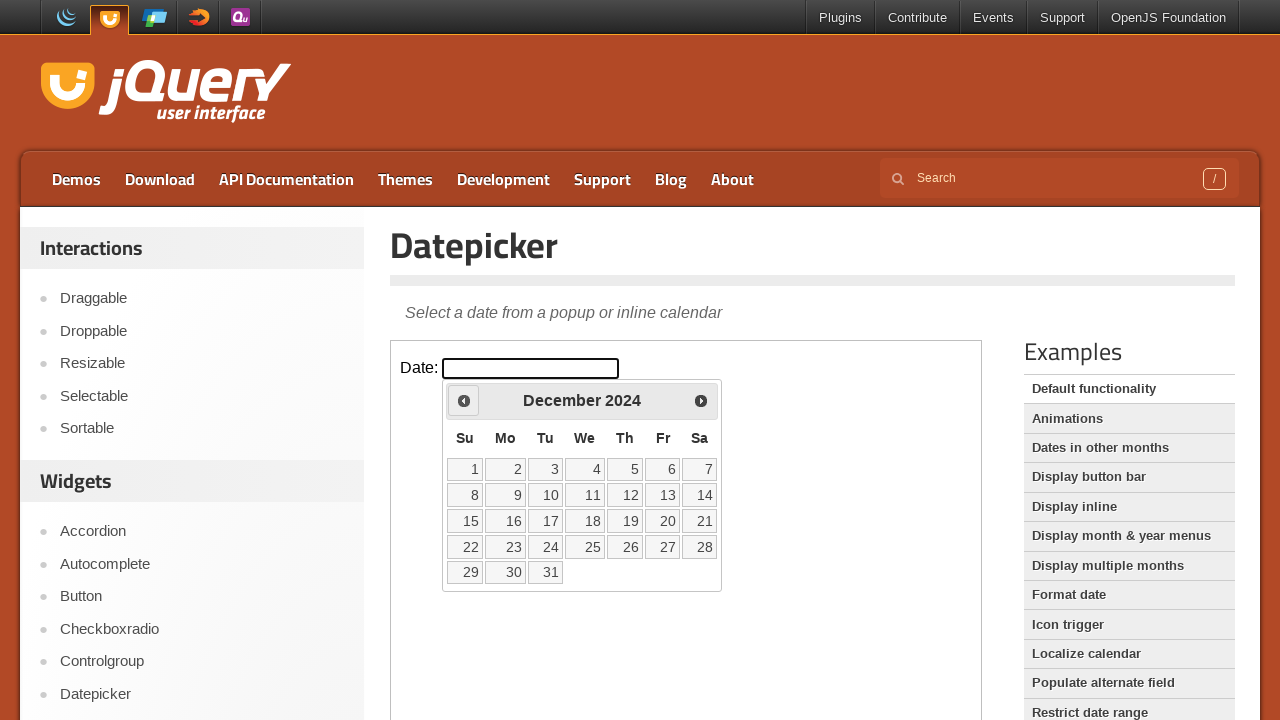

Checked current calendar date: December 2024
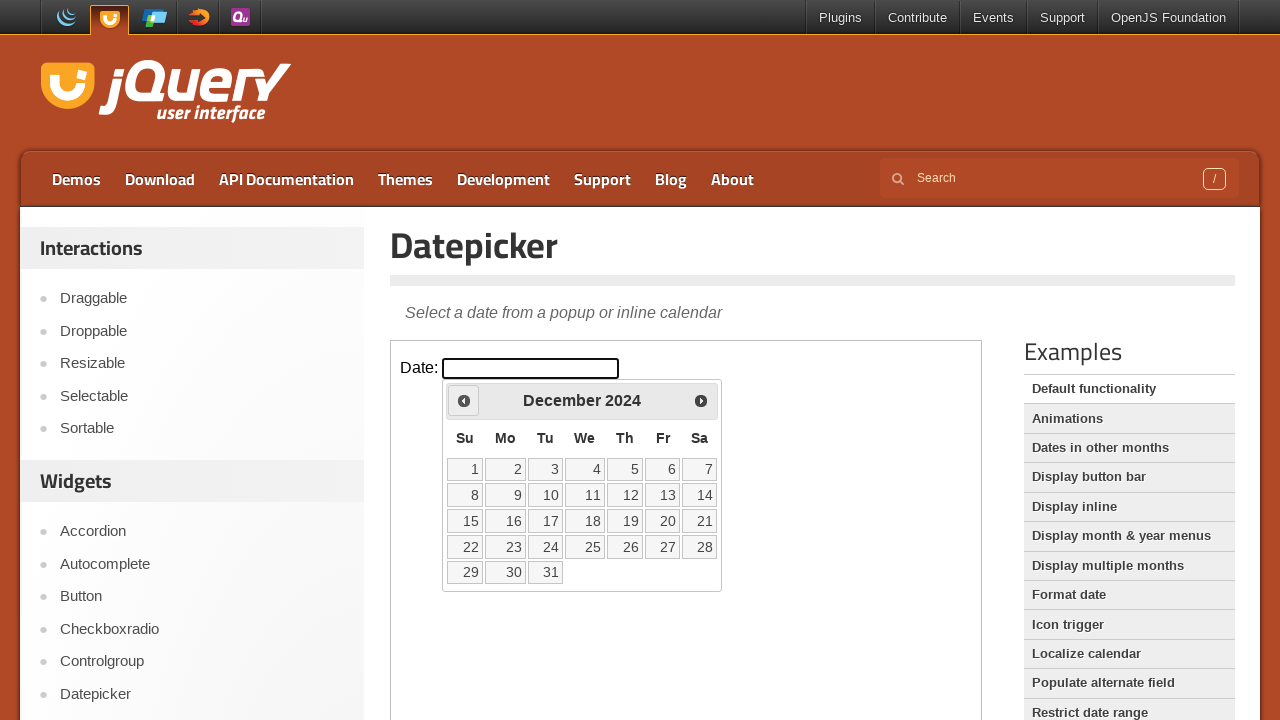

Clicked previous month button to navigate backwards at (464, 400) on iframe >> nth=0 >> internal:control=enter-frame >> .ui-icon.ui-icon-circle-trian
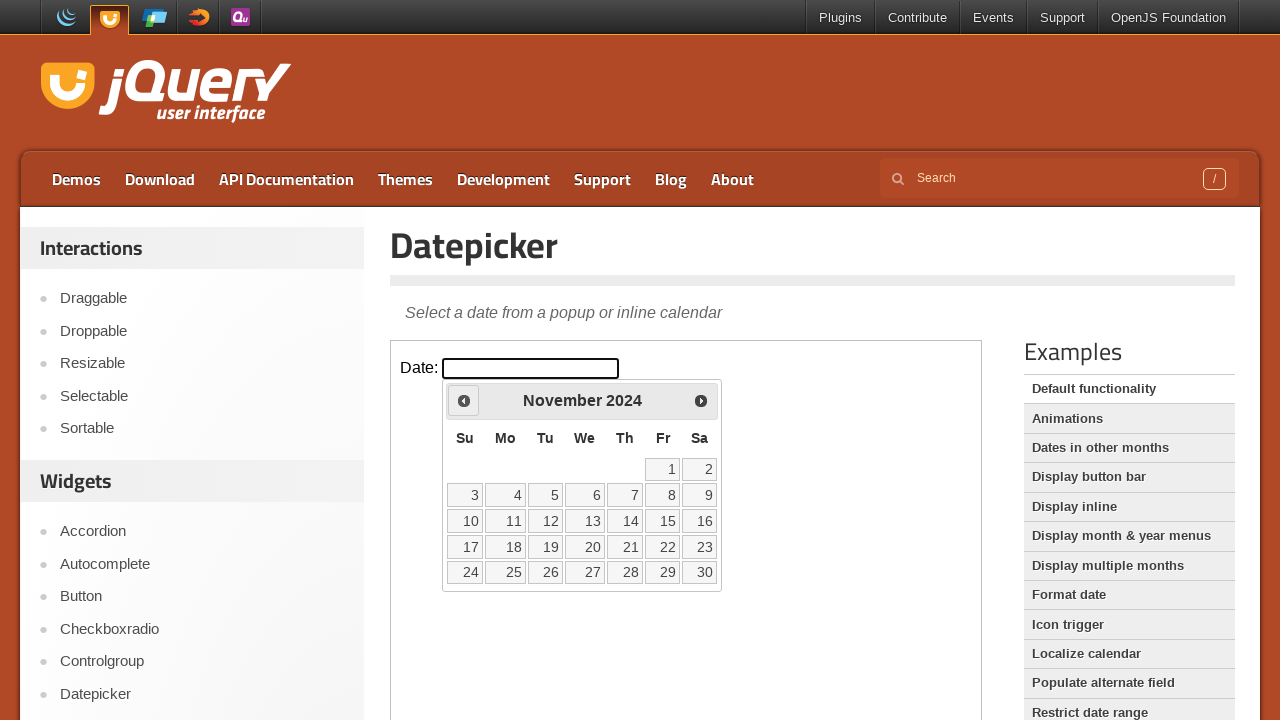

Checked current calendar date: November 2024
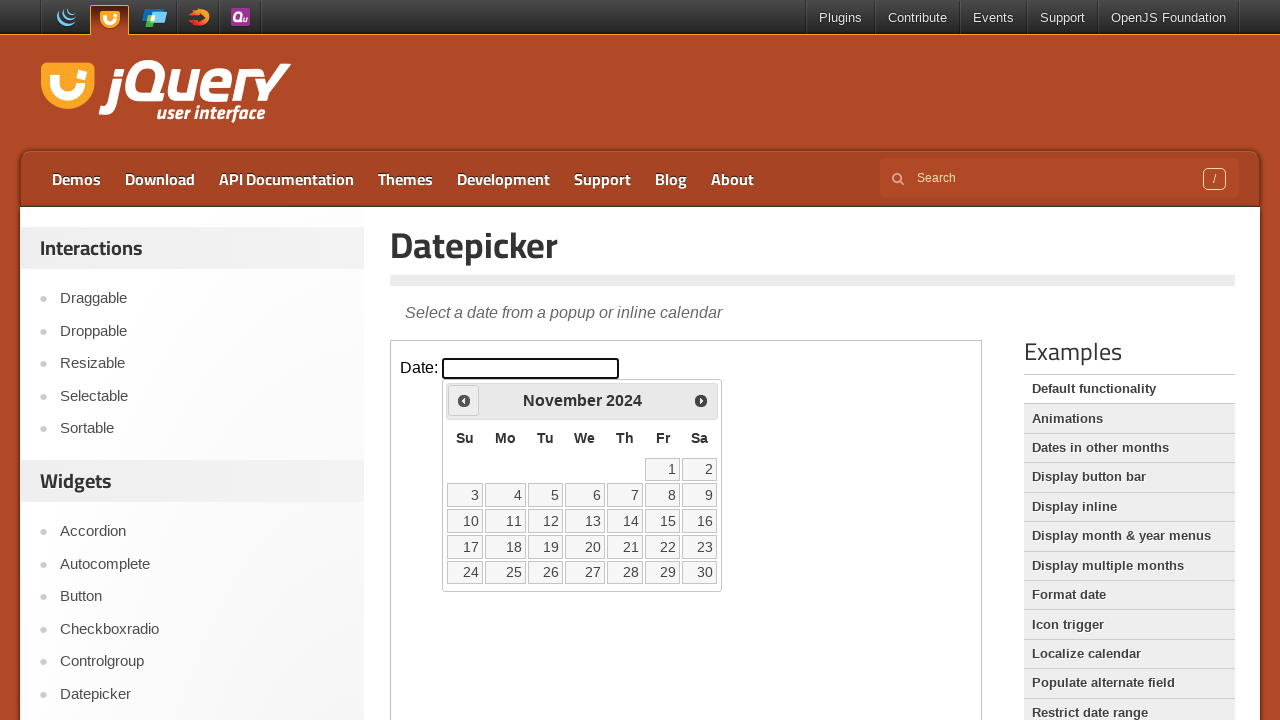

Clicked previous month button to navigate backwards at (464, 400) on iframe >> nth=0 >> internal:control=enter-frame >> .ui-icon.ui-icon-circle-trian
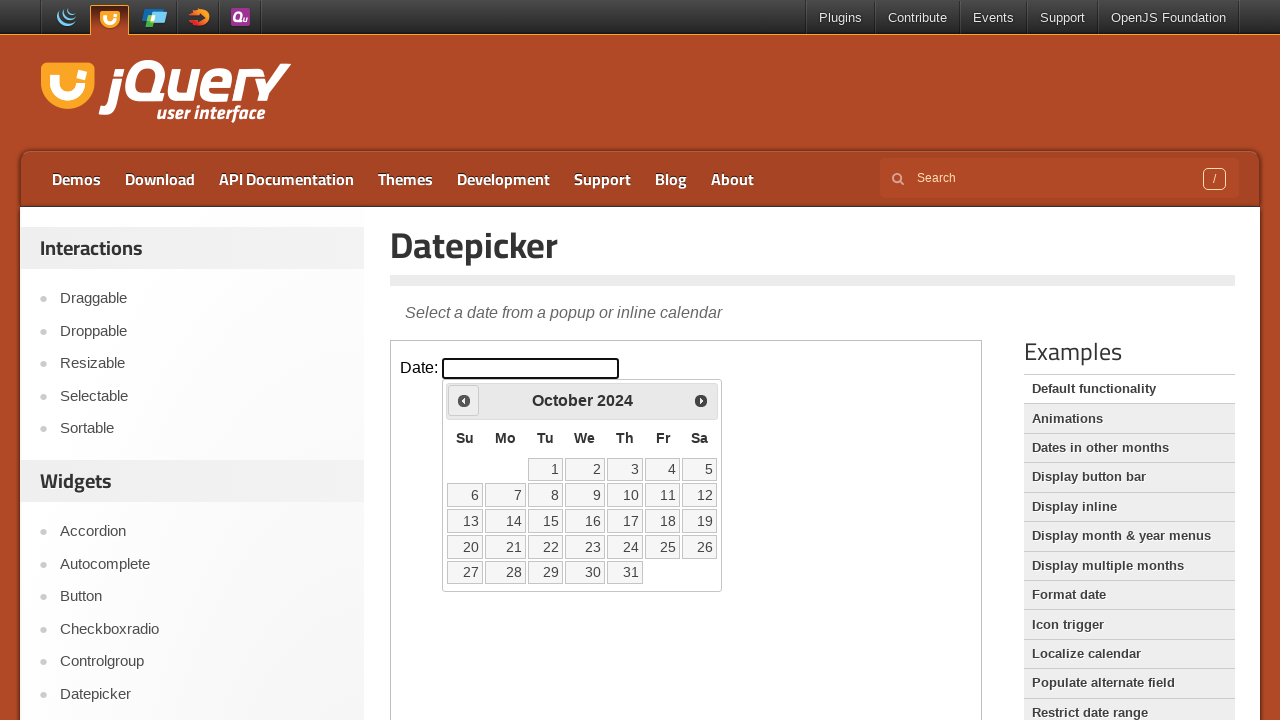

Checked current calendar date: October 2024
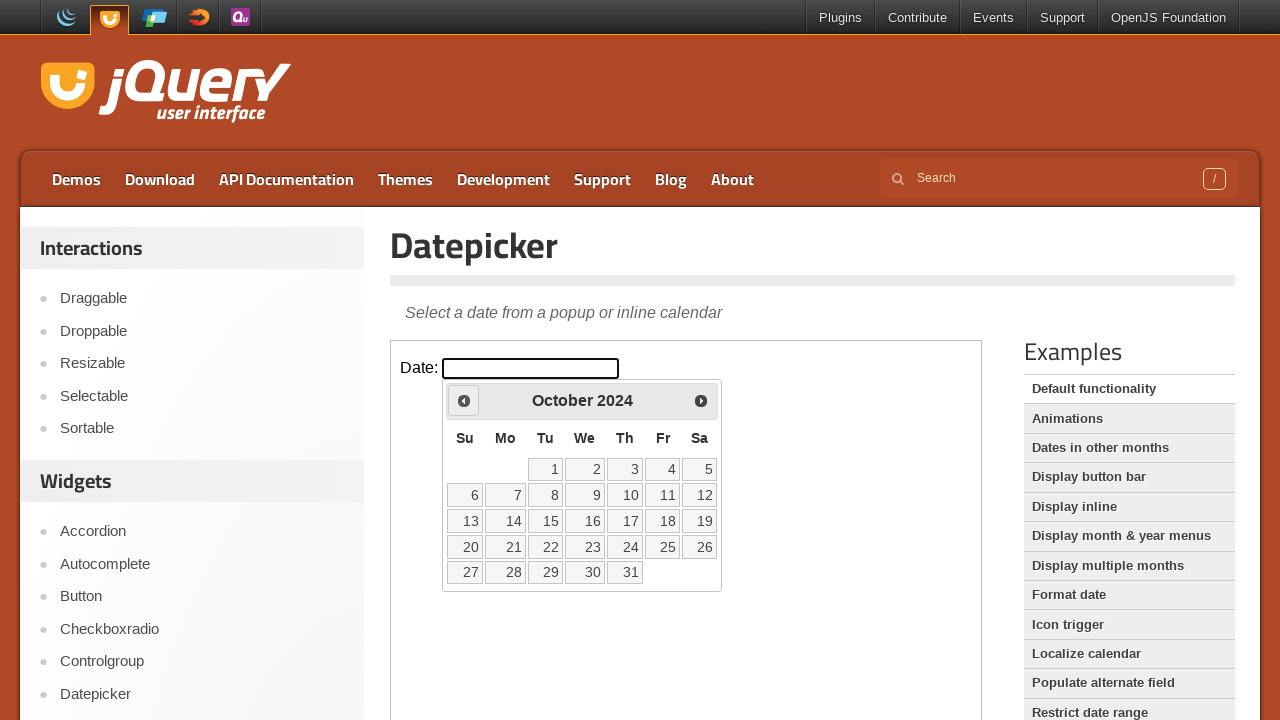

Clicked previous month button to navigate backwards at (464, 400) on iframe >> nth=0 >> internal:control=enter-frame >> .ui-icon.ui-icon-circle-trian
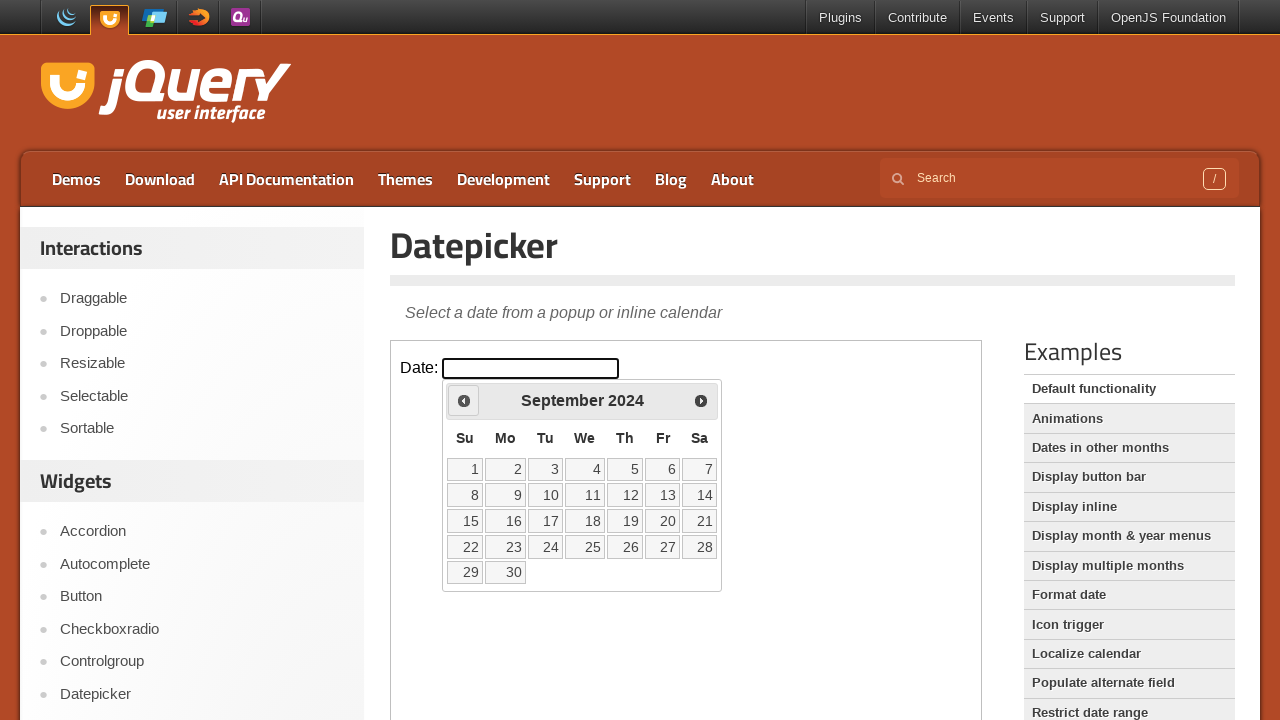

Checked current calendar date: September 2024
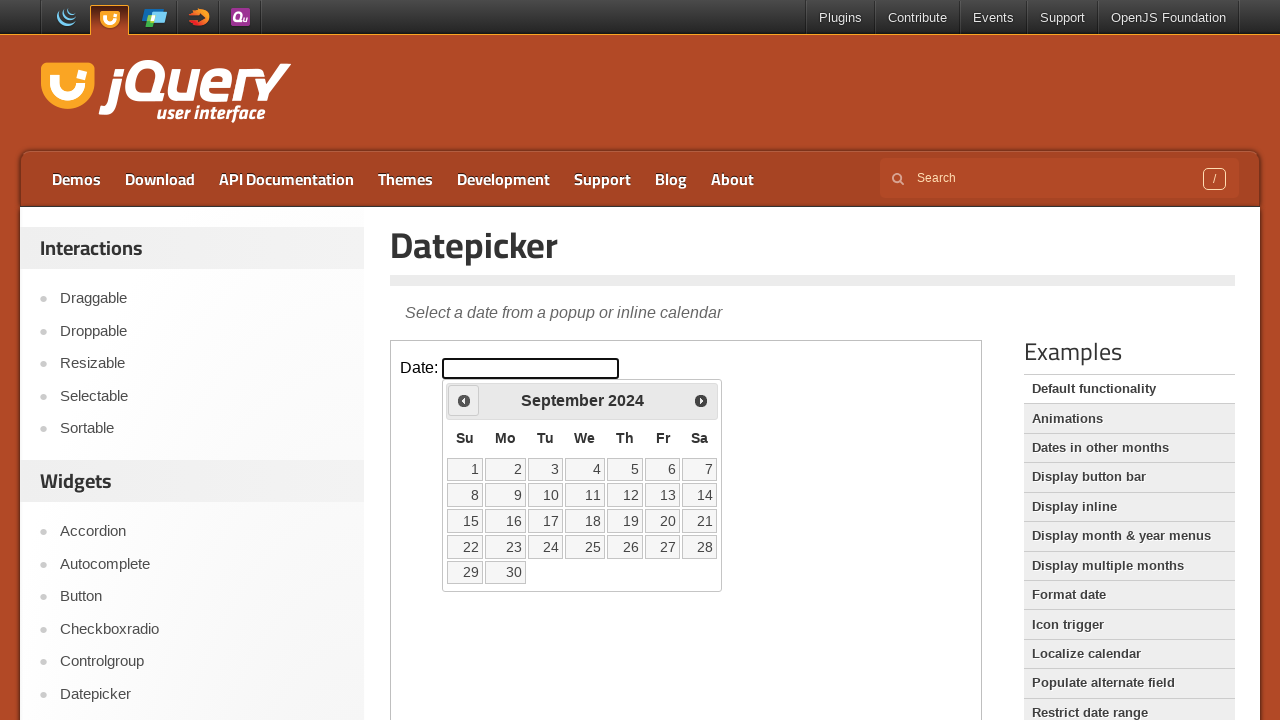

Clicked previous month button to navigate backwards at (464, 400) on iframe >> nth=0 >> internal:control=enter-frame >> .ui-icon.ui-icon-circle-trian
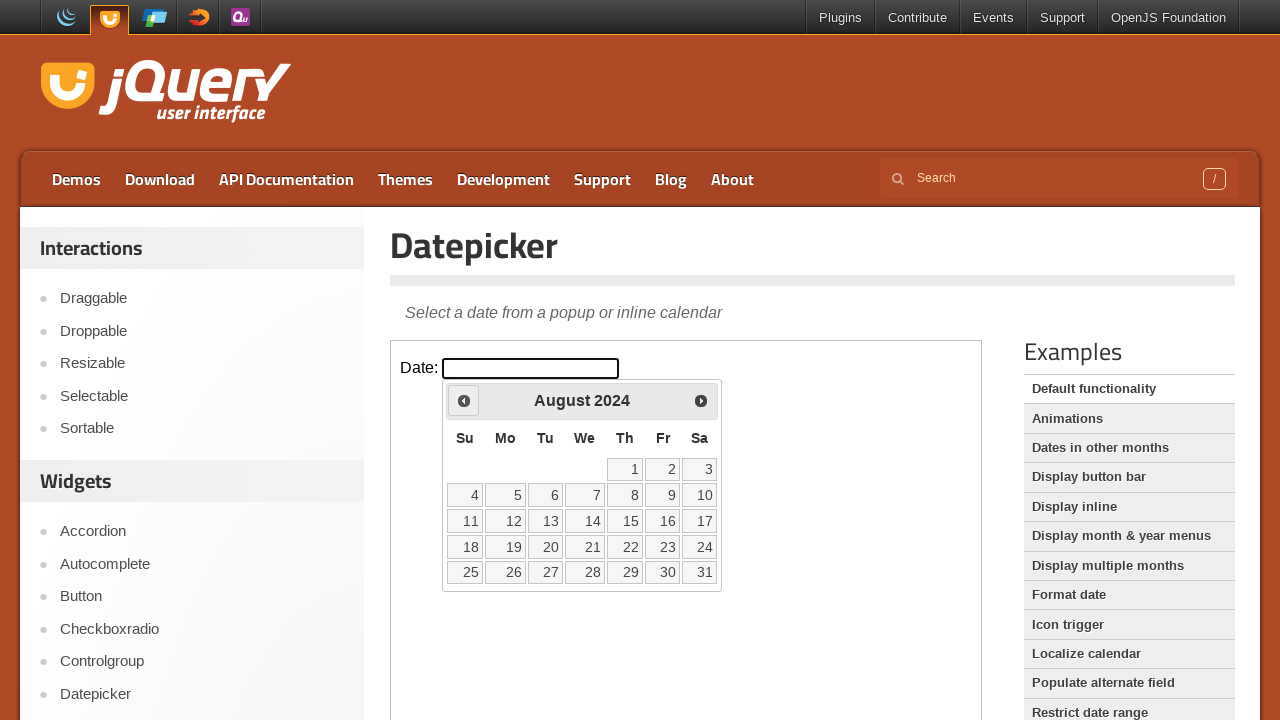

Checked current calendar date: August 2024
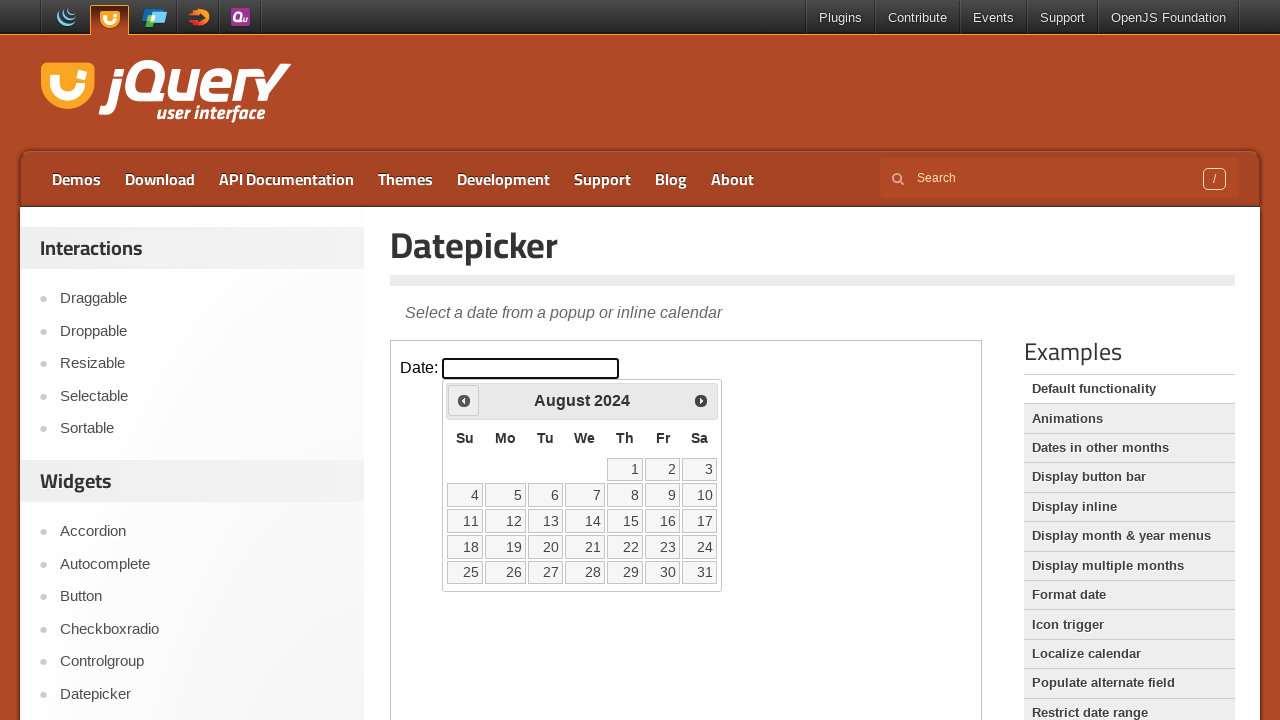

Clicked previous month button to navigate backwards at (464, 400) on iframe >> nth=0 >> internal:control=enter-frame >> .ui-icon.ui-icon-circle-trian
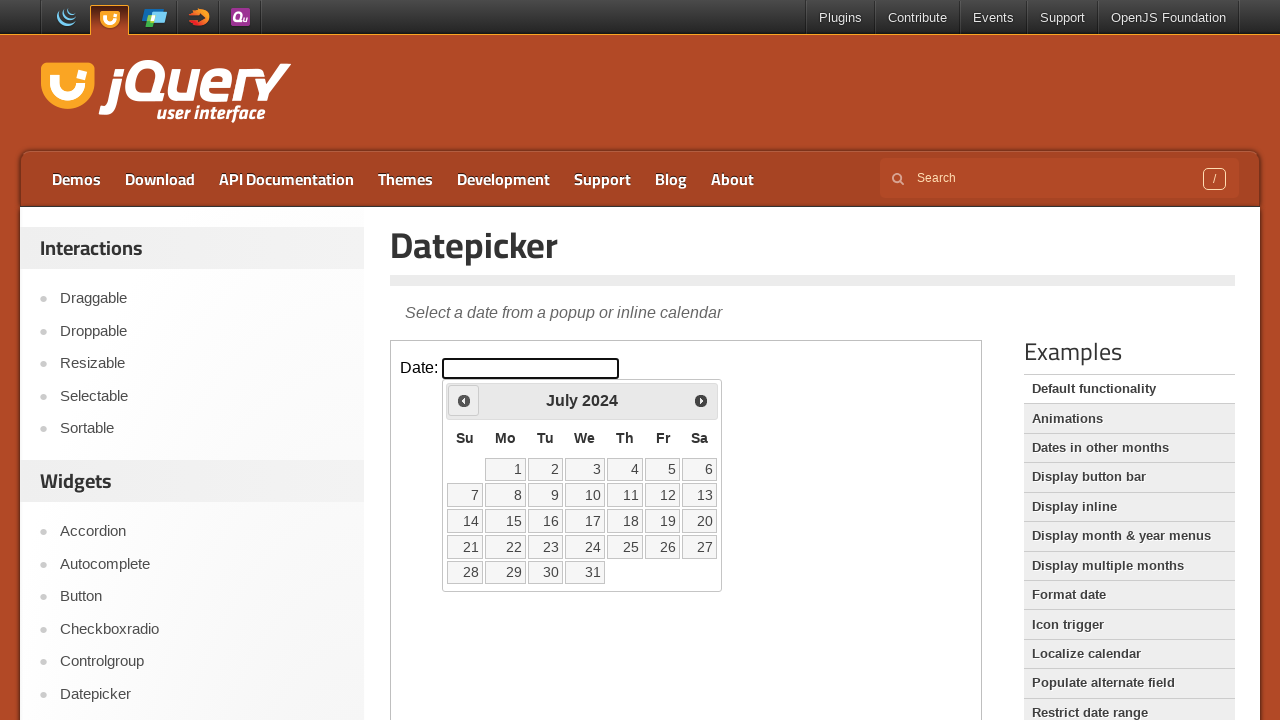

Checked current calendar date: July 2024
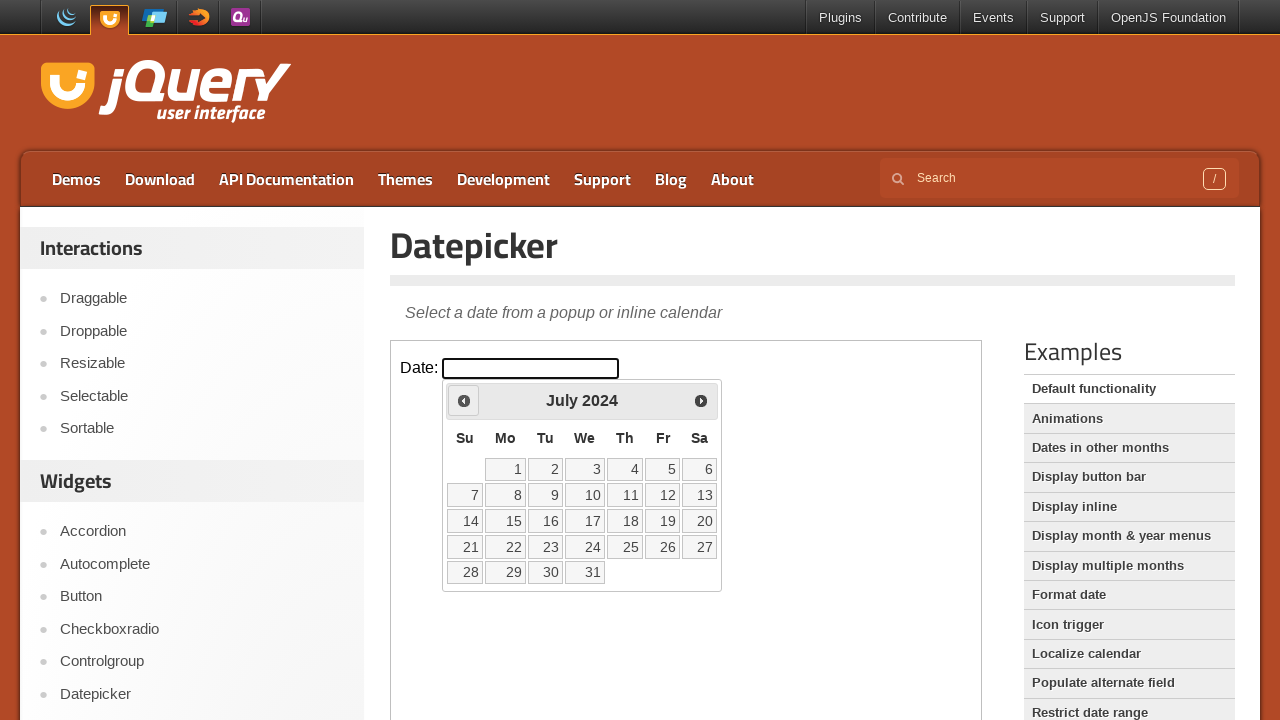

Clicked previous month button to navigate backwards at (464, 400) on iframe >> nth=0 >> internal:control=enter-frame >> .ui-icon.ui-icon-circle-trian
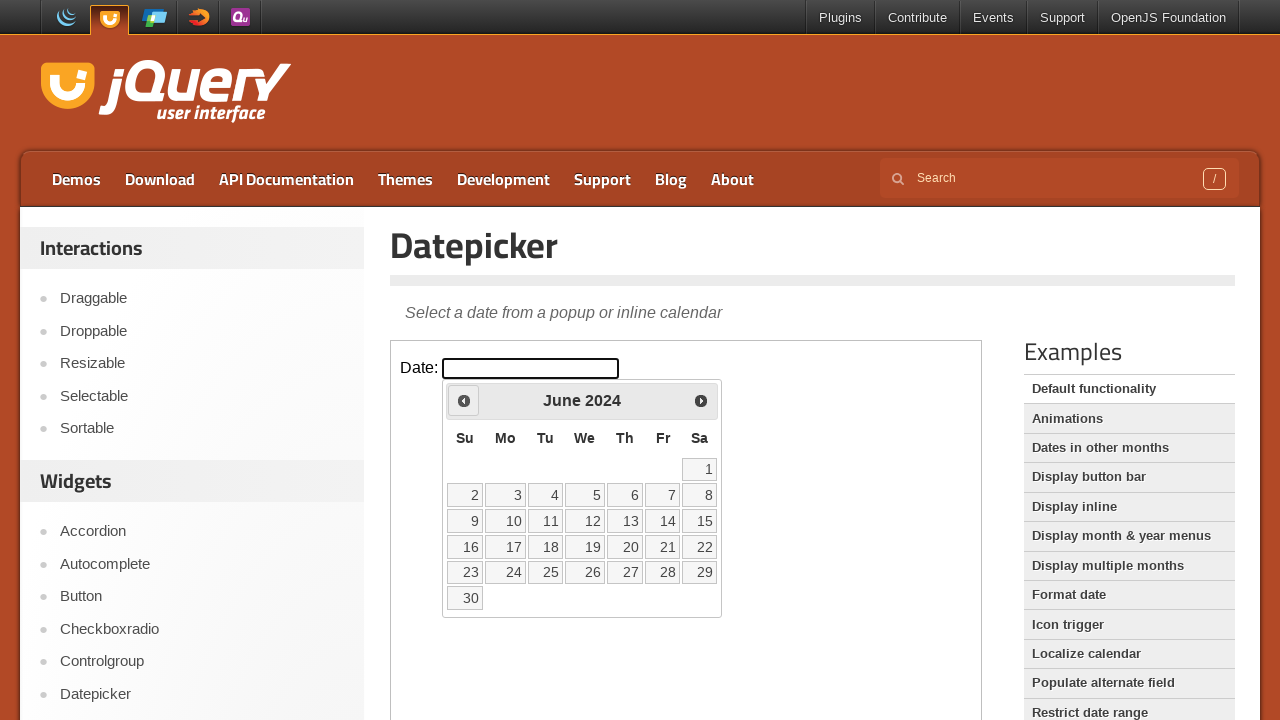

Checked current calendar date: June 2024
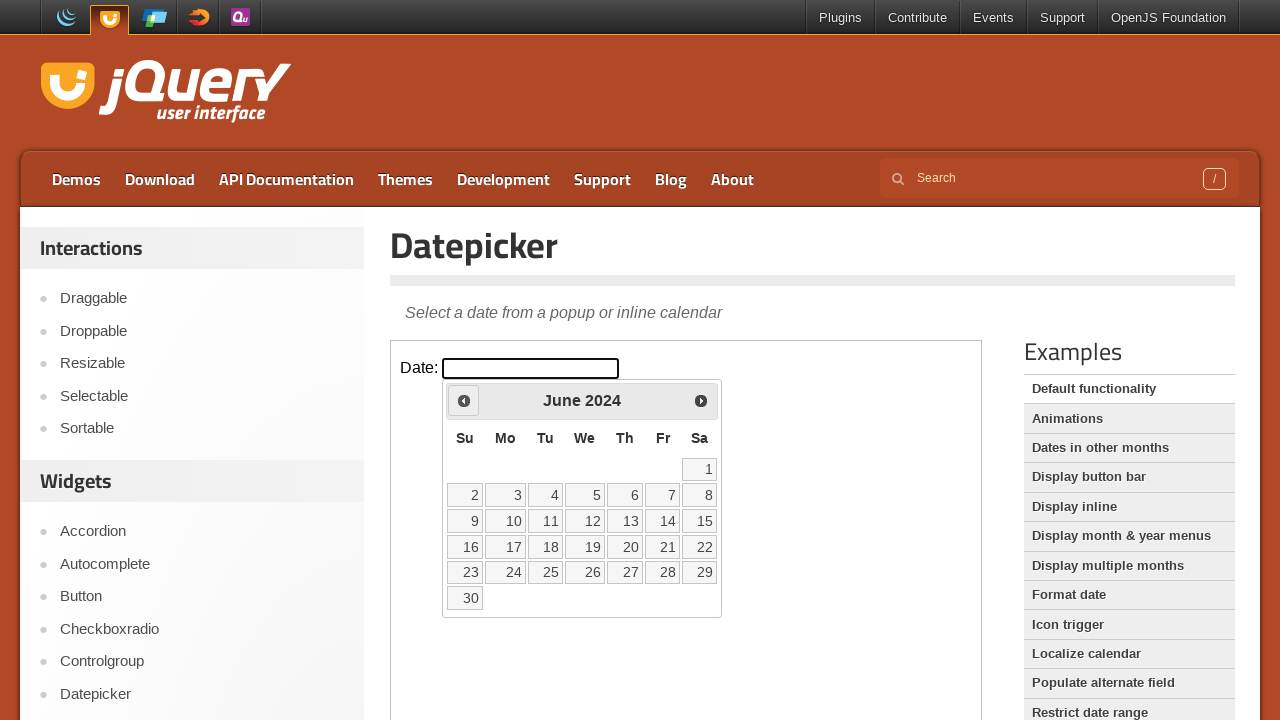

Clicked previous month button to navigate backwards at (464, 400) on iframe >> nth=0 >> internal:control=enter-frame >> .ui-icon.ui-icon-circle-trian
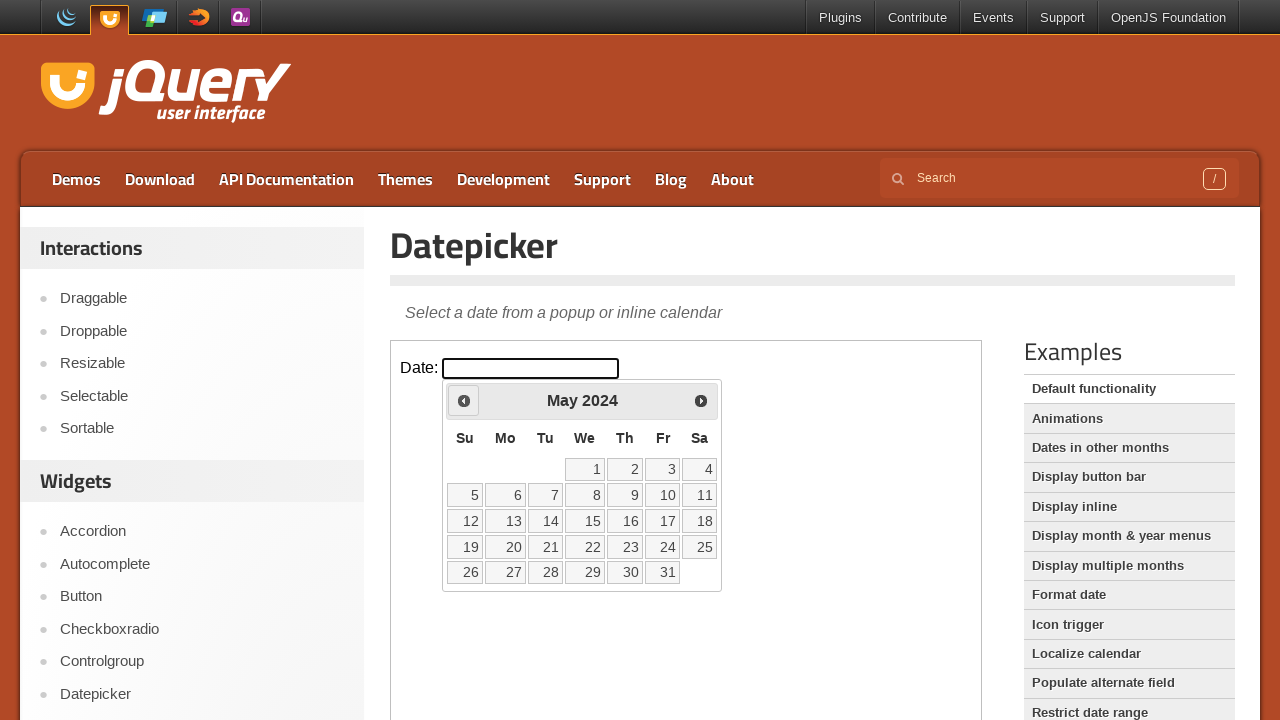

Checked current calendar date: May 2024
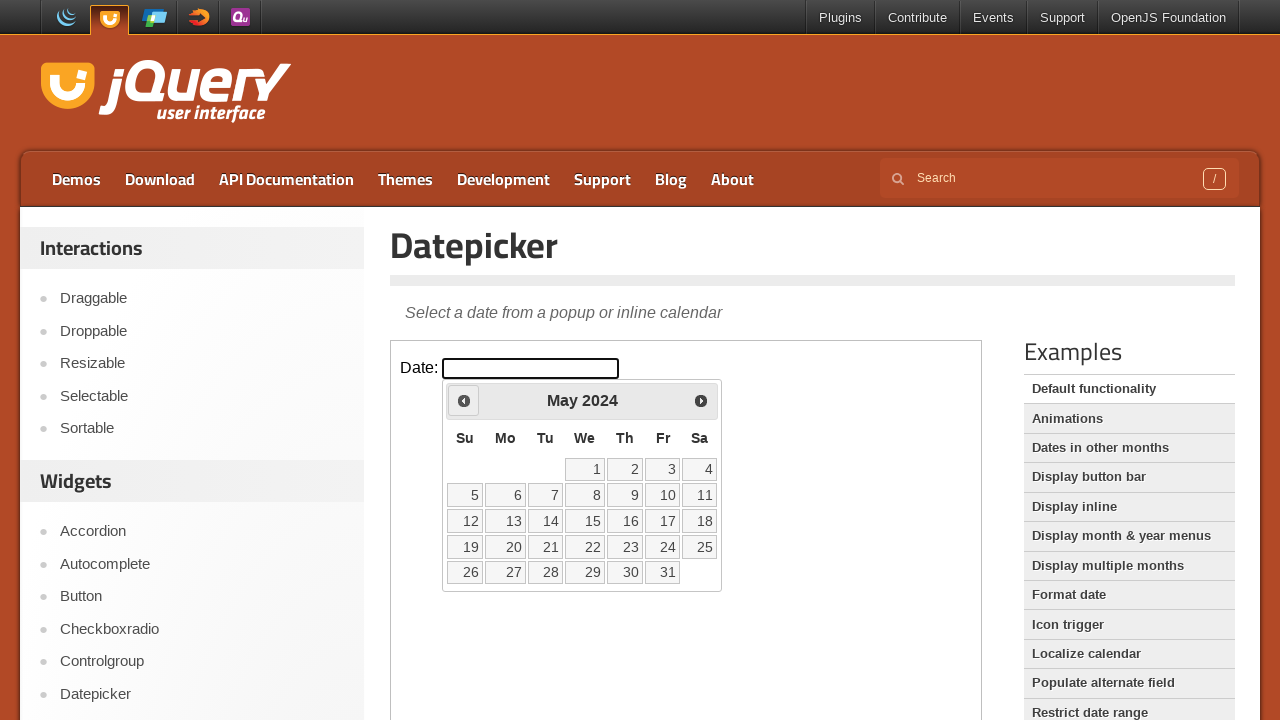

Clicked previous month button to navigate backwards at (464, 400) on iframe >> nth=0 >> internal:control=enter-frame >> .ui-icon.ui-icon-circle-trian
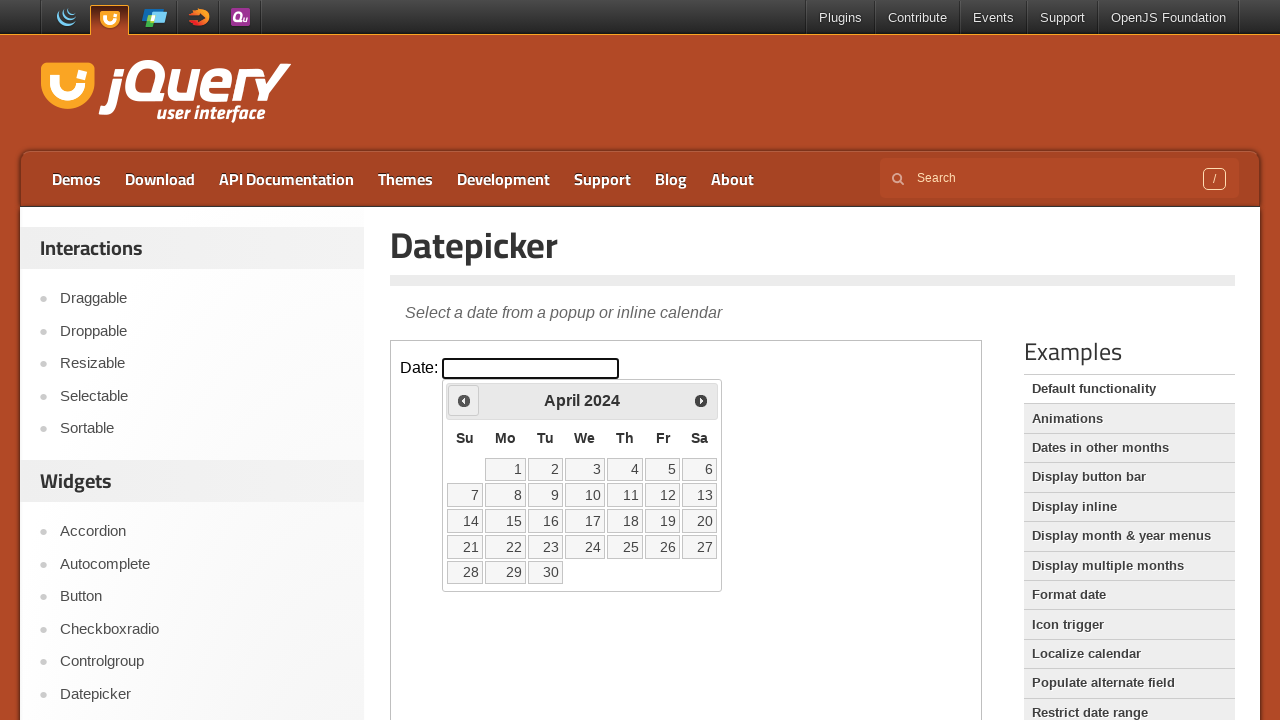

Checked current calendar date: April 2024
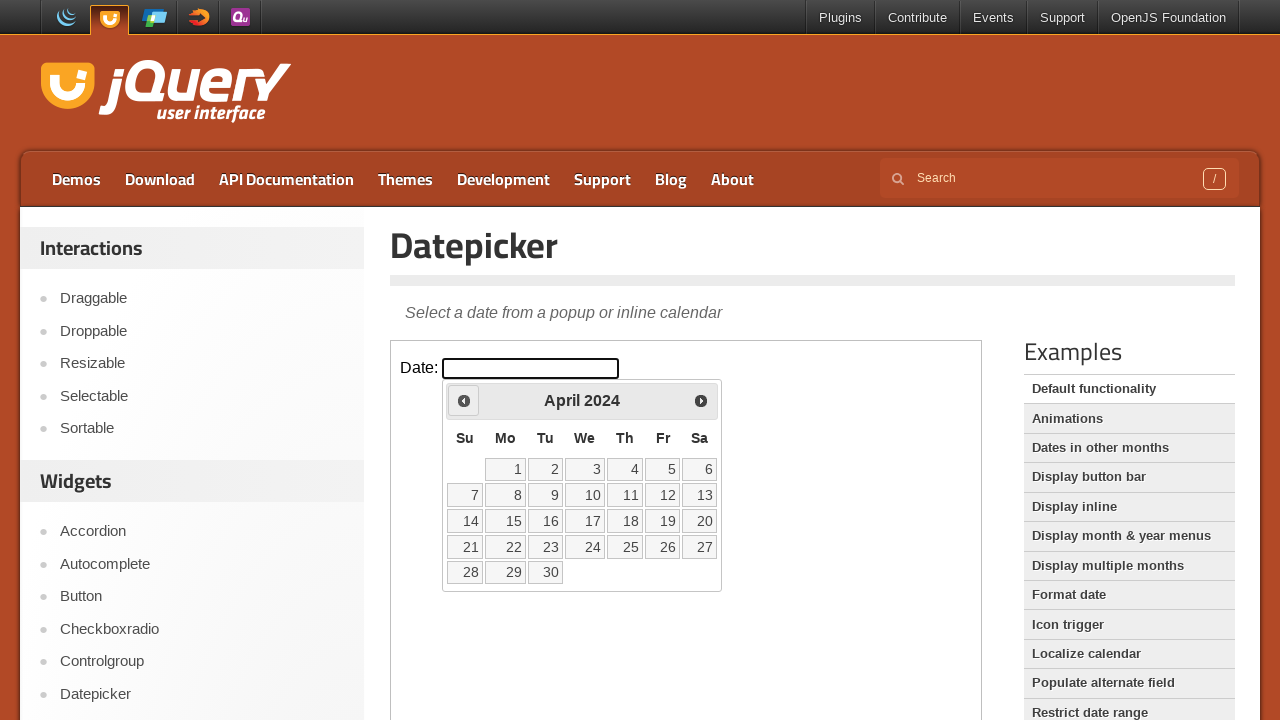

Clicked previous month button to navigate backwards at (464, 400) on iframe >> nth=0 >> internal:control=enter-frame >> .ui-icon.ui-icon-circle-trian
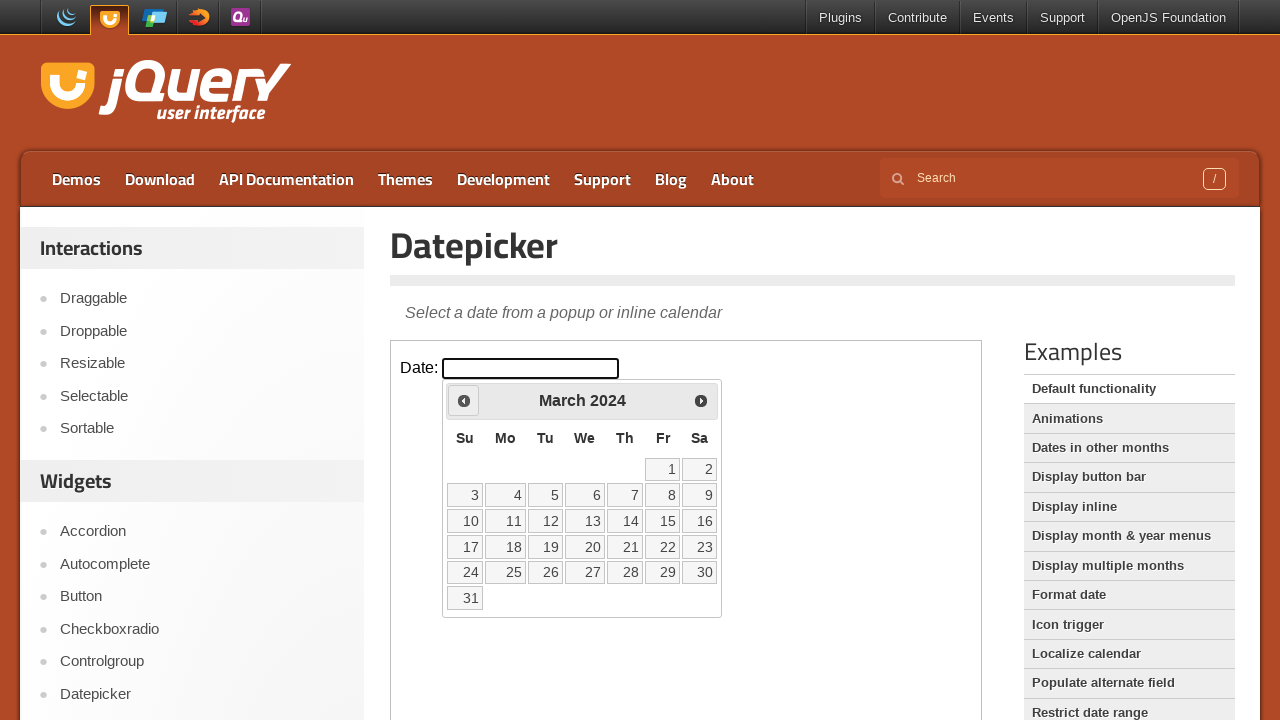

Checked current calendar date: March 2024
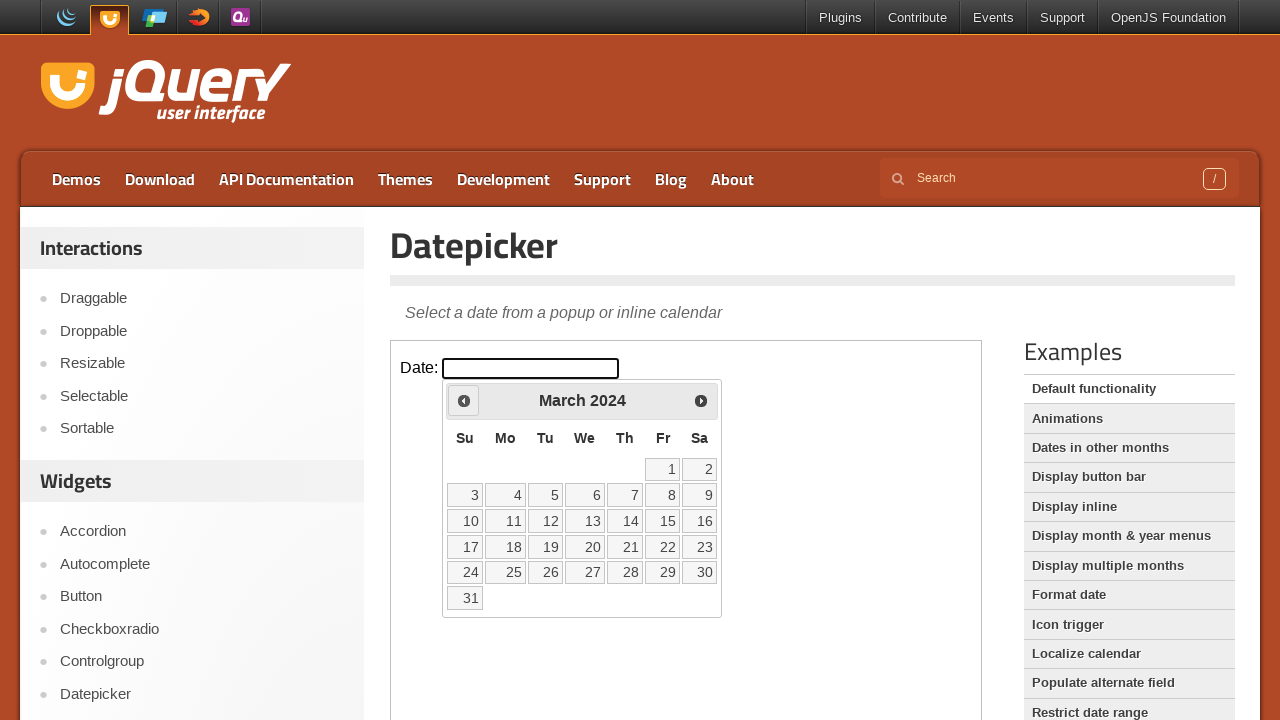

Clicked previous month button to navigate backwards at (464, 400) on iframe >> nth=0 >> internal:control=enter-frame >> .ui-icon.ui-icon-circle-trian
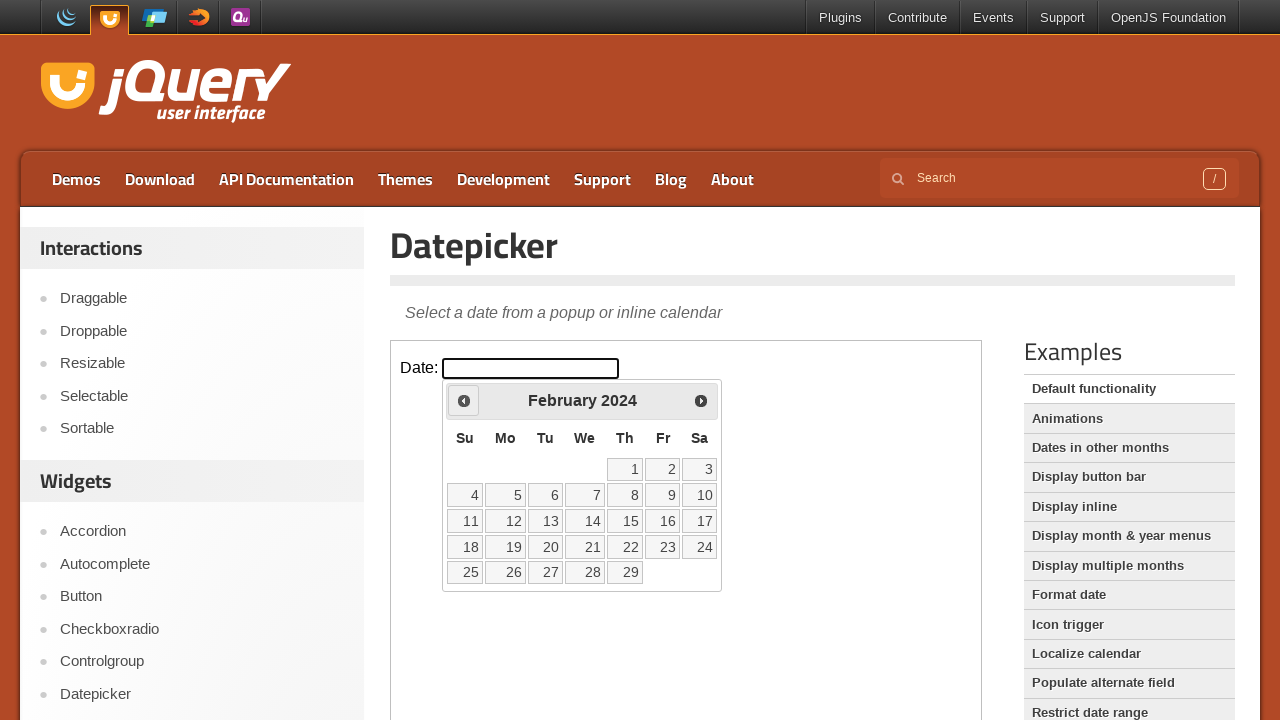

Checked current calendar date: February 2024
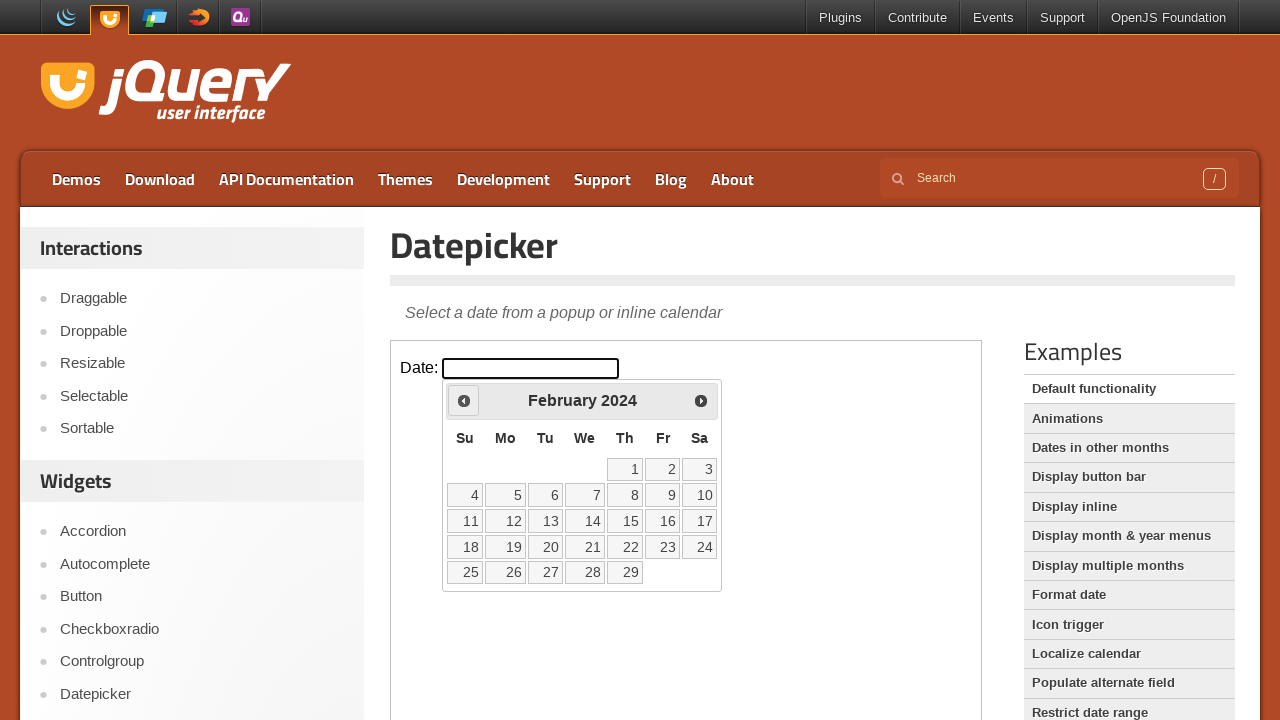

Clicked previous month button to navigate backwards at (464, 400) on iframe >> nth=0 >> internal:control=enter-frame >> .ui-icon.ui-icon-circle-trian
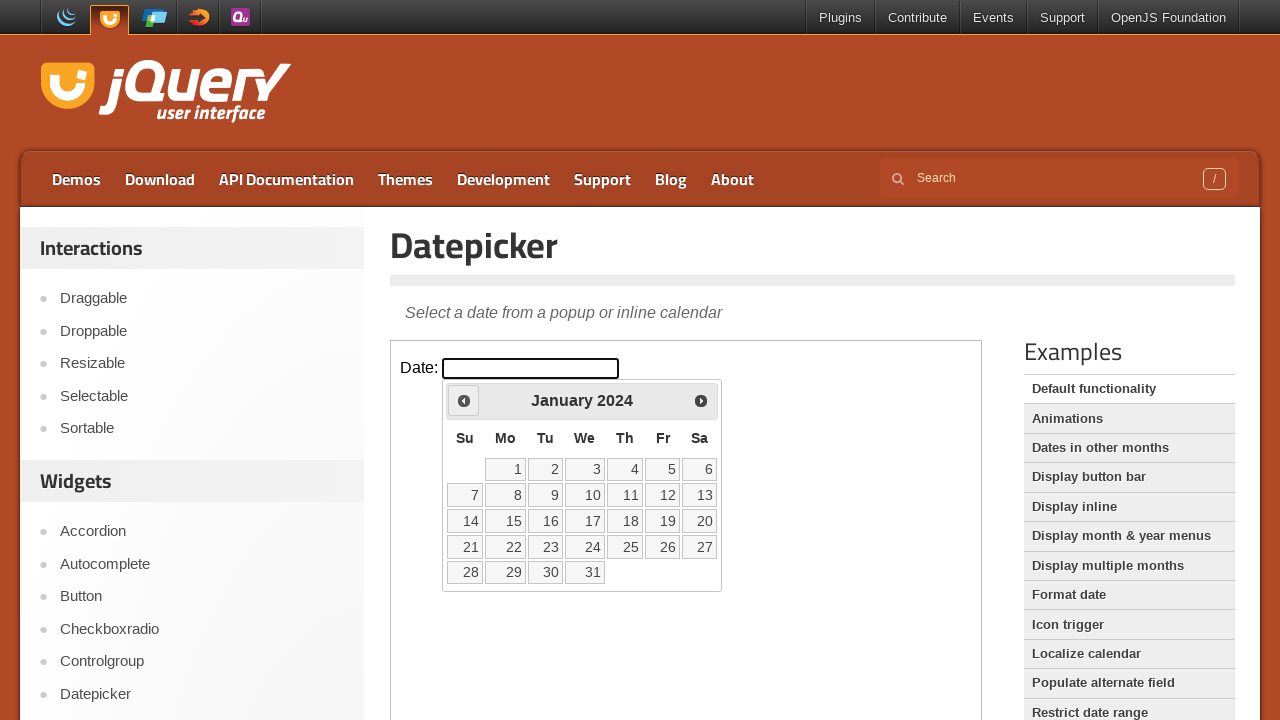

Checked current calendar date: January 2024
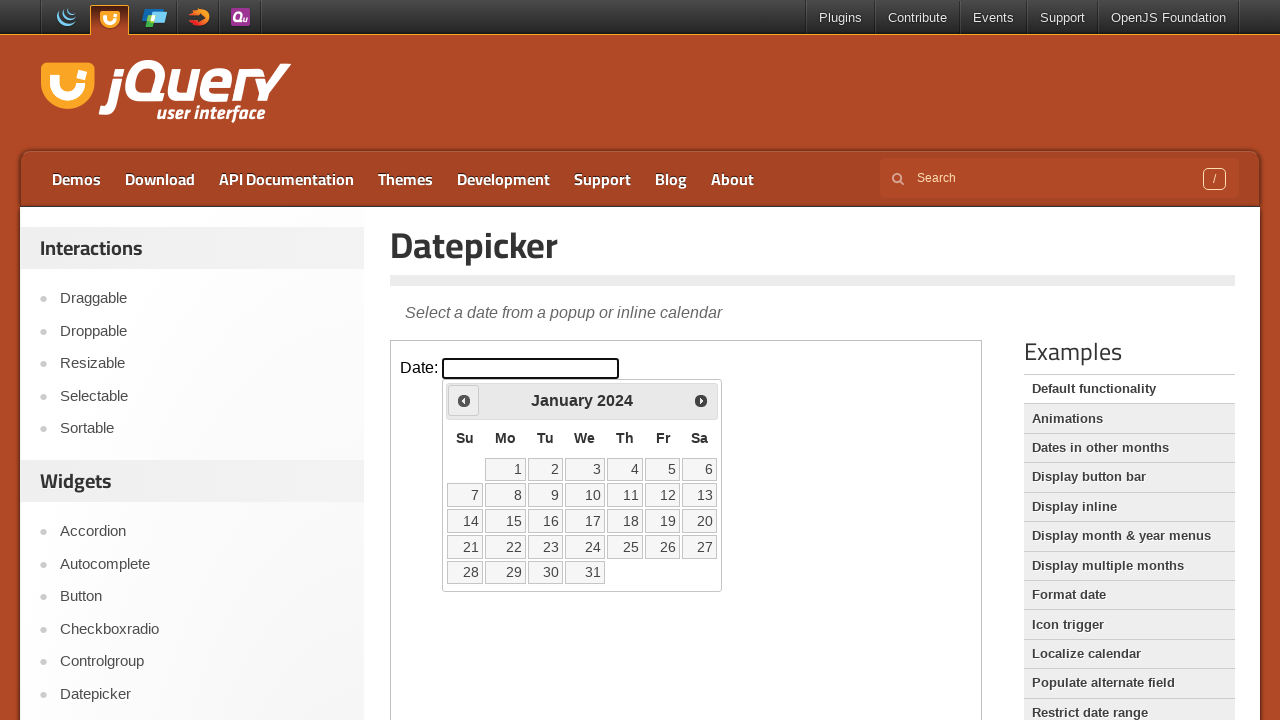

Clicked previous month button to navigate backwards at (464, 400) on iframe >> nth=0 >> internal:control=enter-frame >> .ui-icon.ui-icon-circle-trian
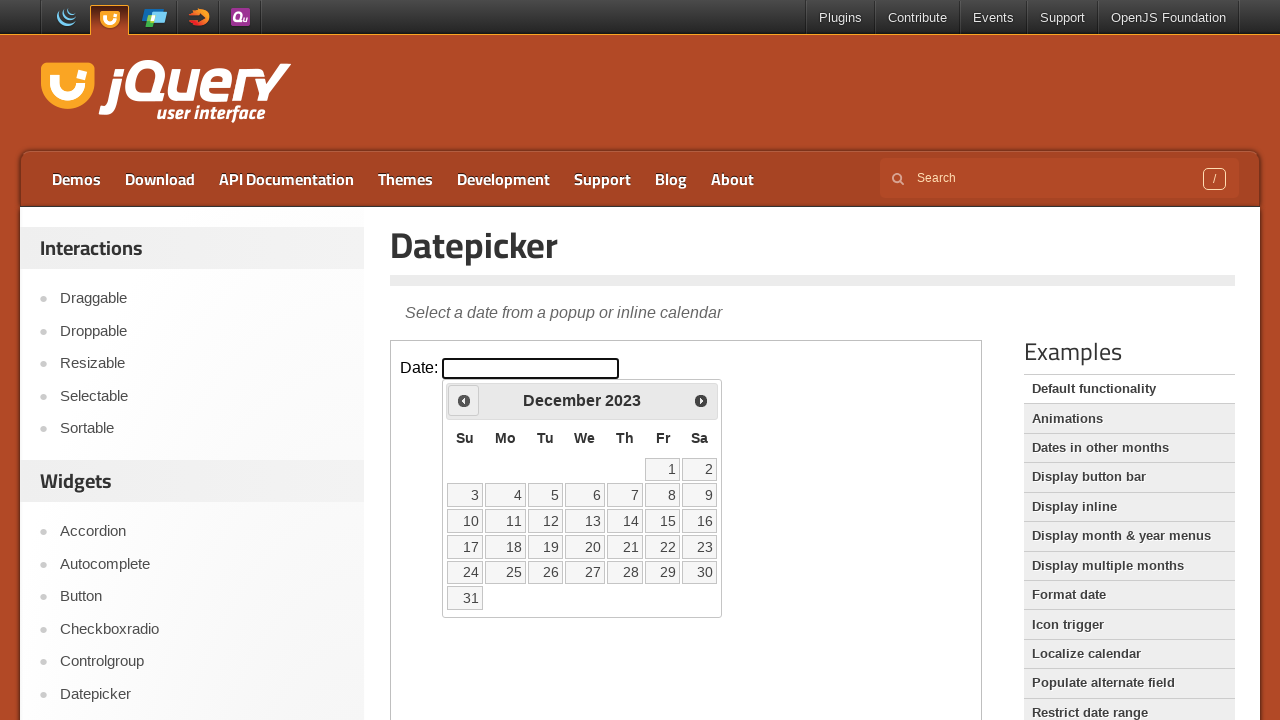

Checked current calendar date: December 2023
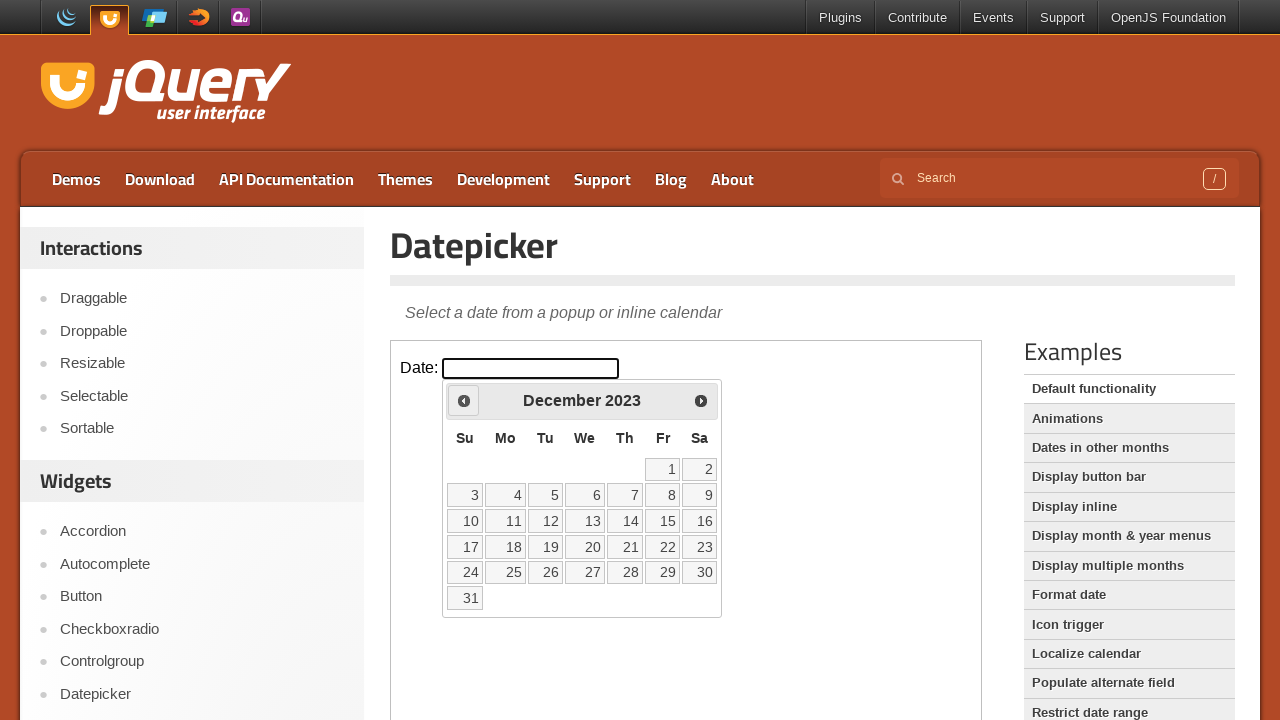

Clicked previous month button to navigate backwards at (464, 400) on iframe >> nth=0 >> internal:control=enter-frame >> .ui-icon.ui-icon-circle-trian
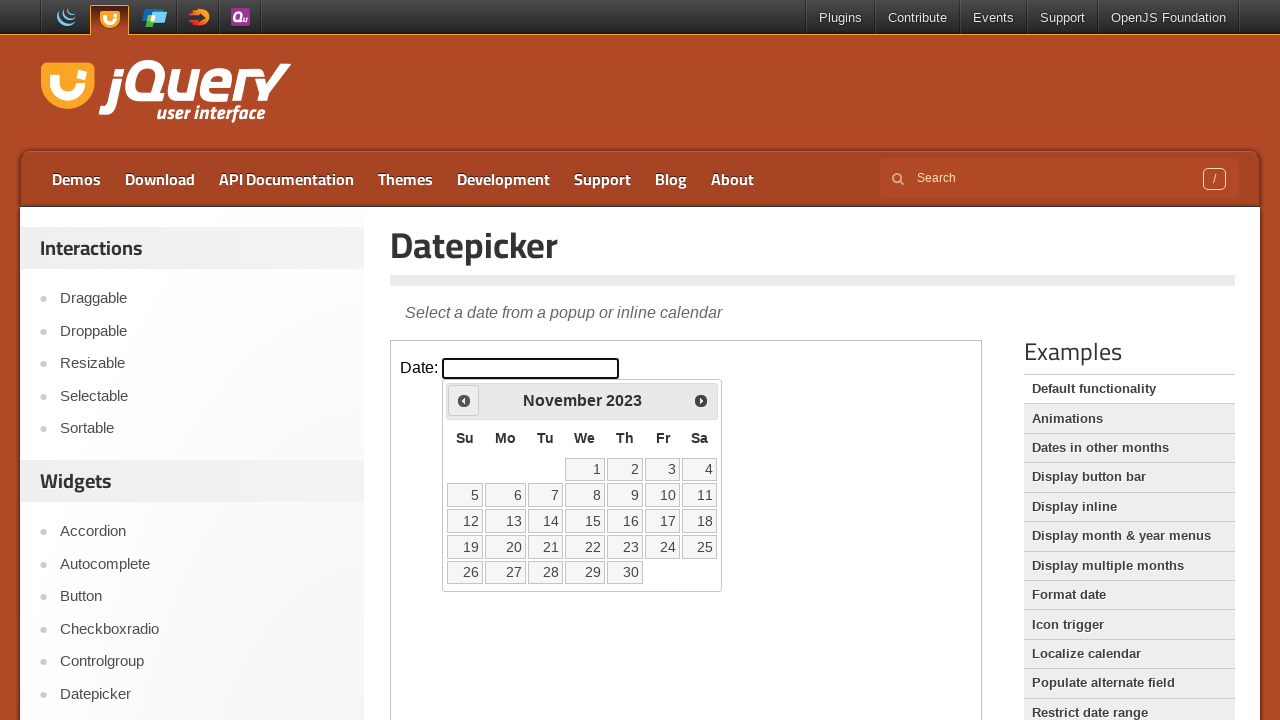

Checked current calendar date: November 2023
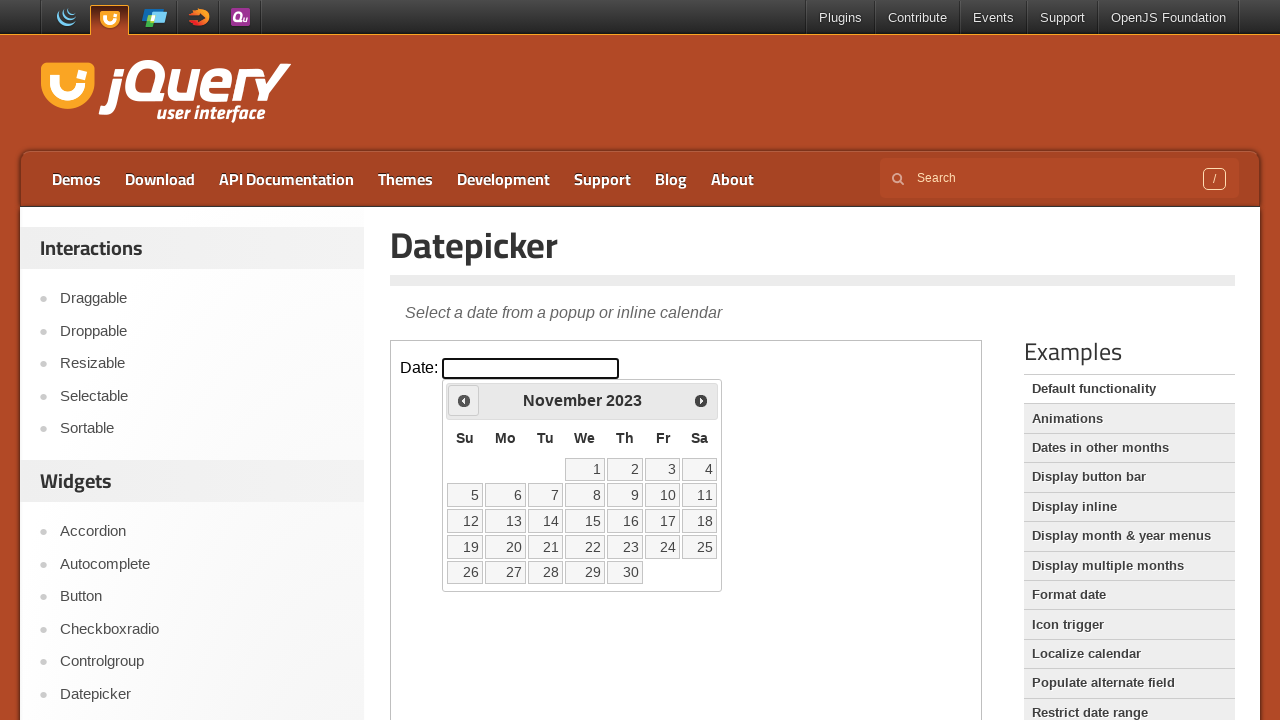

Clicked previous month button to navigate backwards at (464, 400) on iframe >> nth=0 >> internal:control=enter-frame >> .ui-icon.ui-icon-circle-trian
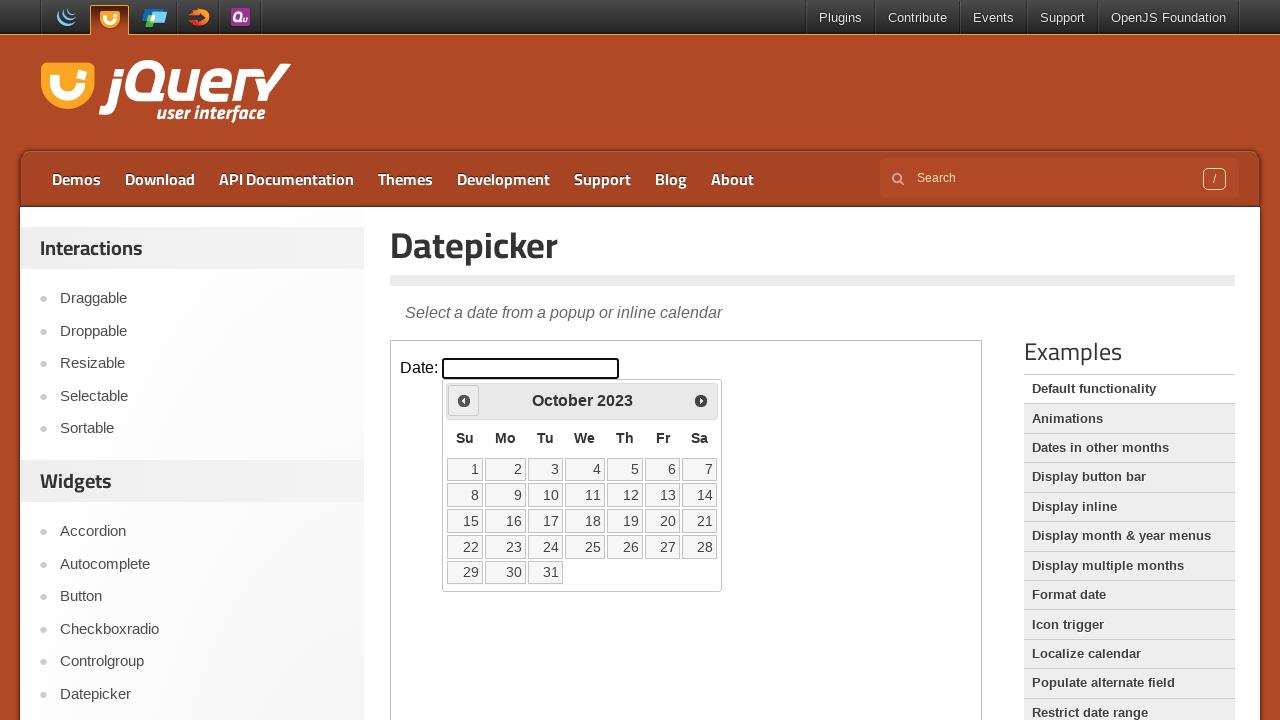

Checked current calendar date: October 2023
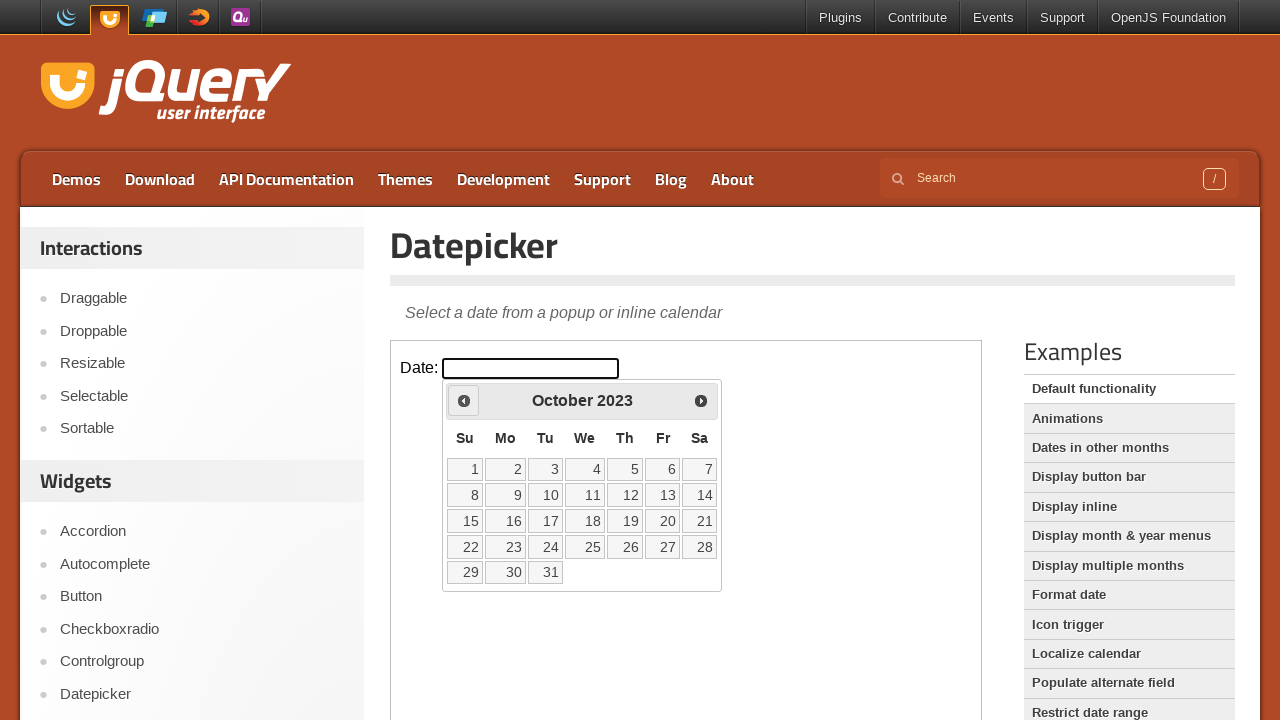

Clicked previous month button to navigate backwards at (464, 400) on iframe >> nth=0 >> internal:control=enter-frame >> .ui-icon.ui-icon-circle-trian
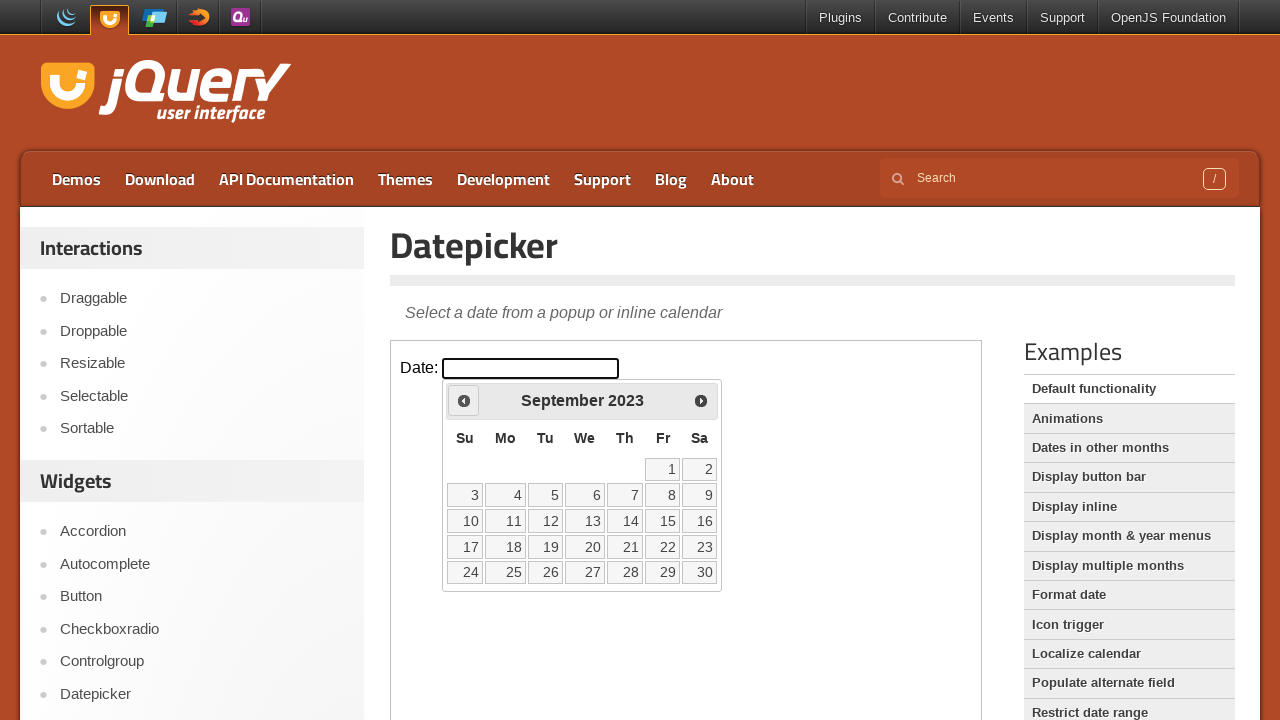

Checked current calendar date: September 2023
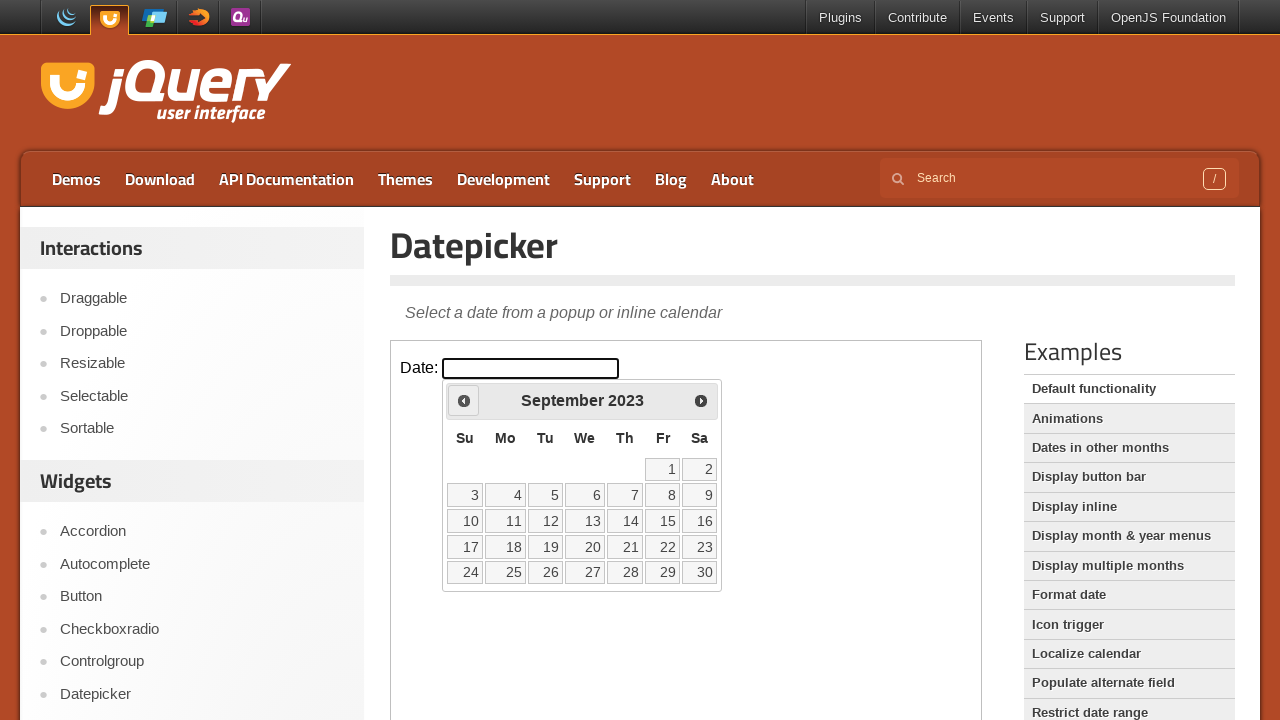

Clicked previous month button to navigate backwards at (464, 400) on iframe >> nth=0 >> internal:control=enter-frame >> .ui-icon.ui-icon-circle-trian
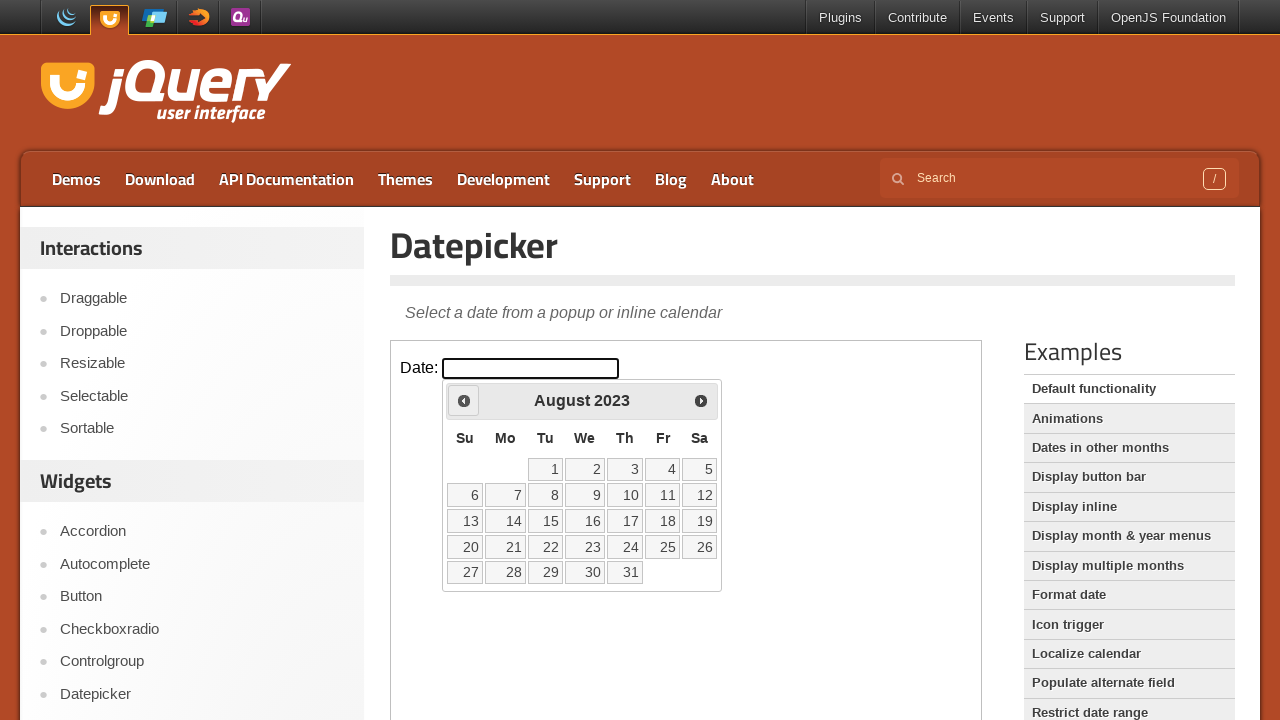

Checked current calendar date: August 2023
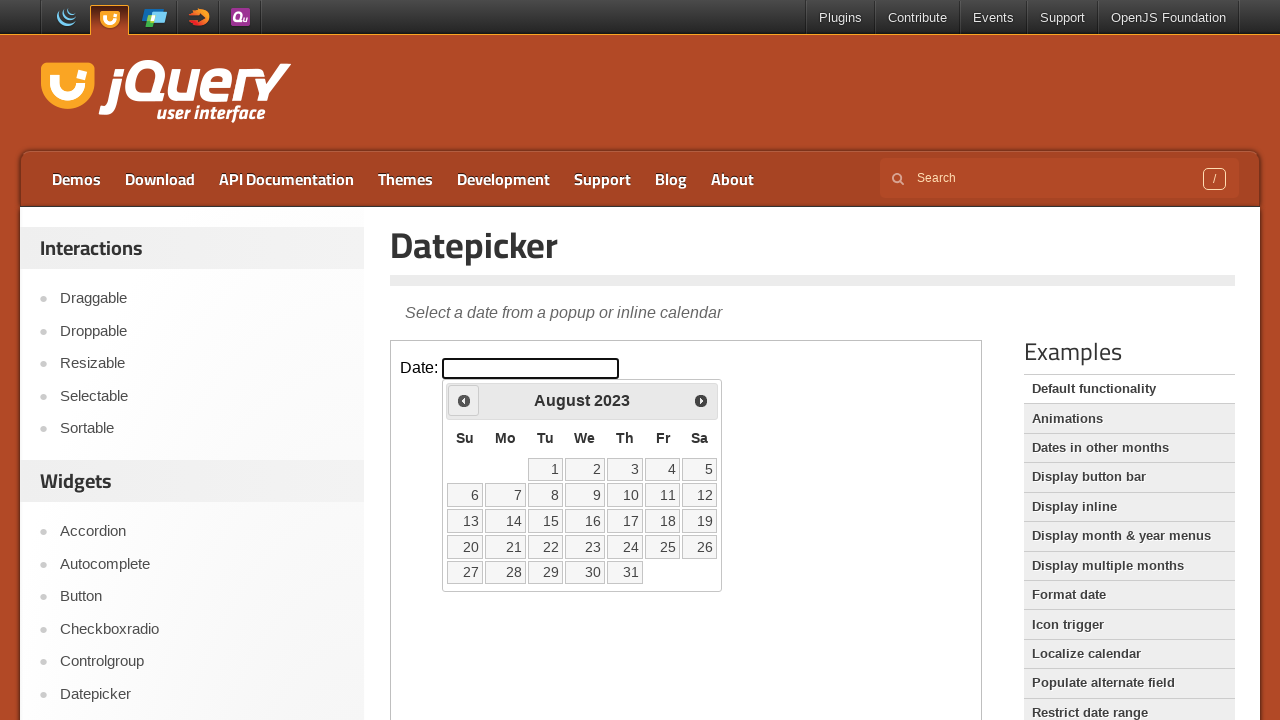

Clicked previous month button to navigate backwards at (464, 400) on iframe >> nth=0 >> internal:control=enter-frame >> .ui-icon.ui-icon-circle-trian
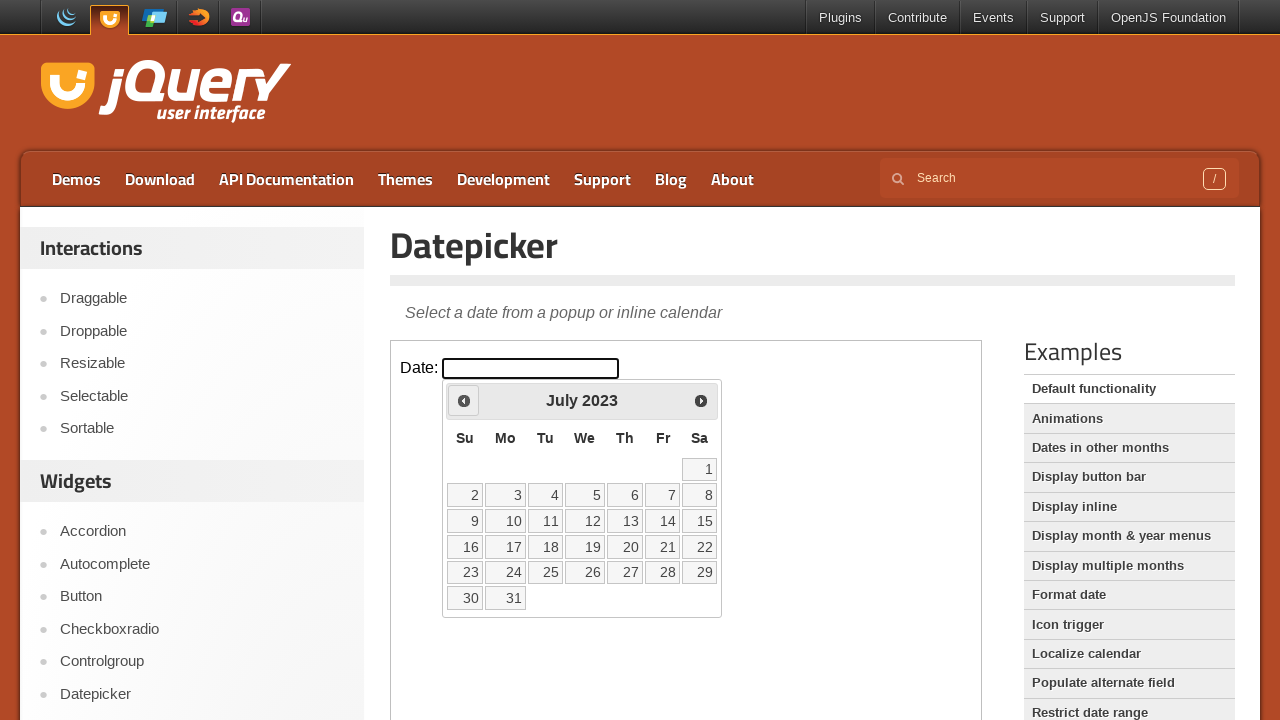

Checked current calendar date: July 2023
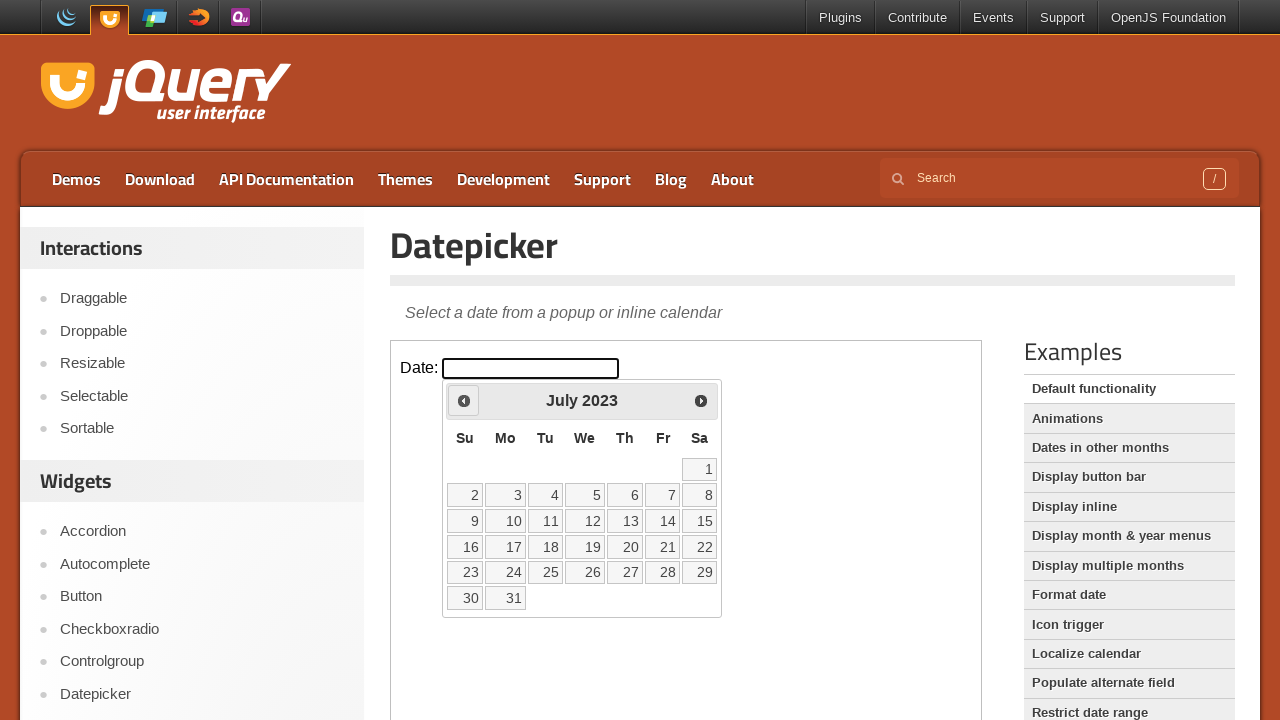

Clicked previous month button to navigate backwards at (464, 400) on iframe >> nth=0 >> internal:control=enter-frame >> .ui-icon.ui-icon-circle-trian
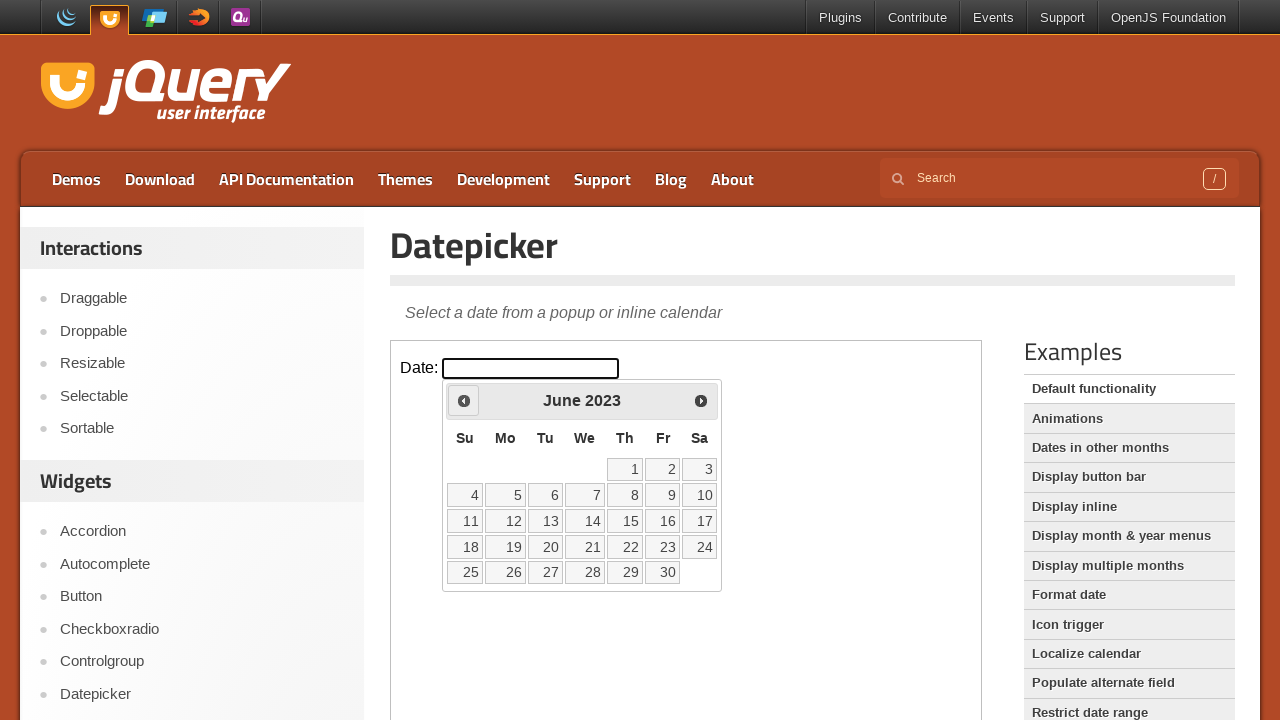

Checked current calendar date: June 2023
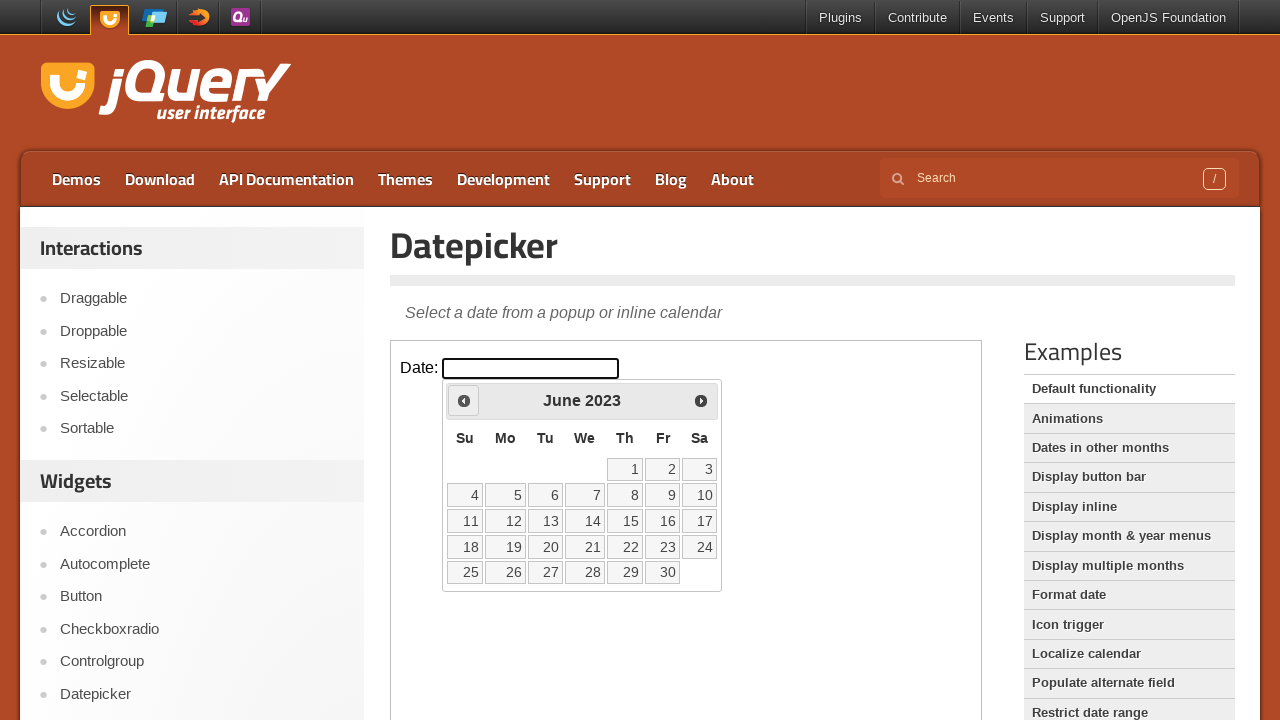

Clicked previous month button to navigate backwards at (464, 400) on iframe >> nth=0 >> internal:control=enter-frame >> .ui-icon.ui-icon-circle-trian
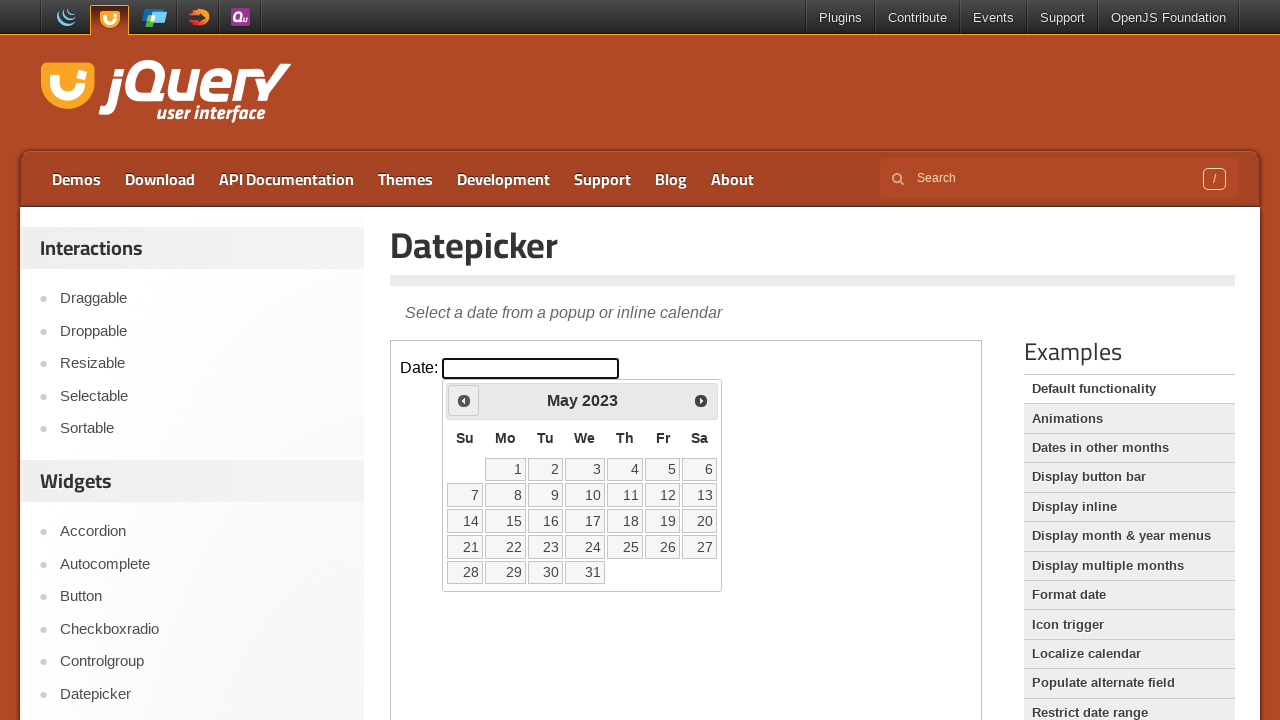

Checked current calendar date: May 2023
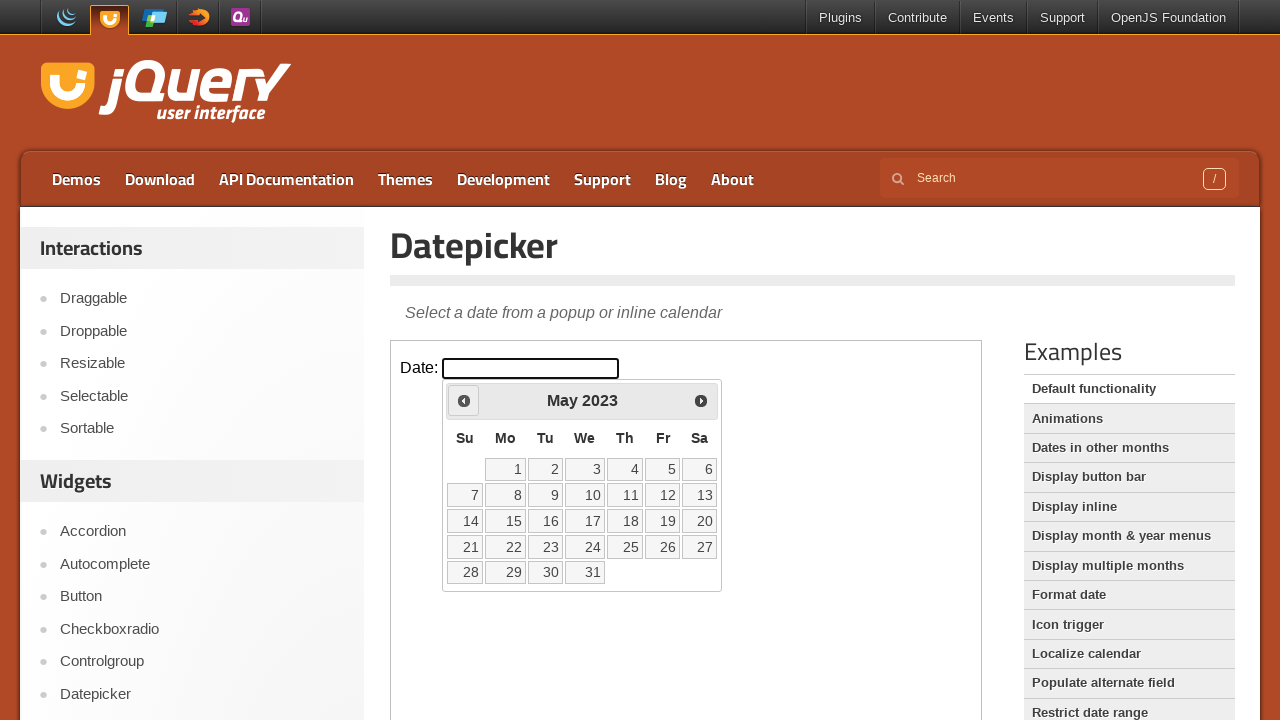

Clicked previous month button to navigate backwards at (464, 400) on iframe >> nth=0 >> internal:control=enter-frame >> .ui-icon.ui-icon-circle-trian
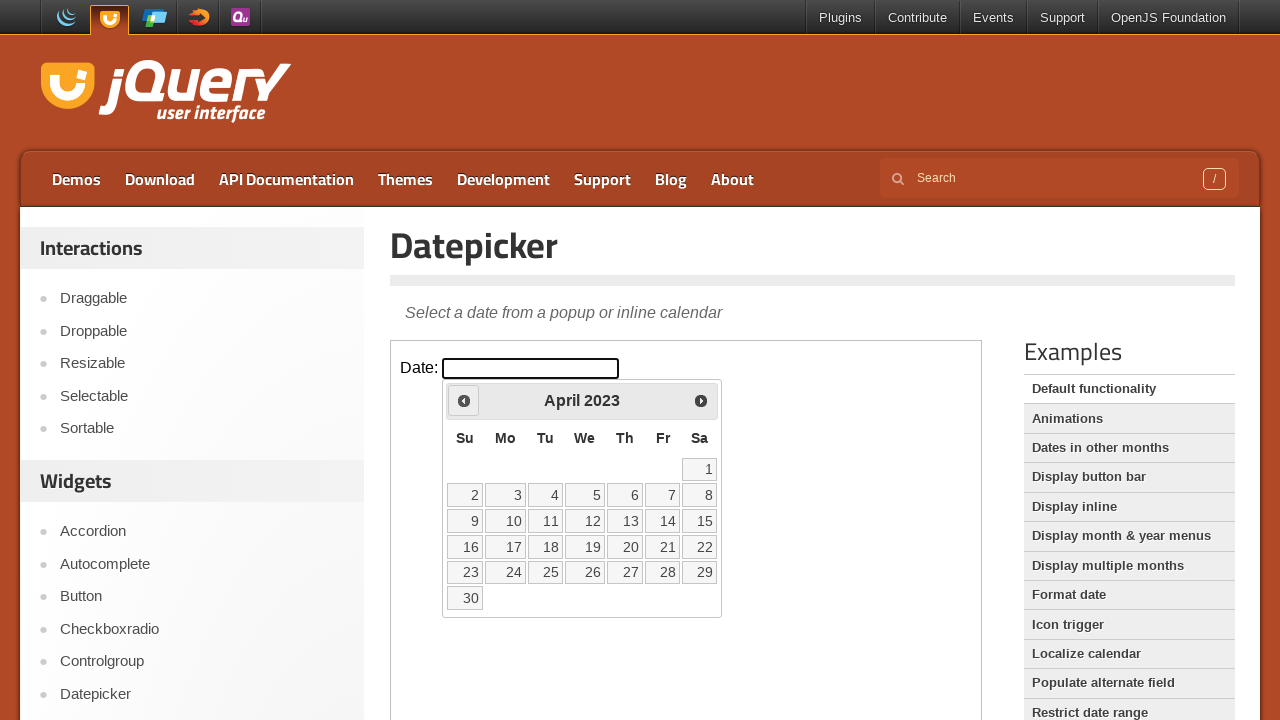

Checked current calendar date: April 2023
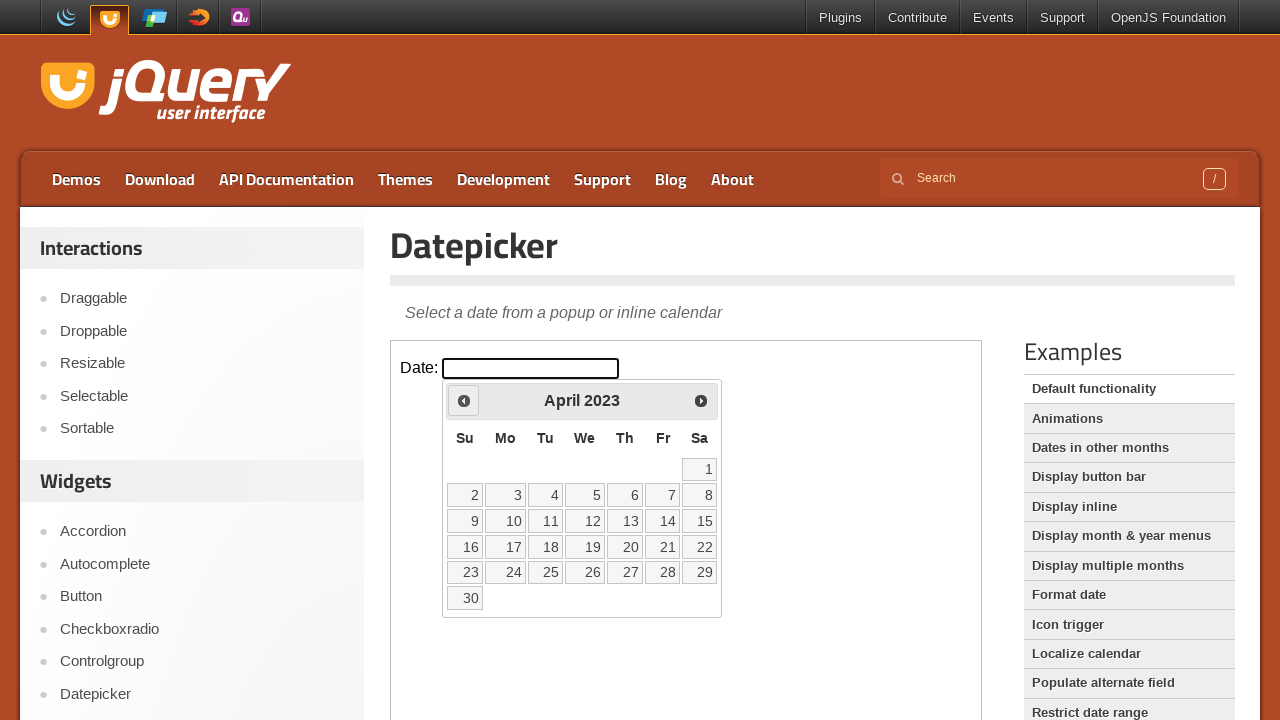

Clicked previous month button to navigate backwards at (464, 400) on iframe >> nth=0 >> internal:control=enter-frame >> .ui-icon.ui-icon-circle-trian
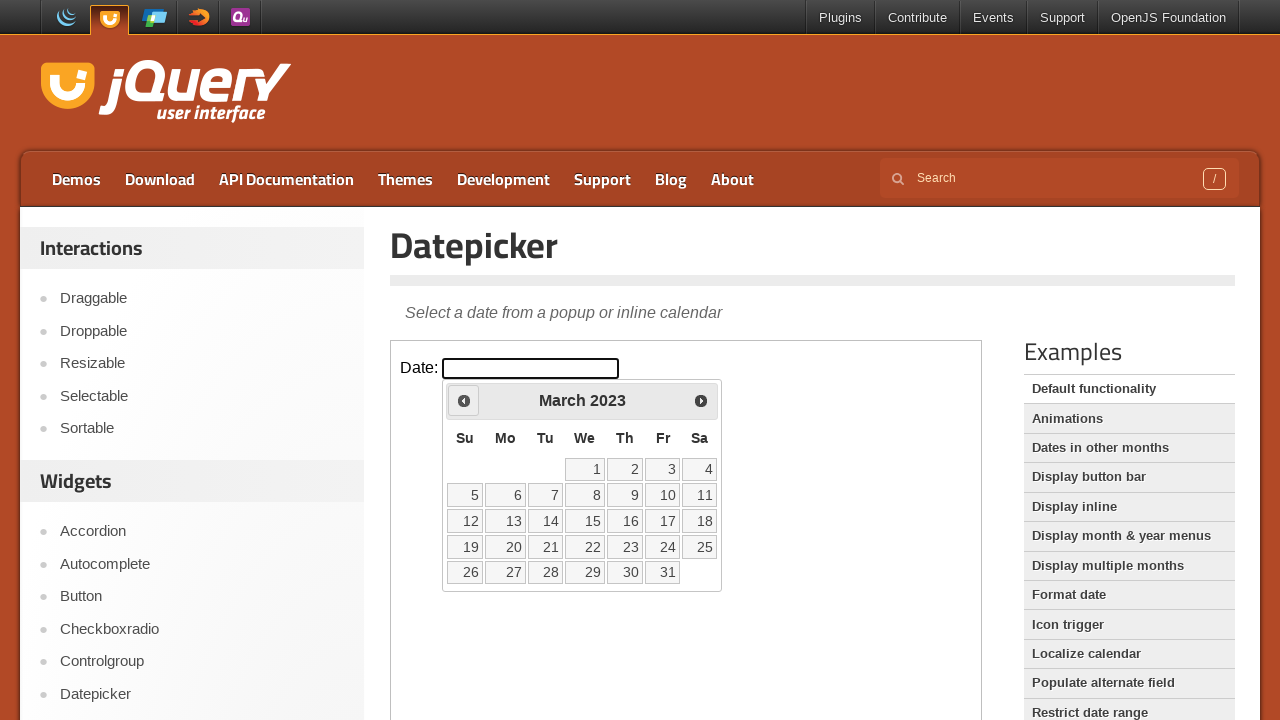

Checked current calendar date: March 2023
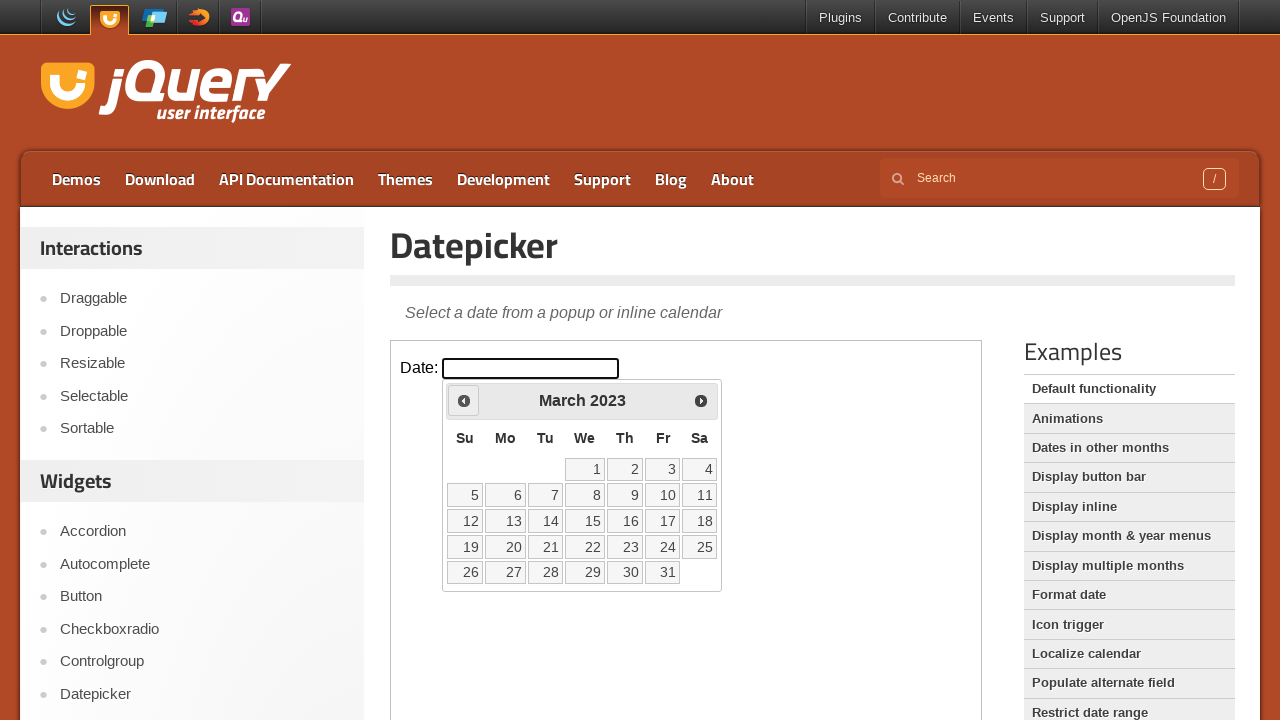

Clicked previous month button to navigate backwards at (464, 400) on iframe >> nth=0 >> internal:control=enter-frame >> .ui-icon.ui-icon-circle-trian
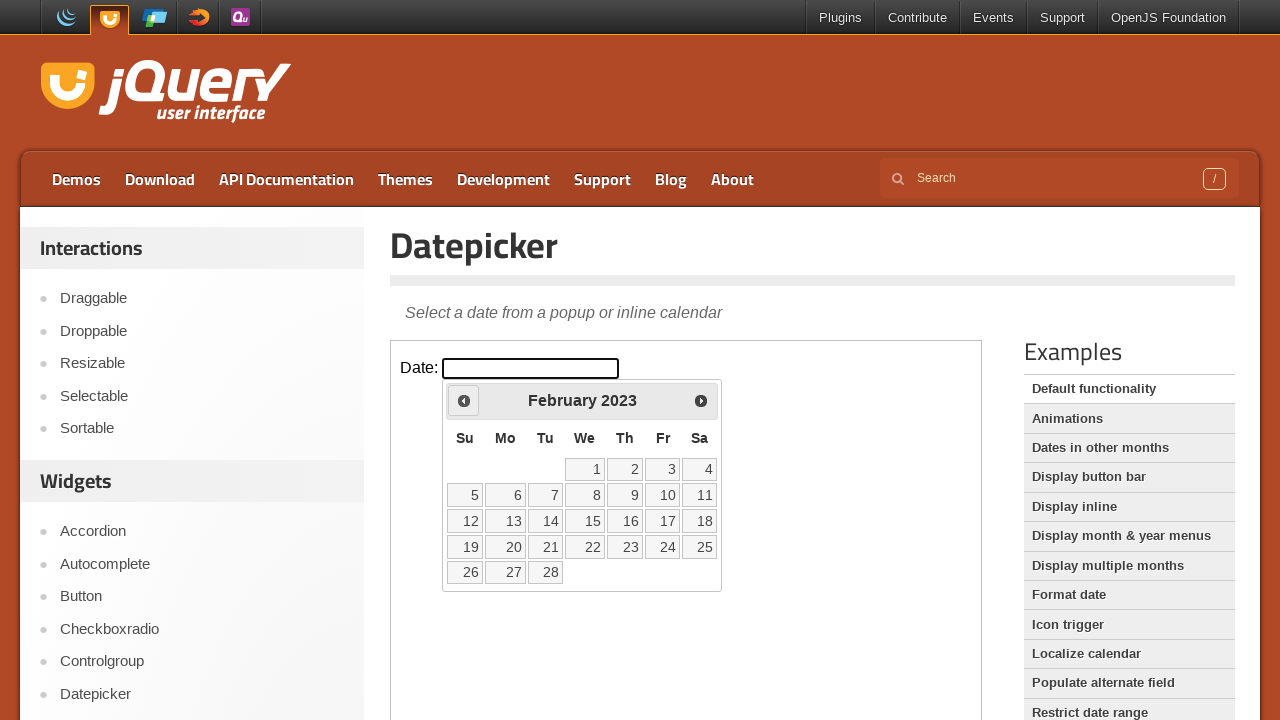

Checked current calendar date: February 2023
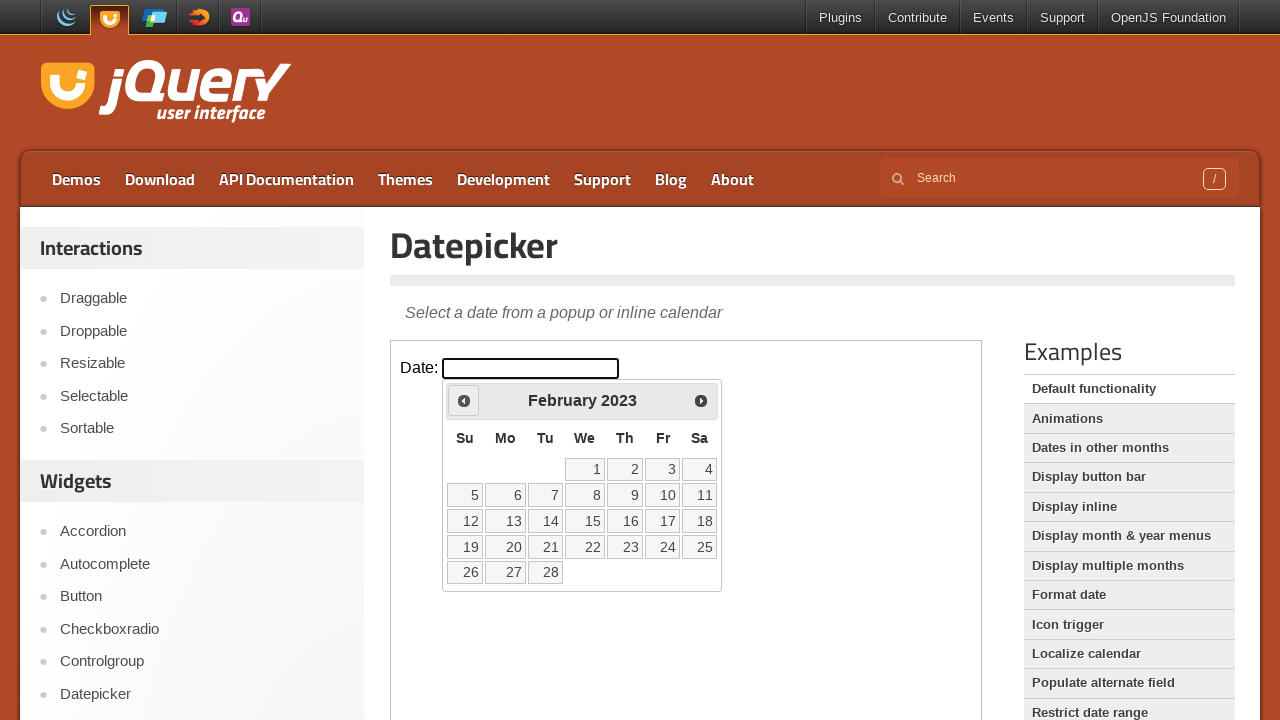

Clicked previous month button to navigate backwards at (464, 400) on iframe >> nth=0 >> internal:control=enter-frame >> .ui-icon.ui-icon-circle-trian
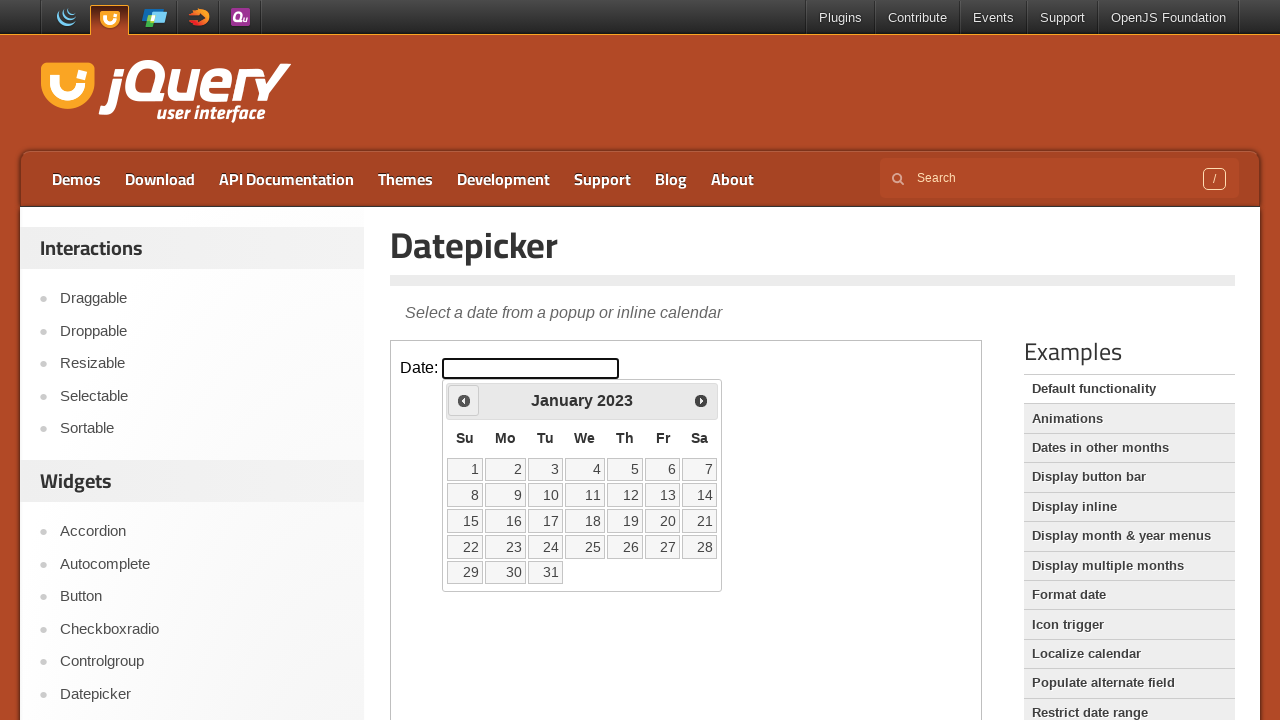

Checked current calendar date: January 2023
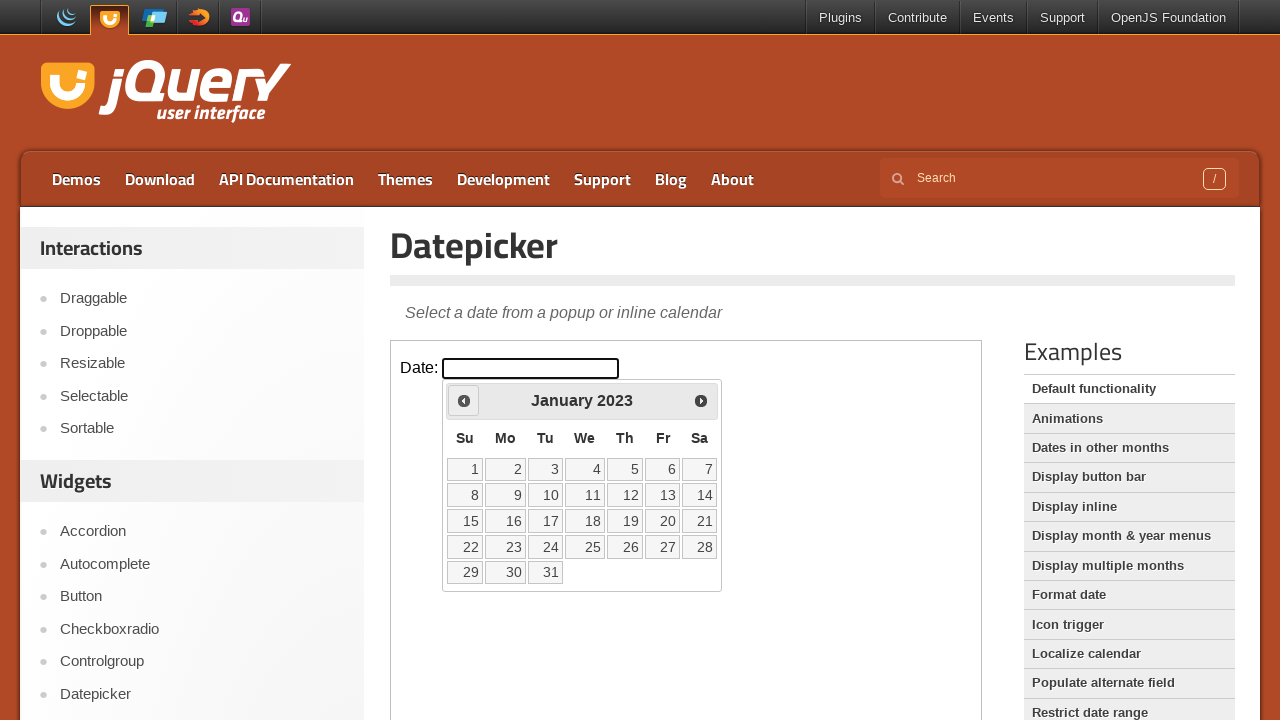

Clicked previous month button to navigate backwards at (464, 400) on iframe >> nth=0 >> internal:control=enter-frame >> .ui-icon.ui-icon-circle-trian
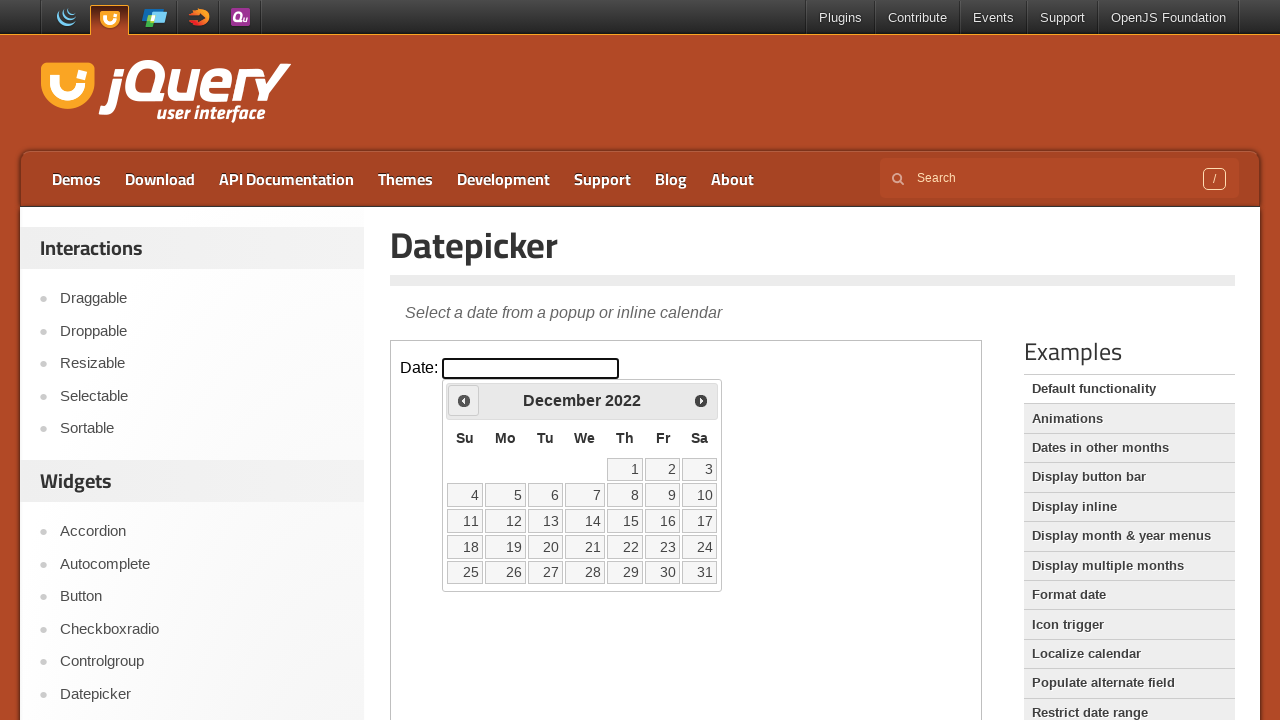

Checked current calendar date: December 2022
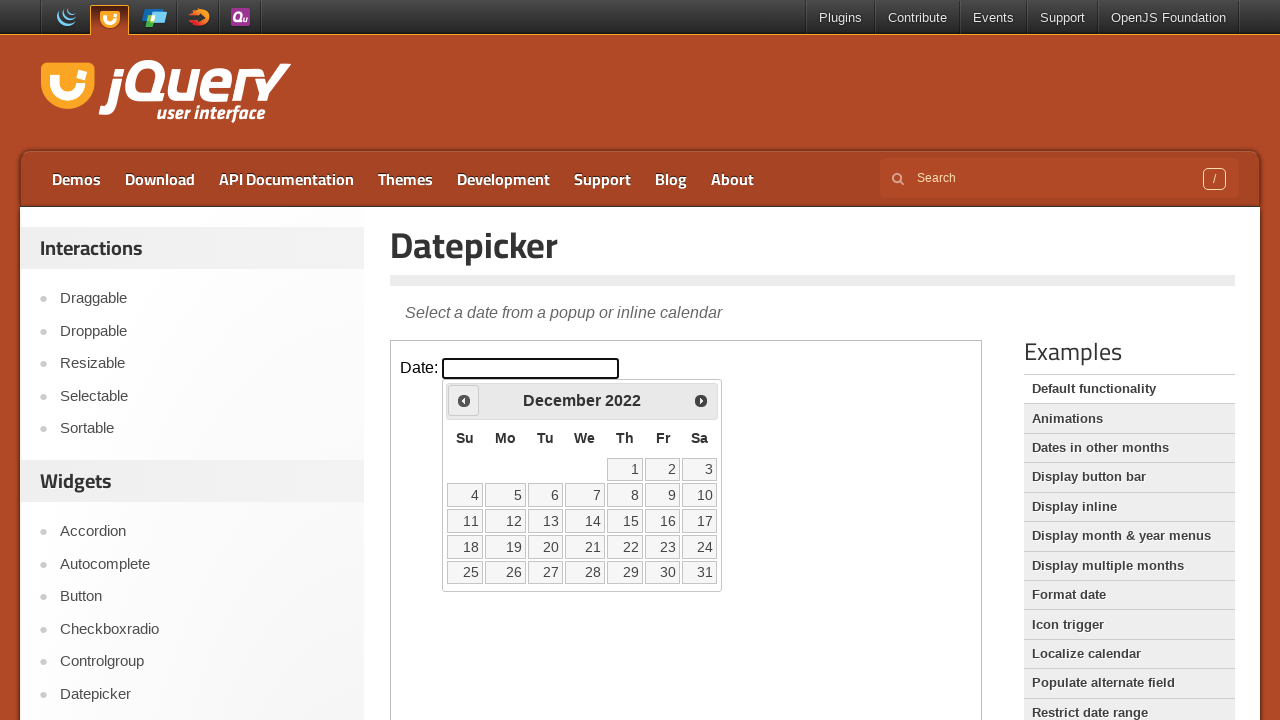

Clicked previous month button to navigate backwards at (464, 400) on iframe >> nth=0 >> internal:control=enter-frame >> .ui-icon.ui-icon-circle-trian
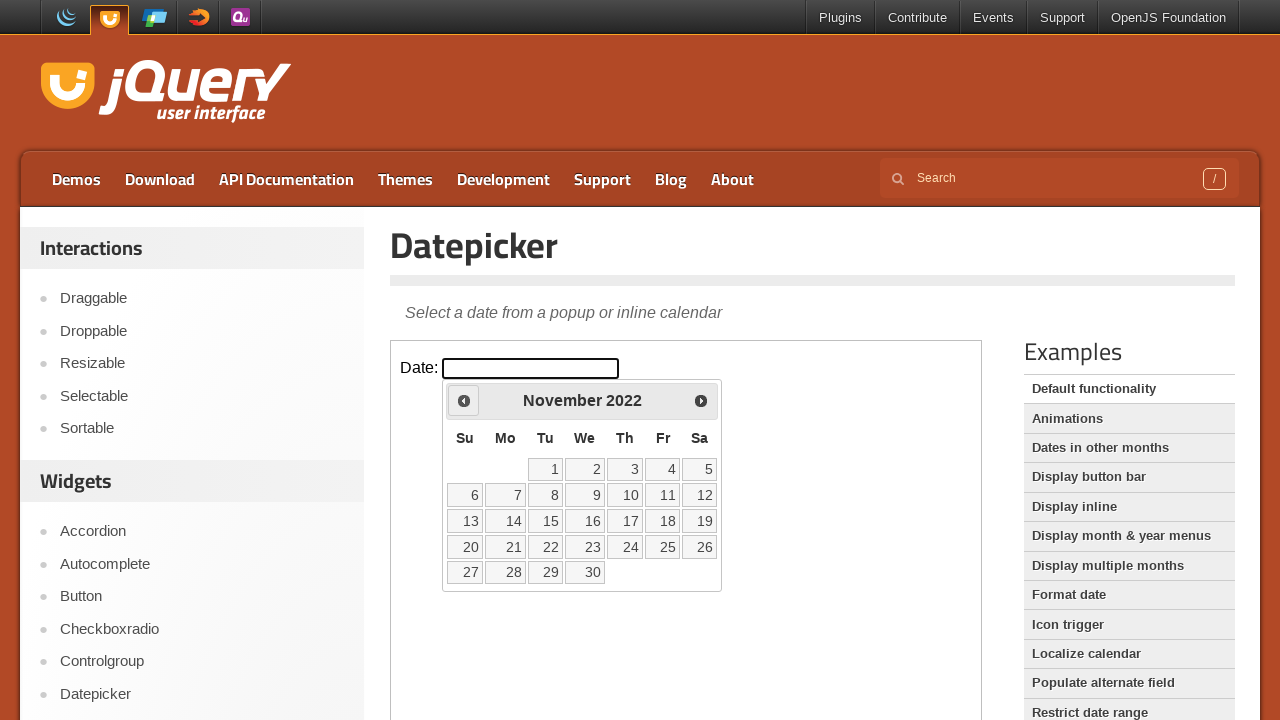

Checked current calendar date: November 2022
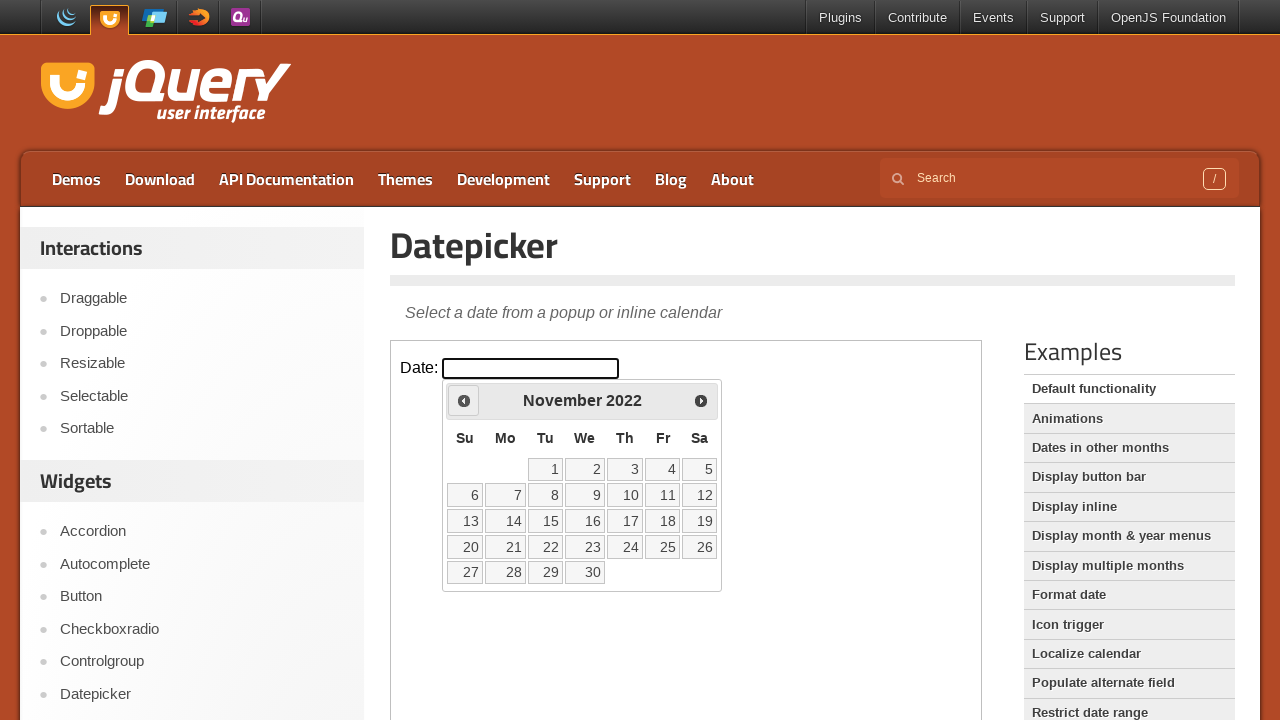

Clicked previous month button to navigate backwards at (464, 400) on iframe >> nth=0 >> internal:control=enter-frame >> .ui-icon.ui-icon-circle-trian
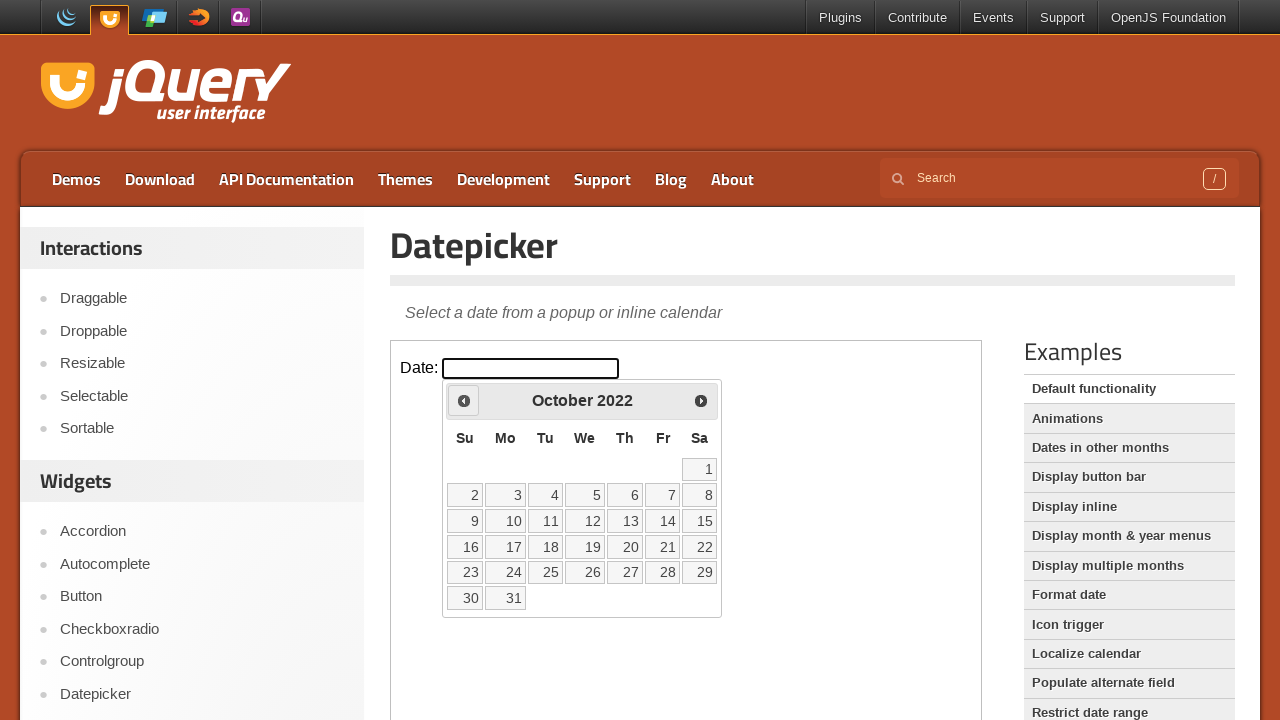

Checked current calendar date: October 2022
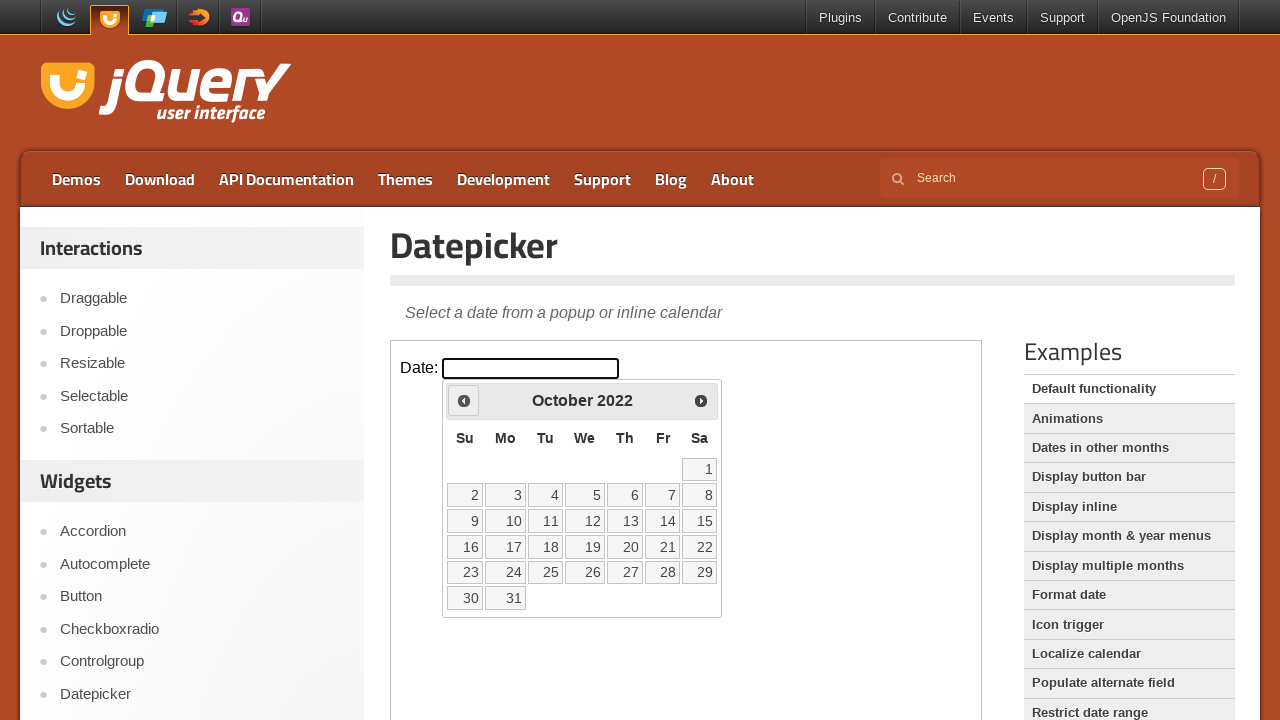

Clicked previous month button to navigate backwards at (464, 400) on iframe >> nth=0 >> internal:control=enter-frame >> .ui-icon.ui-icon-circle-trian
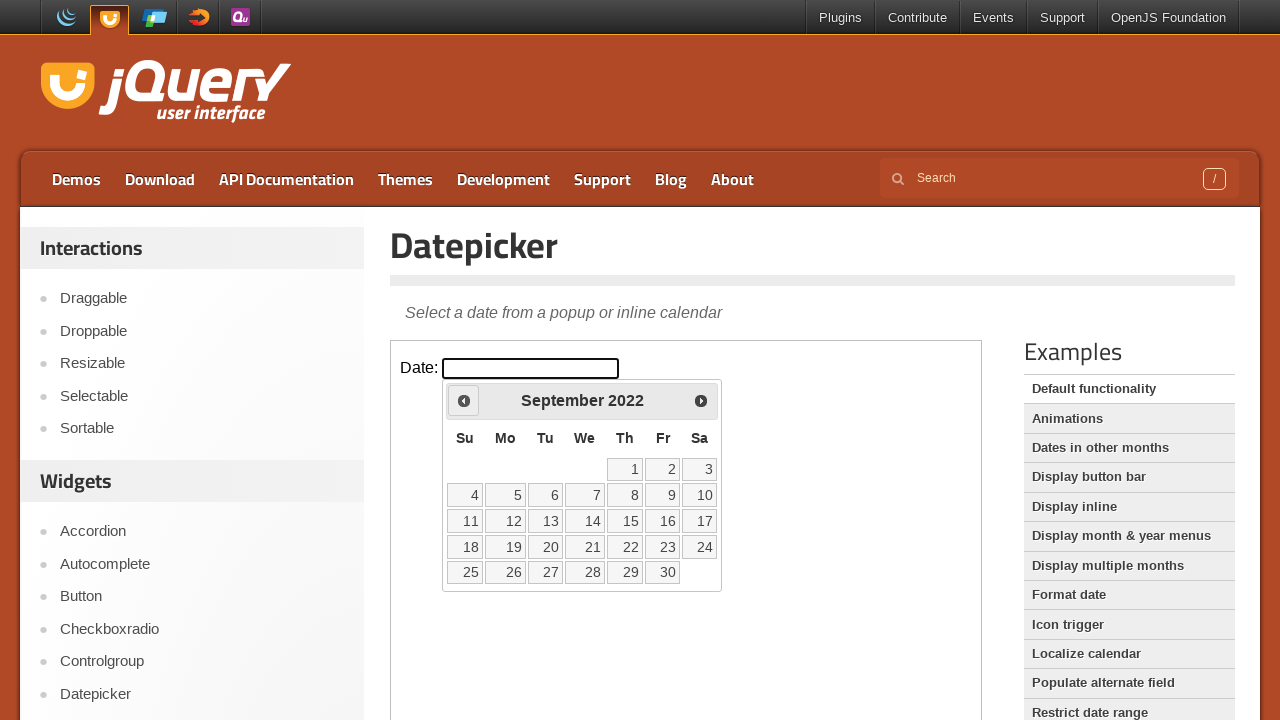

Checked current calendar date: September 2022
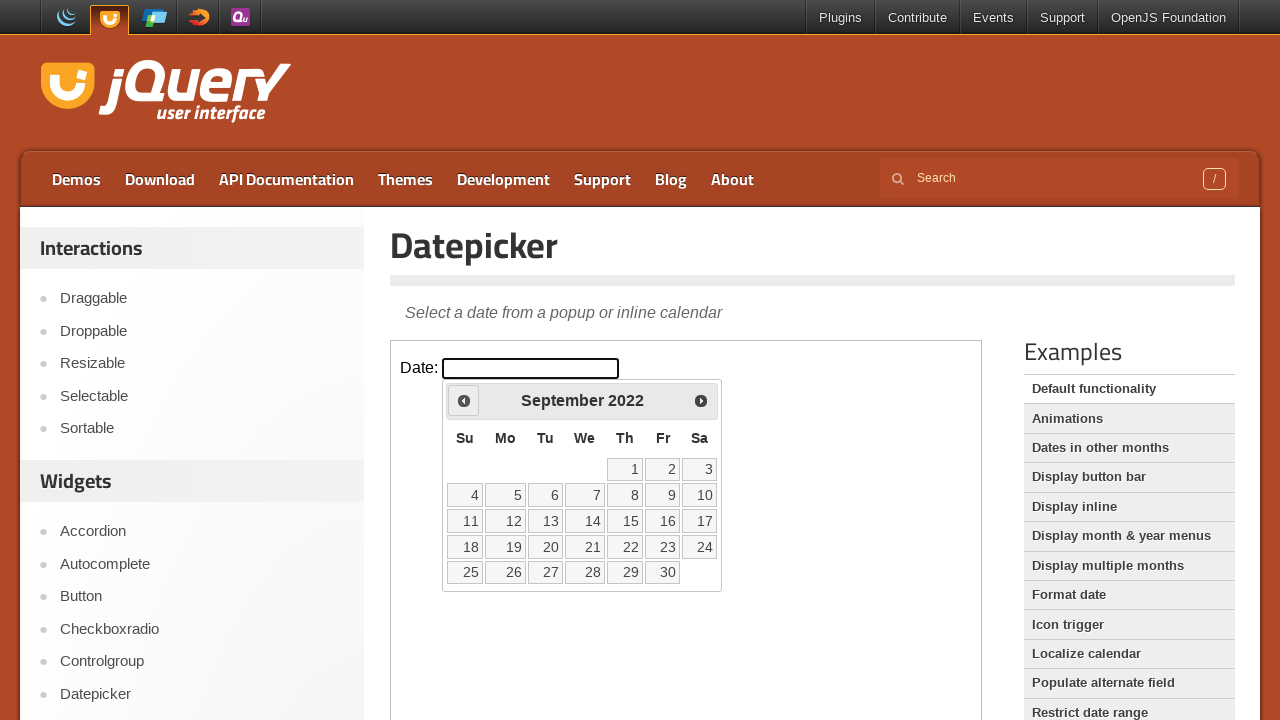

Clicked previous month button to navigate backwards at (464, 400) on iframe >> nth=0 >> internal:control=enter-frame >> .ui-icon.ui-icon-circle-trian
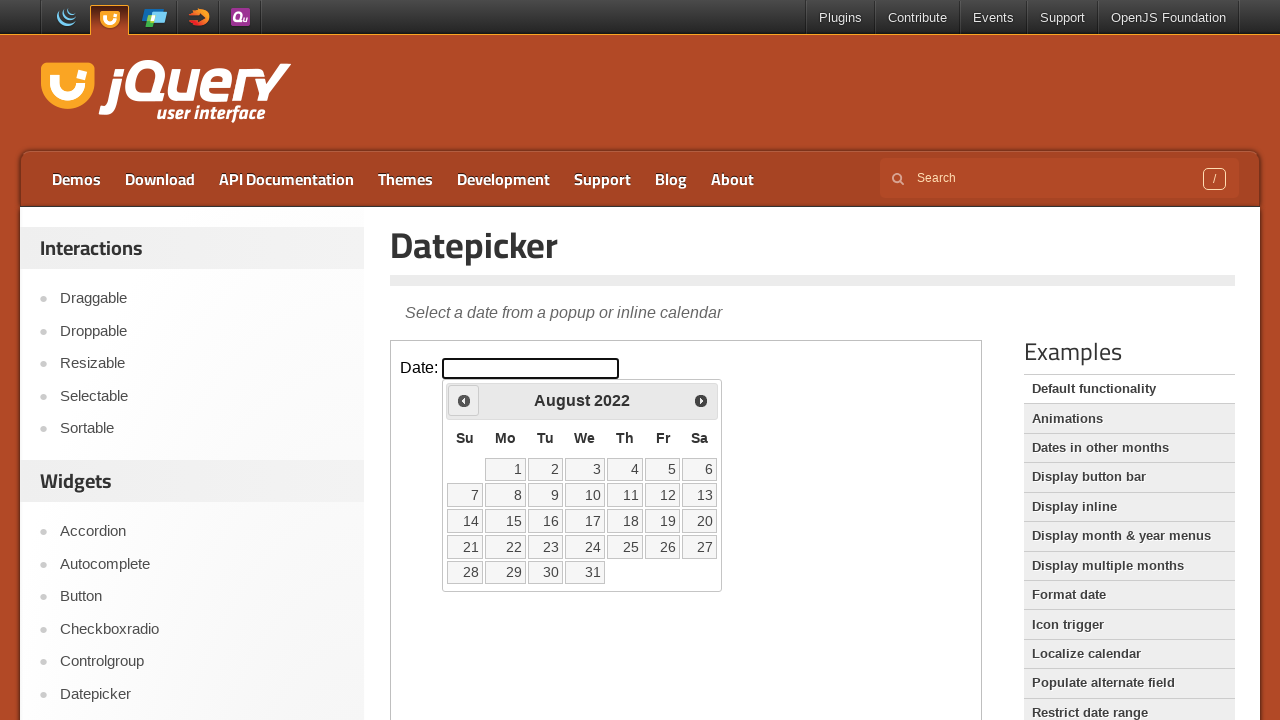

Checked current calendar date: August 2022
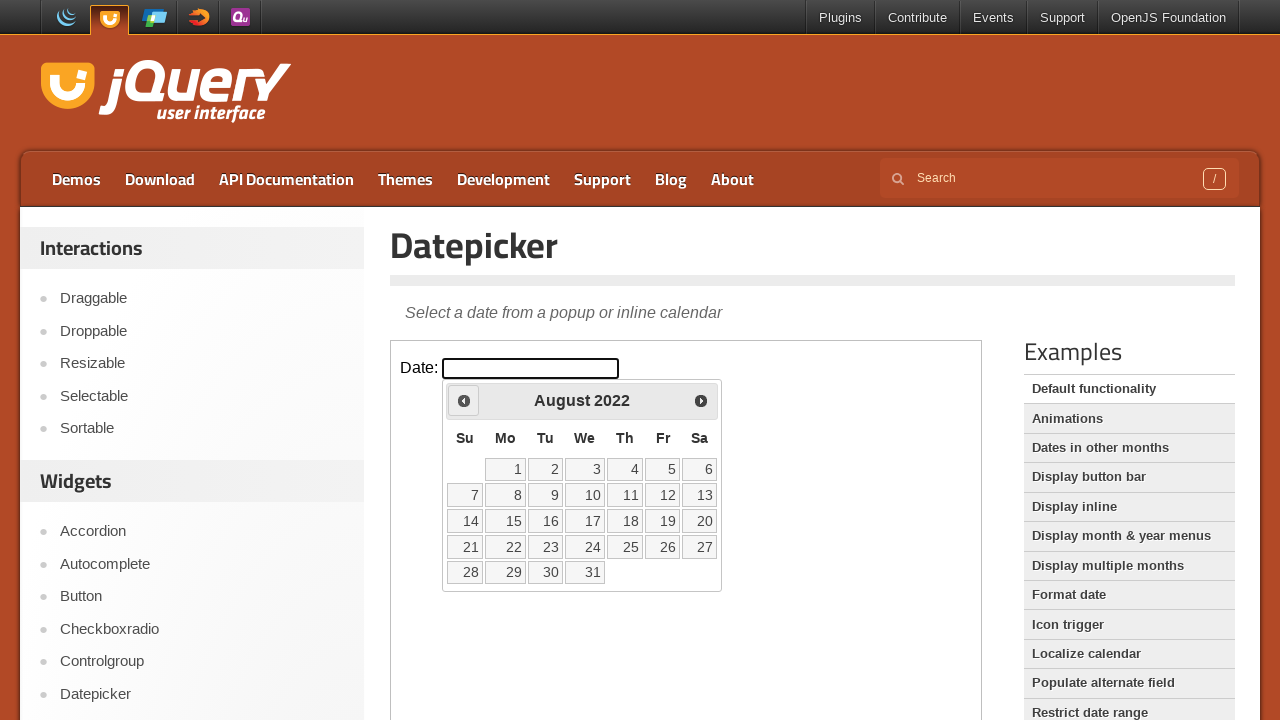

Clicked previous month button to navigate backwards at (464, 400) on iframe >> nth=0 >> internal:control=enter-frame >> .ui-icon.ui-icon-circle-trian
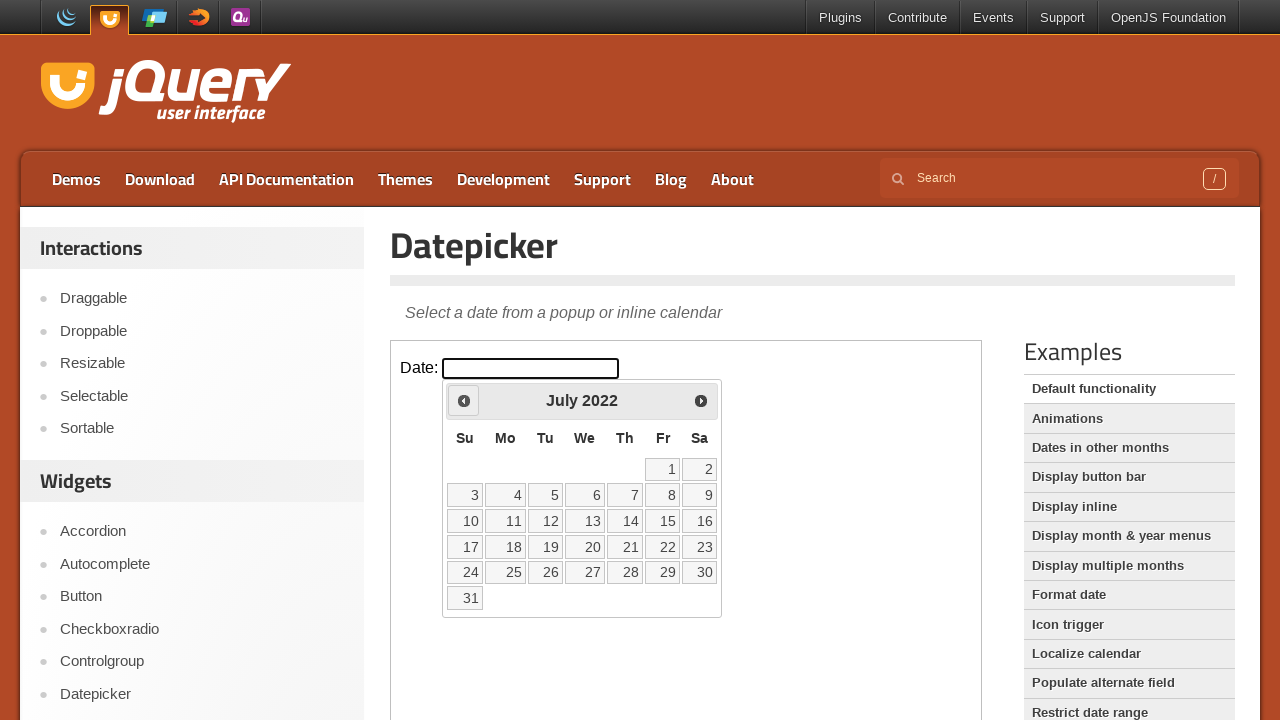

Checked current calendar date: July 2022
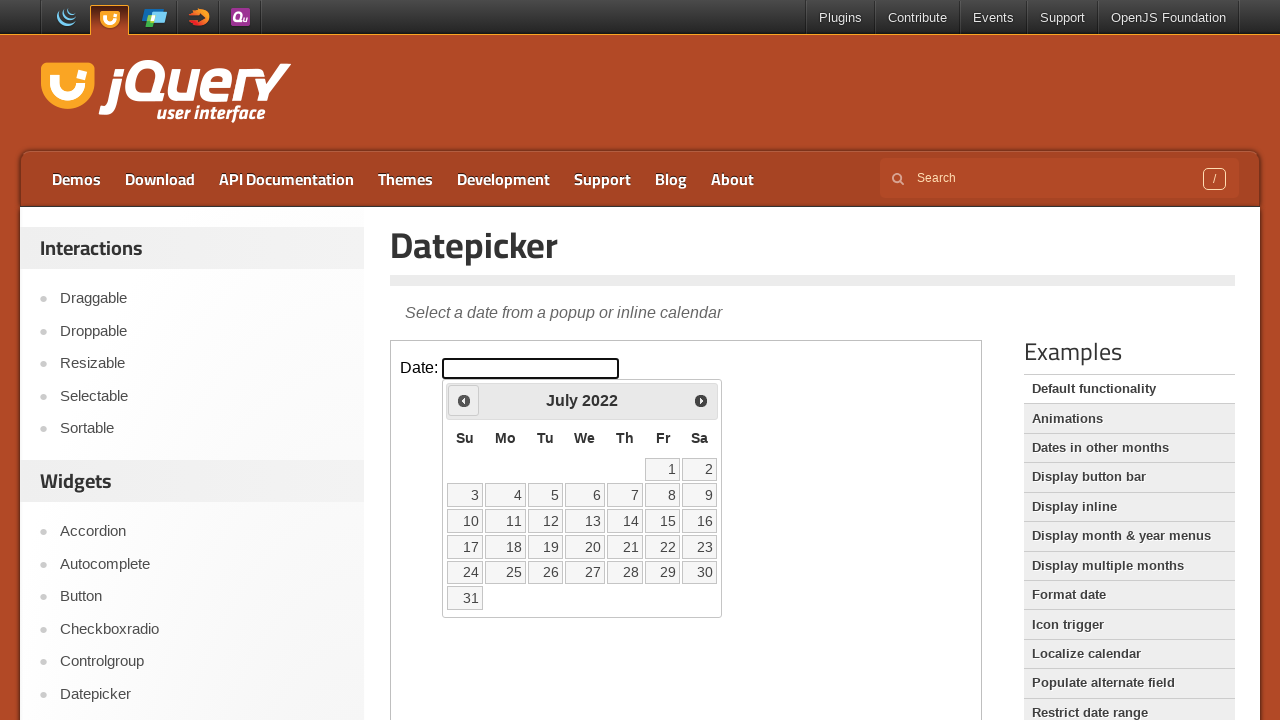

Clicked previous month button to navigate backwards at (464, 400) on iframe >> nth=0 >> internal:control=enter-frame >> .ui-icon.ui-icon-circle-trian
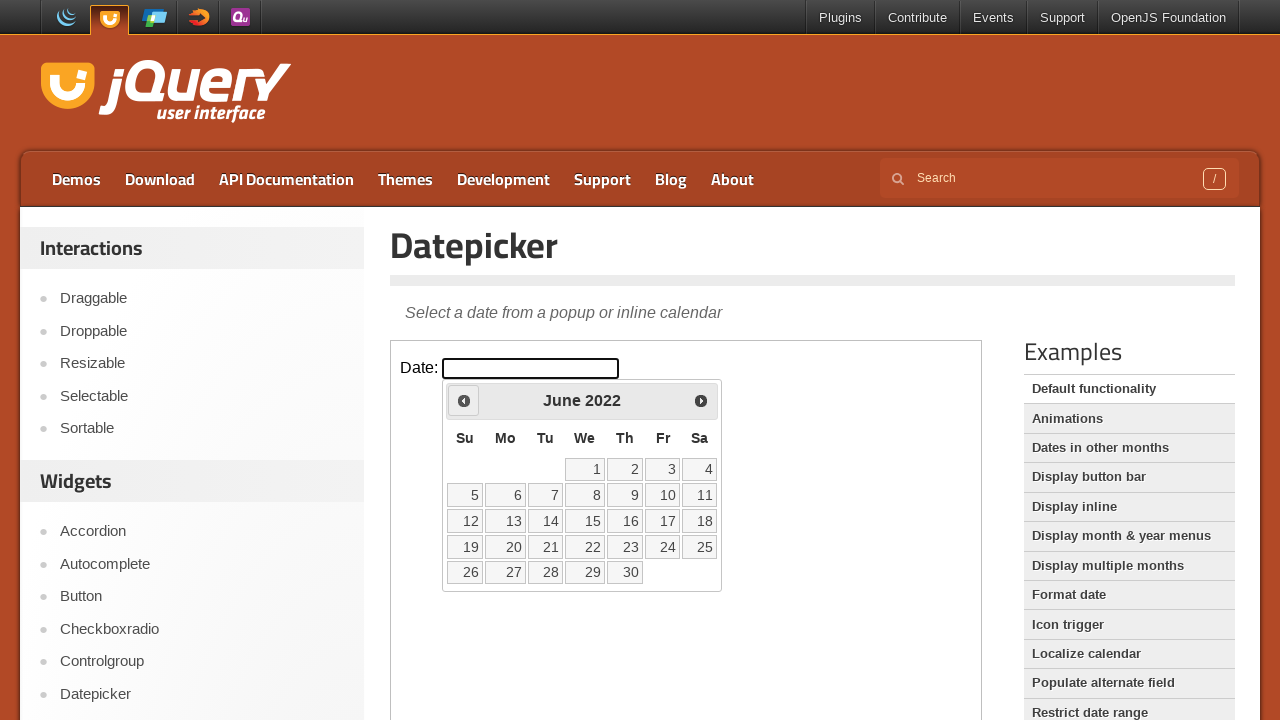

Checked current calendar date: June 2022
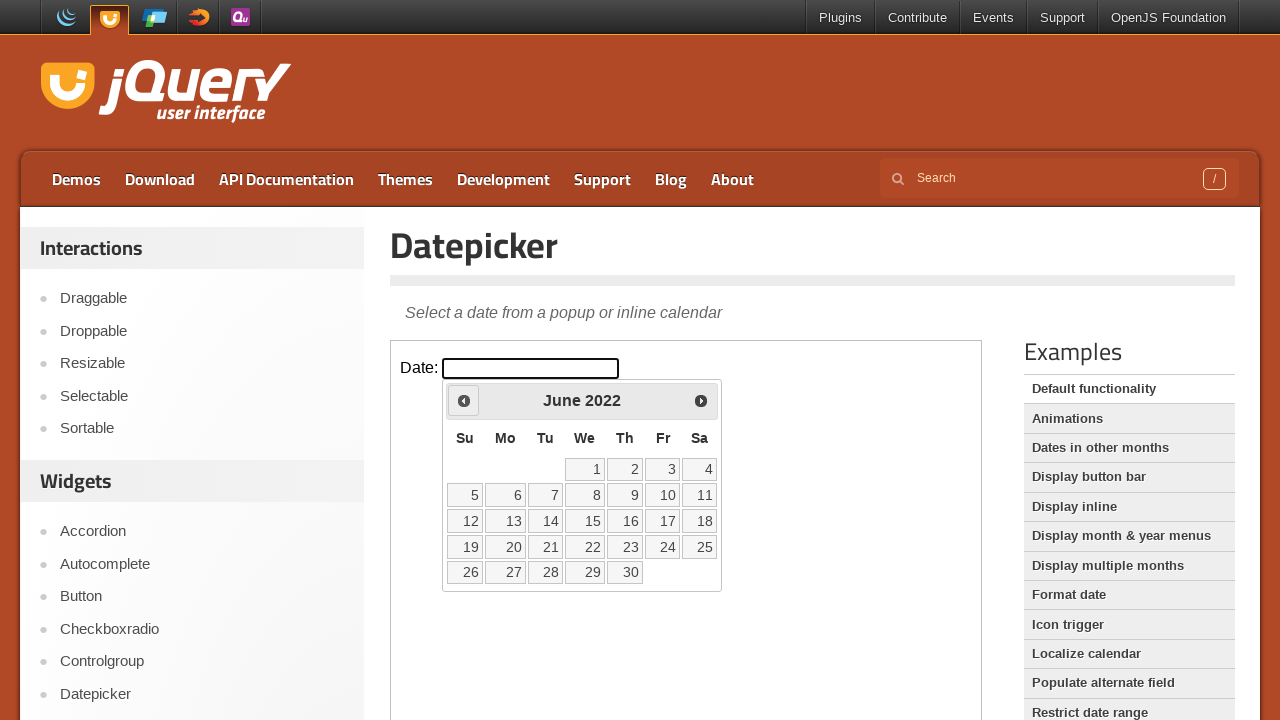

Clicked previous month button to navigate backwards at (464, 400) on iframe >> nth=0 >> internal:control=enter-frame >> .ui-icon.ui-icon-circle-trian
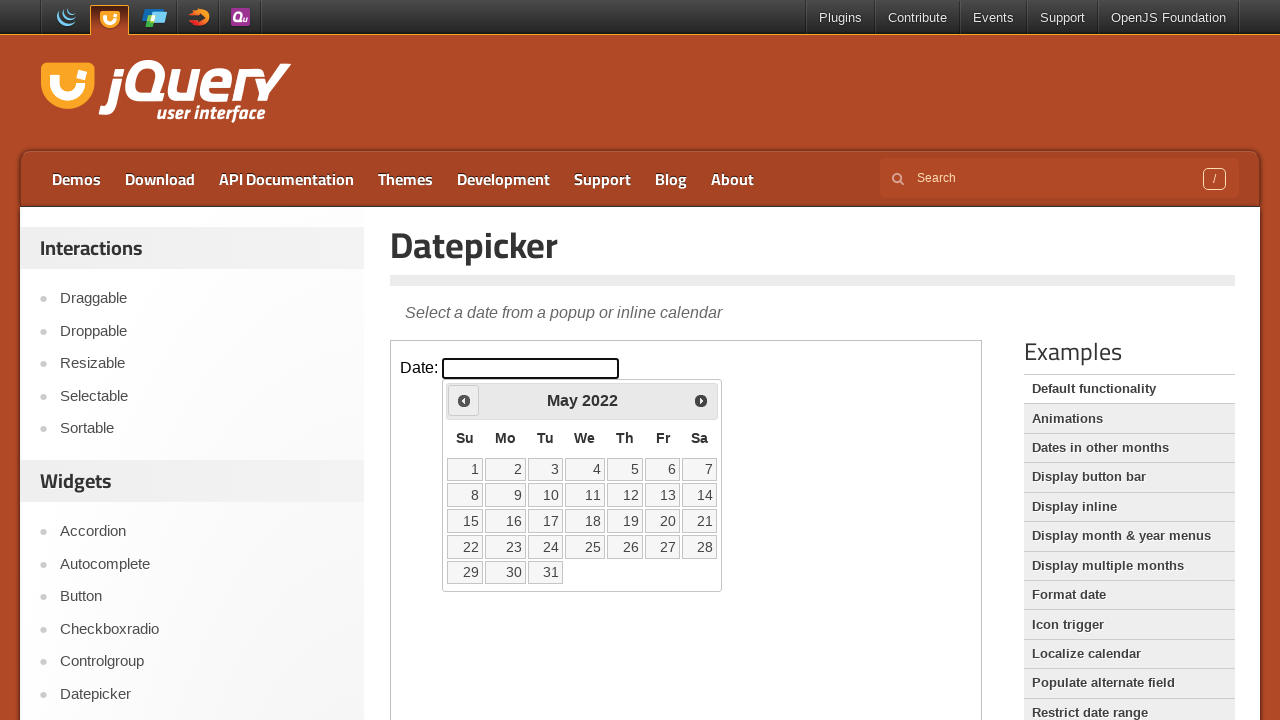

Checked current calendar date: May 2022
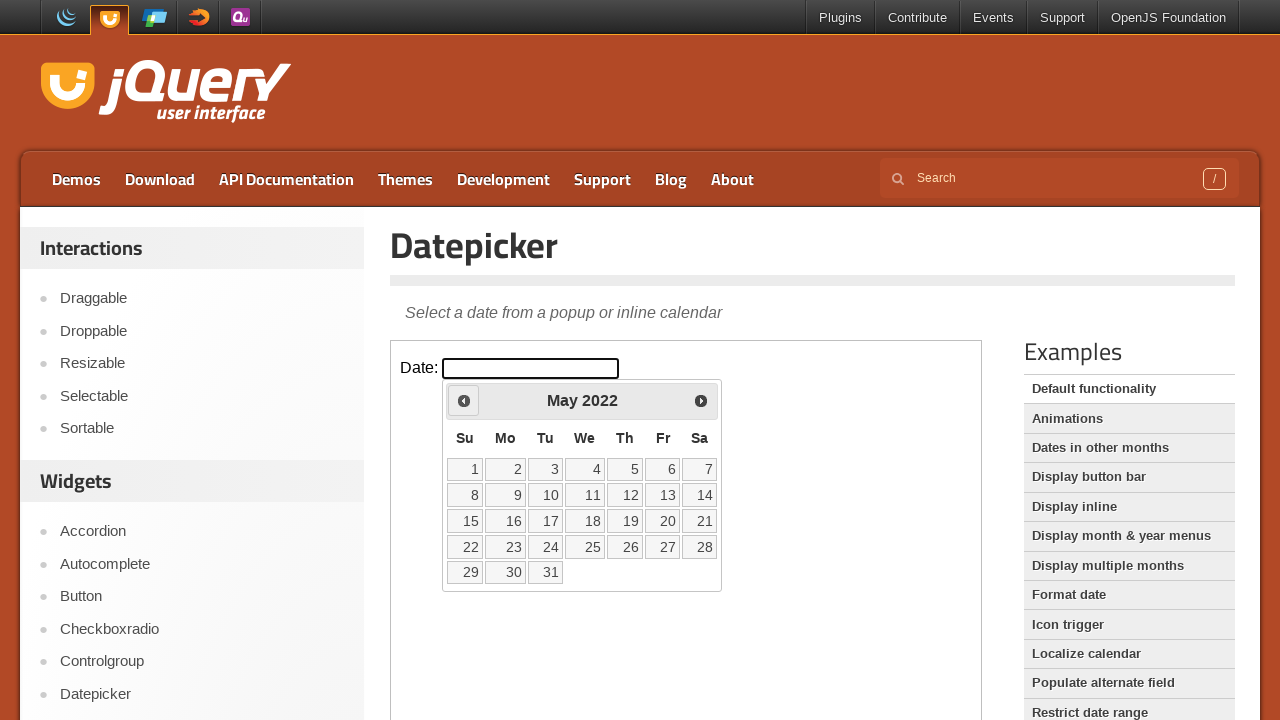

Located 31 date links in calendar
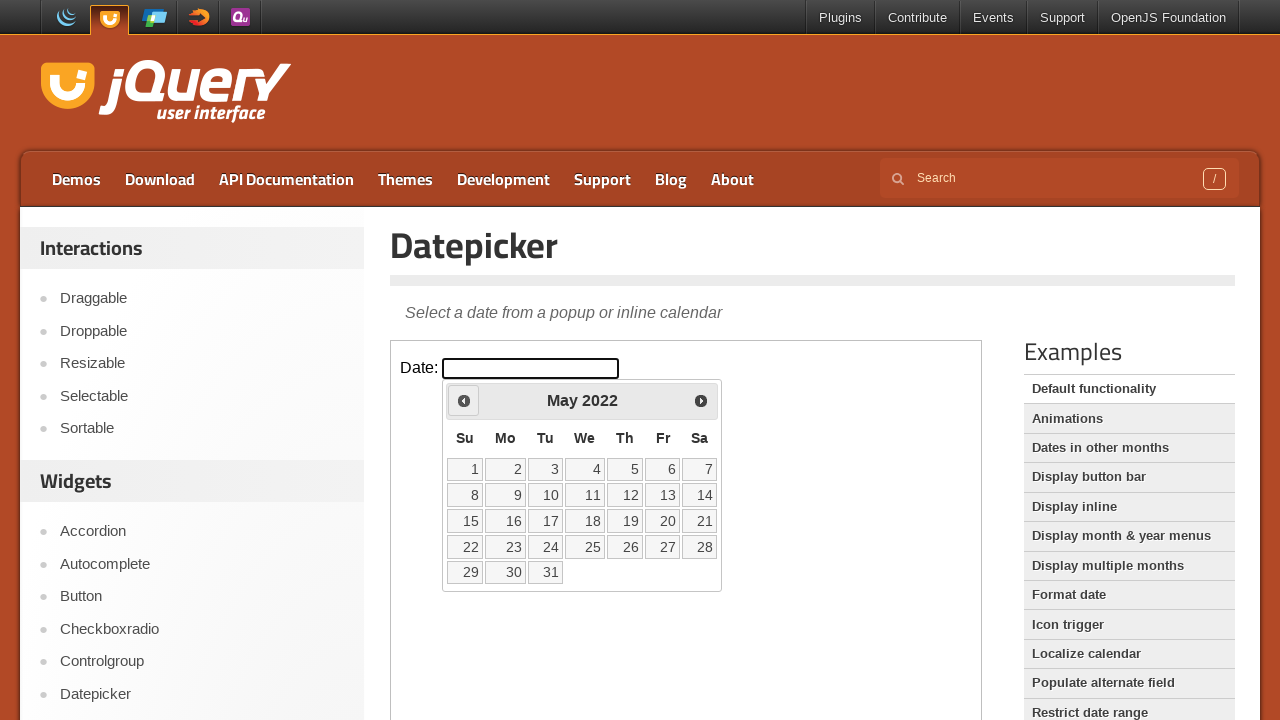

Clicked date 20 to select May 20, 2022 at (663, 521) on iframe >> nth=0 >> internal:control=enter-frame >> table.ui-datepicker-calendar 
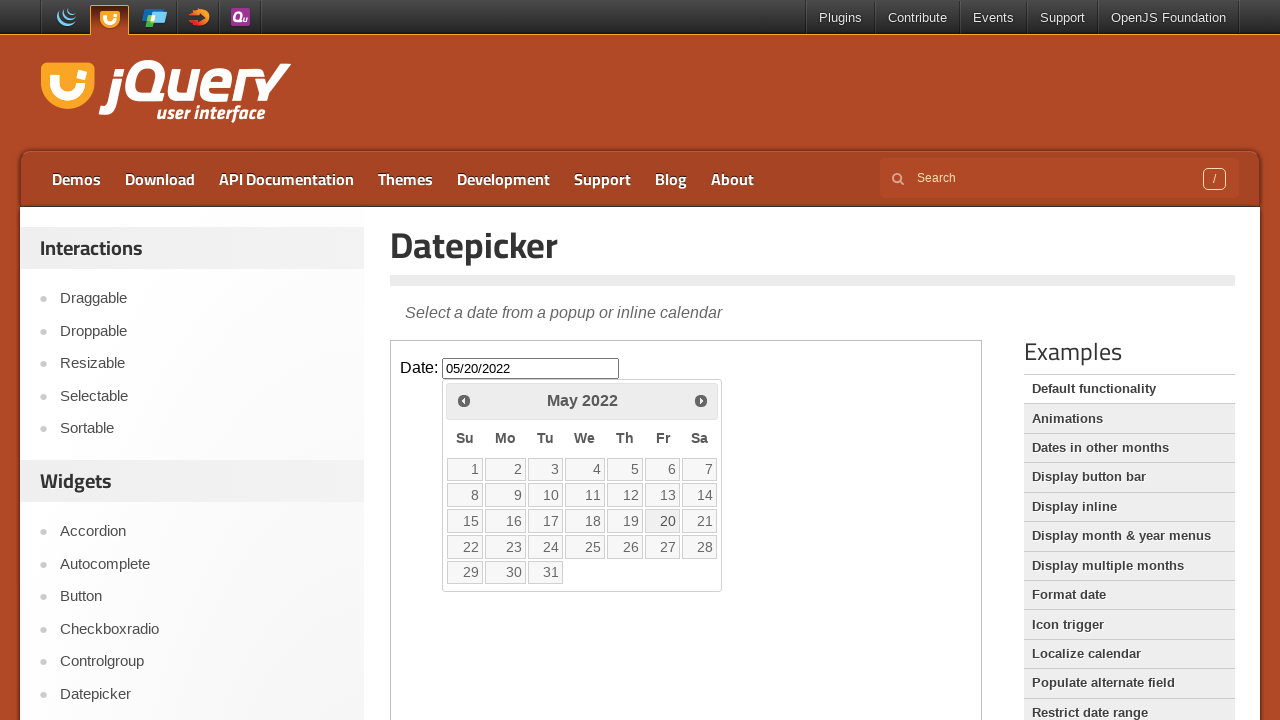

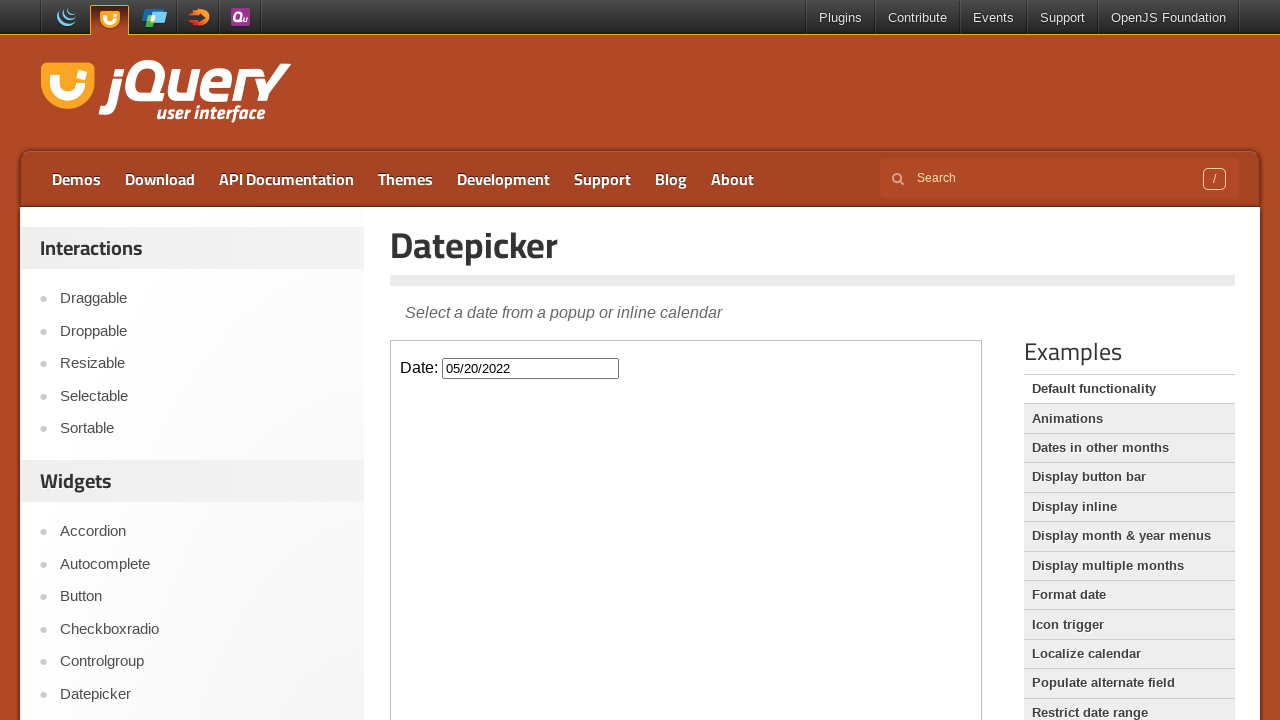